Fills out a form with multiple input fields by entering text into each field and submitting the form

Starting URL: http://suninjuly.github.io/huge_form.html

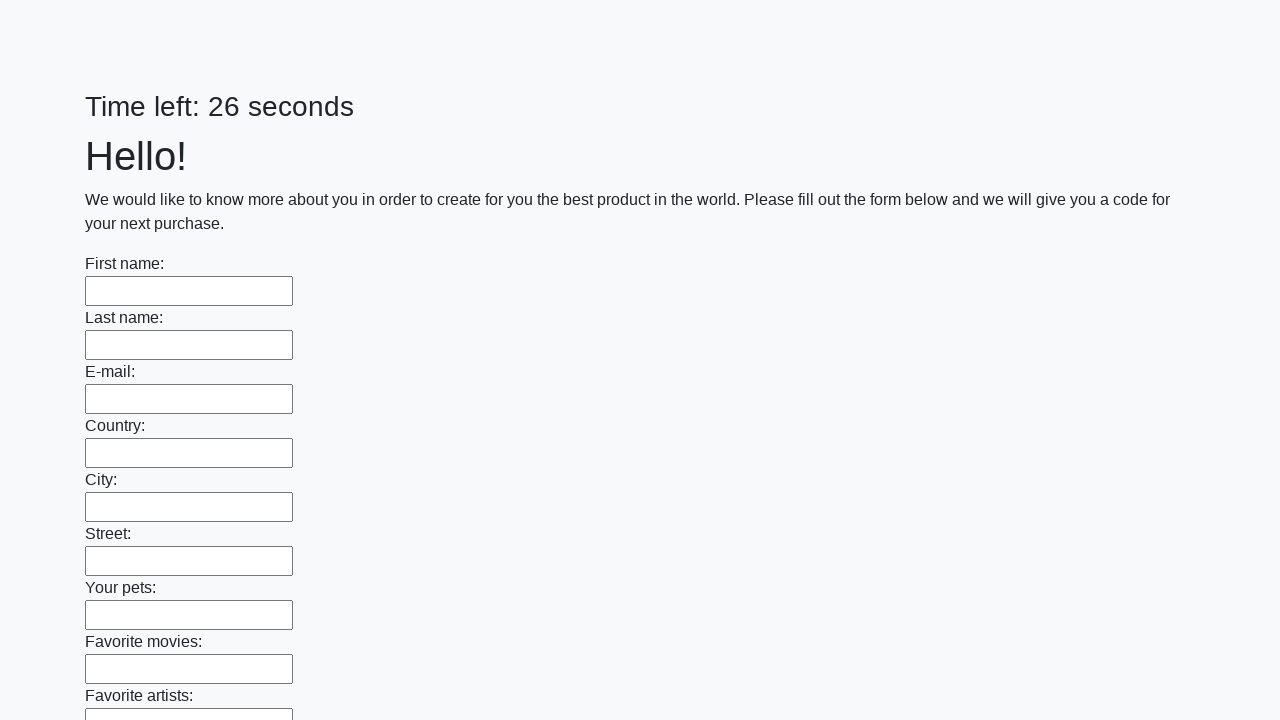

Located all input elements on the huge form page
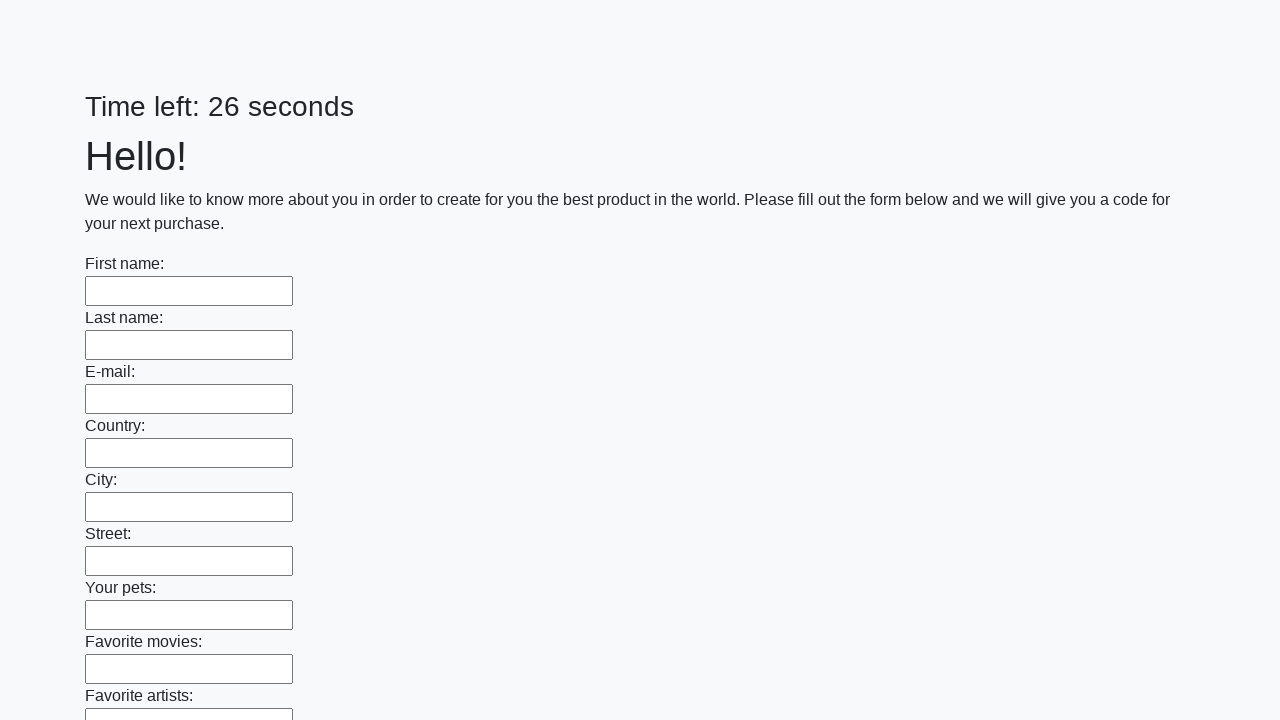

Filled an input field with 'ответ' on input >> nth=0
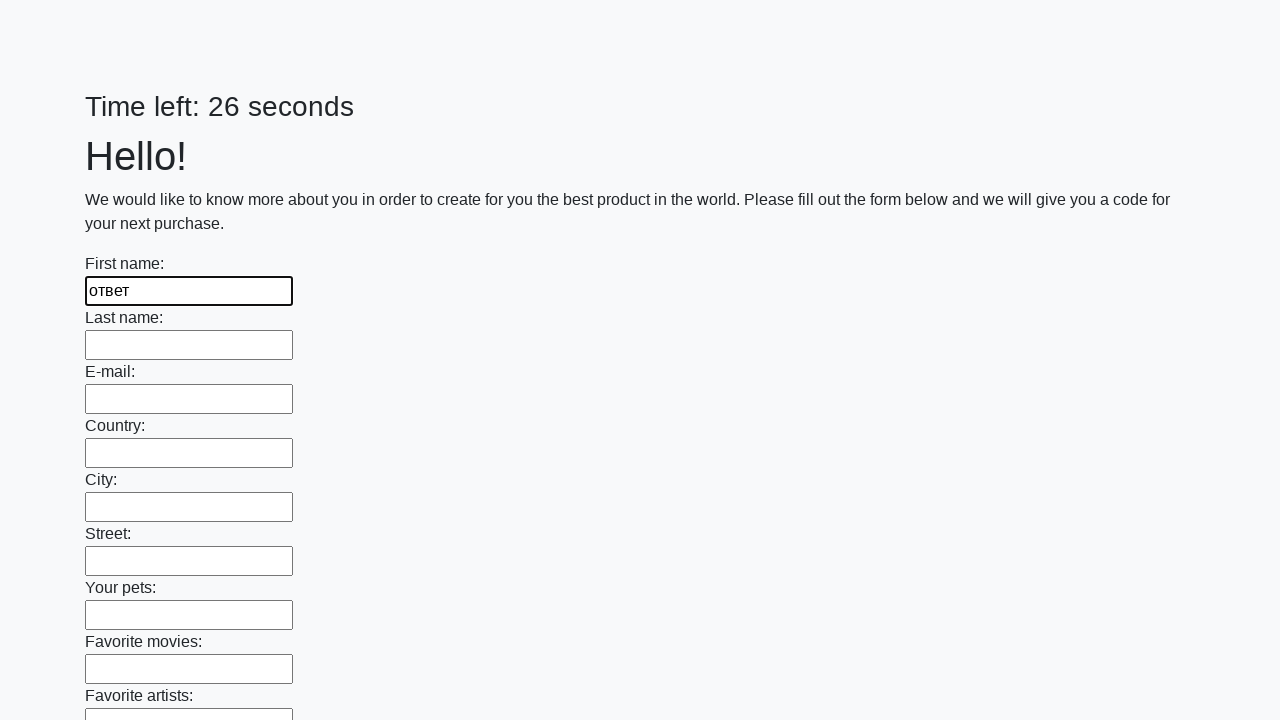

Filled an input field with 'ответ' on input >> nth=1
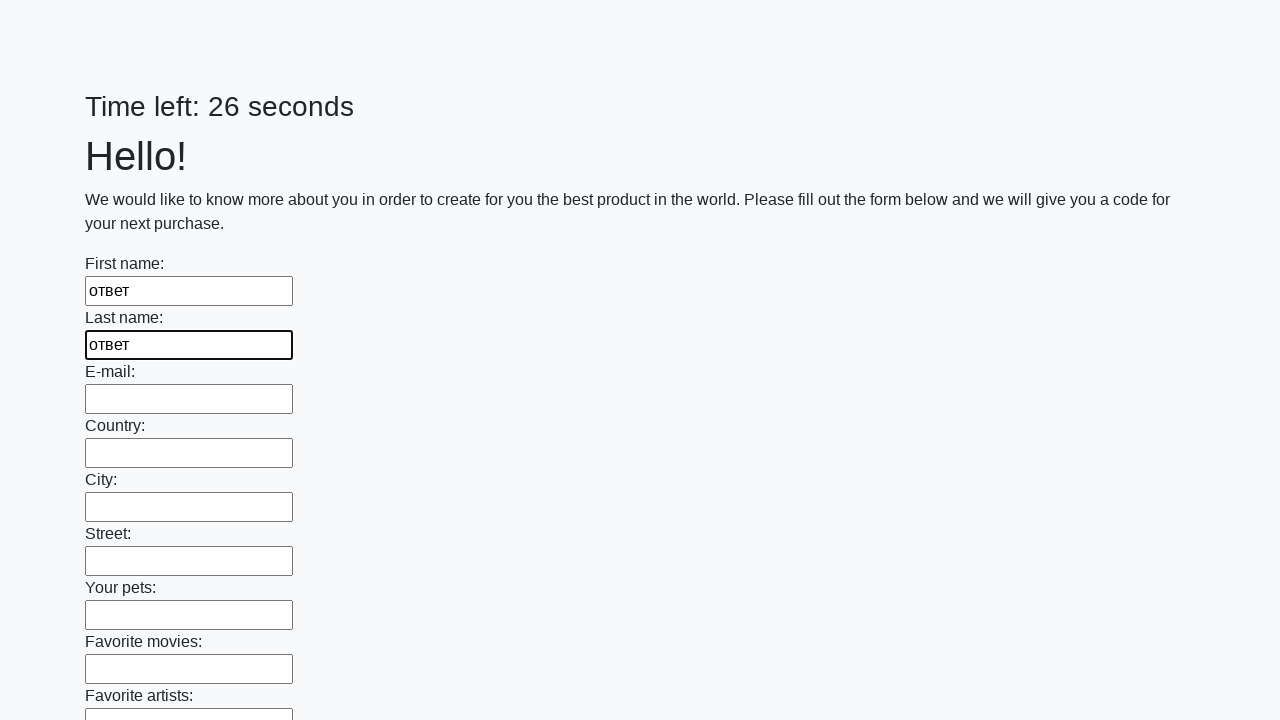

Filled an input field with 'ответ' on input >> nth=2
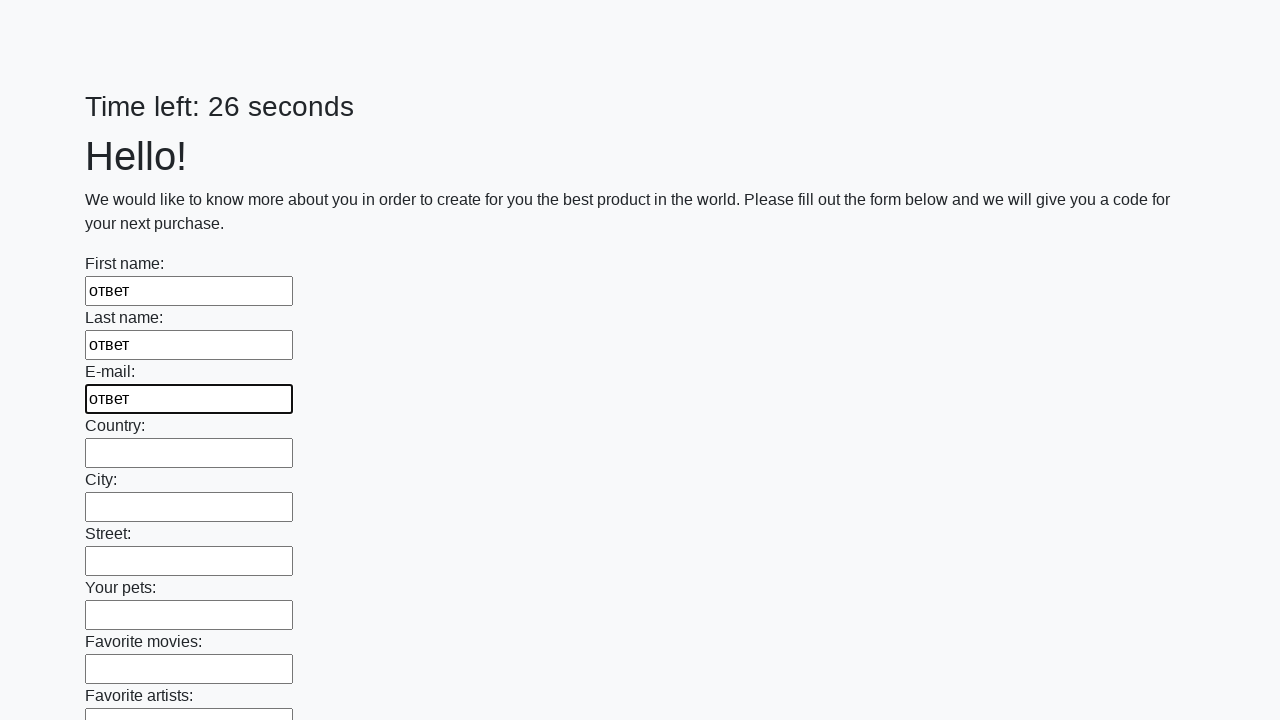

Filled an input field with 'ответ' on input >> nth=3
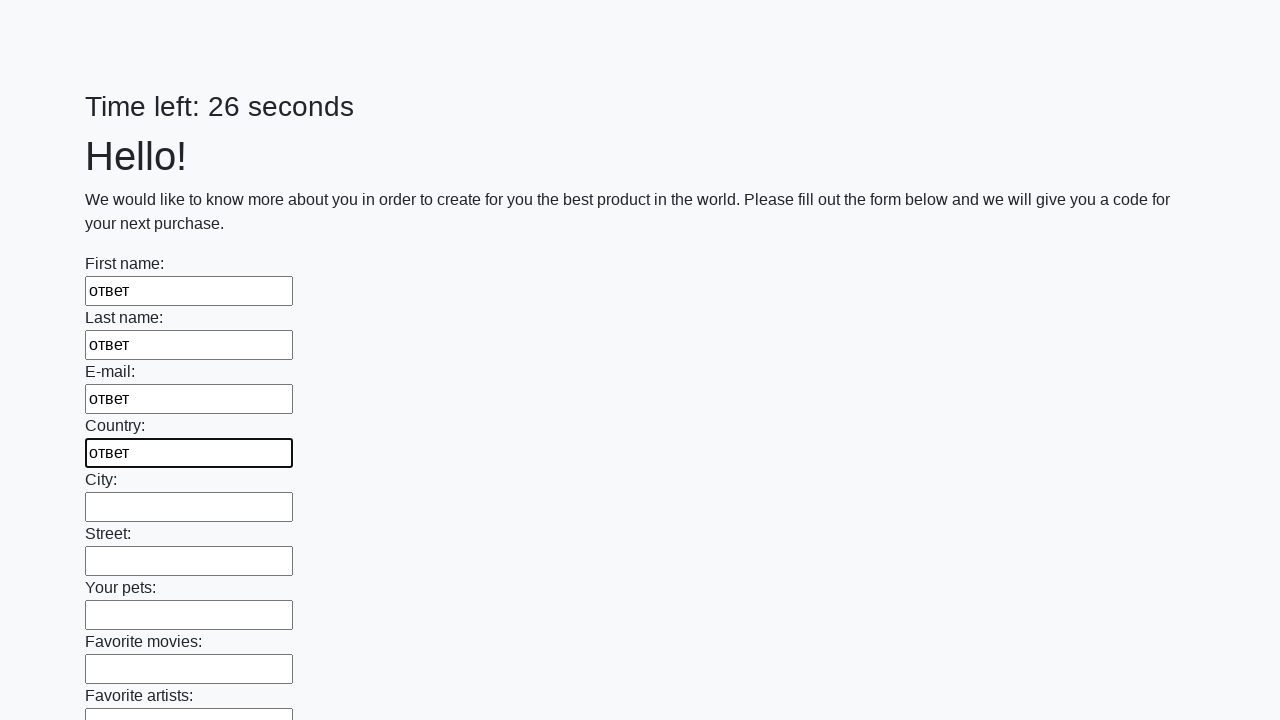

Filled an input field with 'ответ' on input >> nth=4
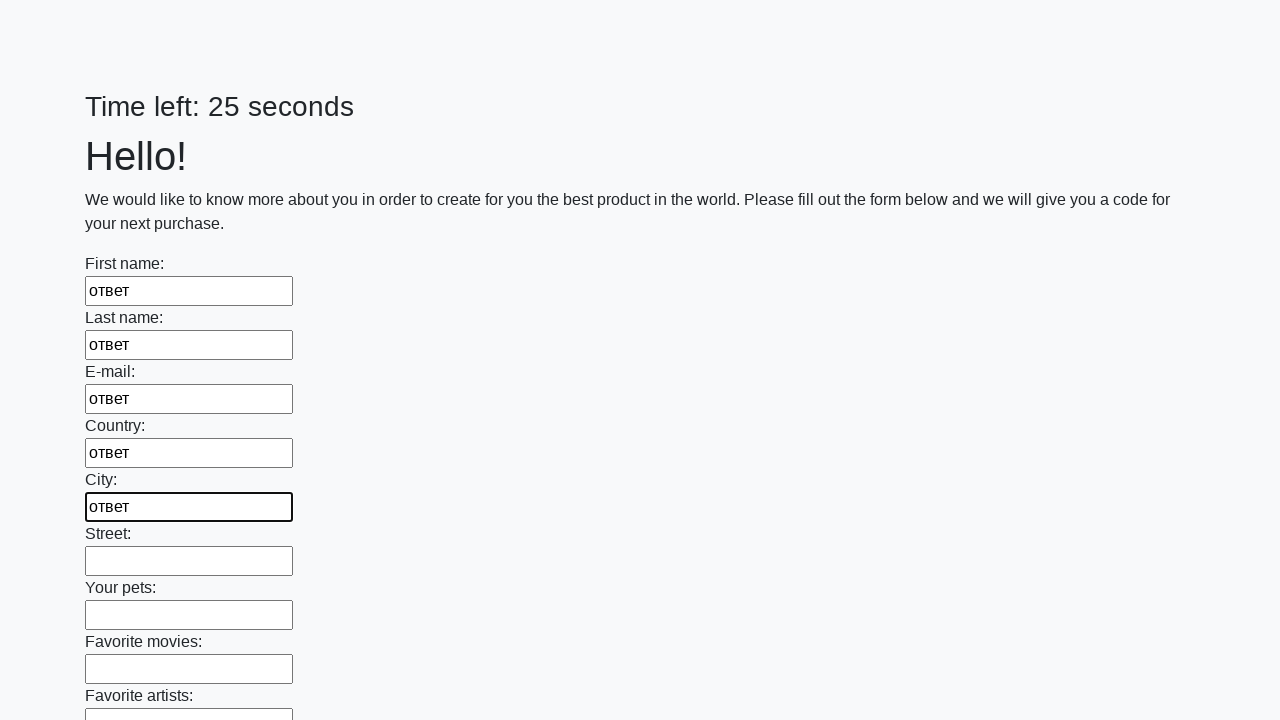

Filled an input field with 'ответ' on input >> nth=5
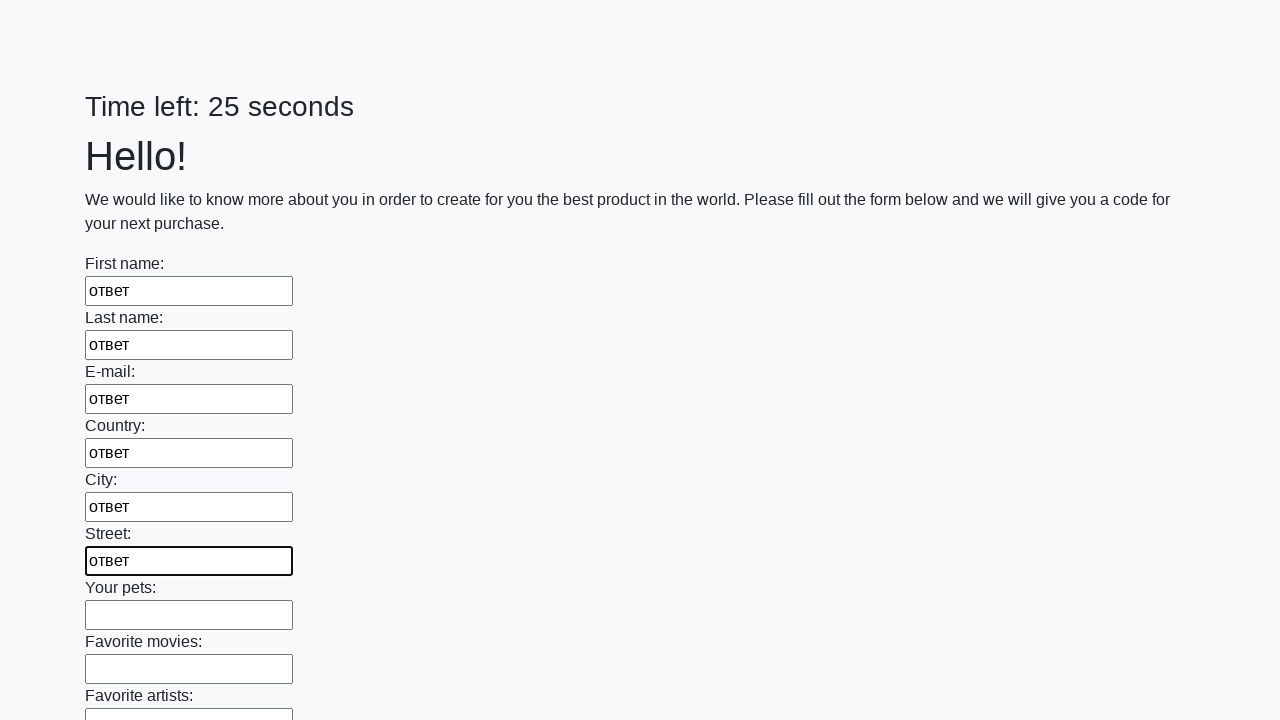

Filled an input field with 'ответ' on input >> nth=6
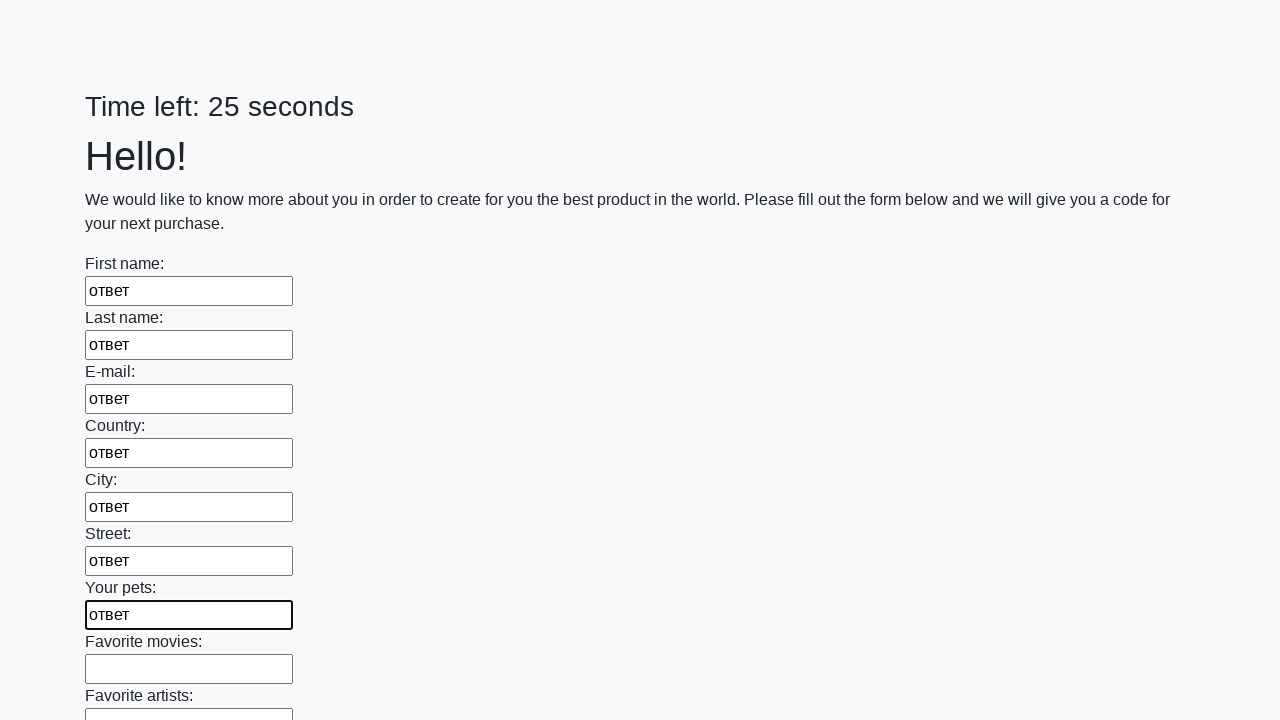

Filled an input field with 'ответ' on input >> nth=7
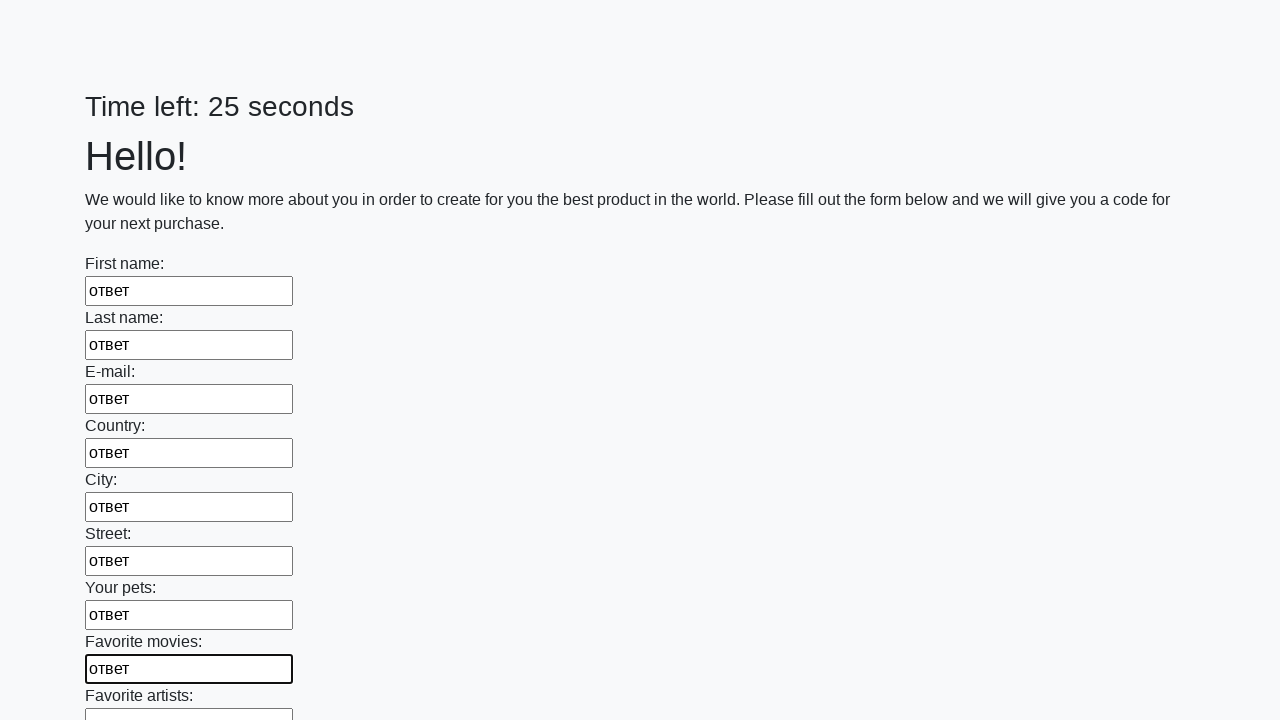

Filled an input field with 'ответ' on input >> nth=8
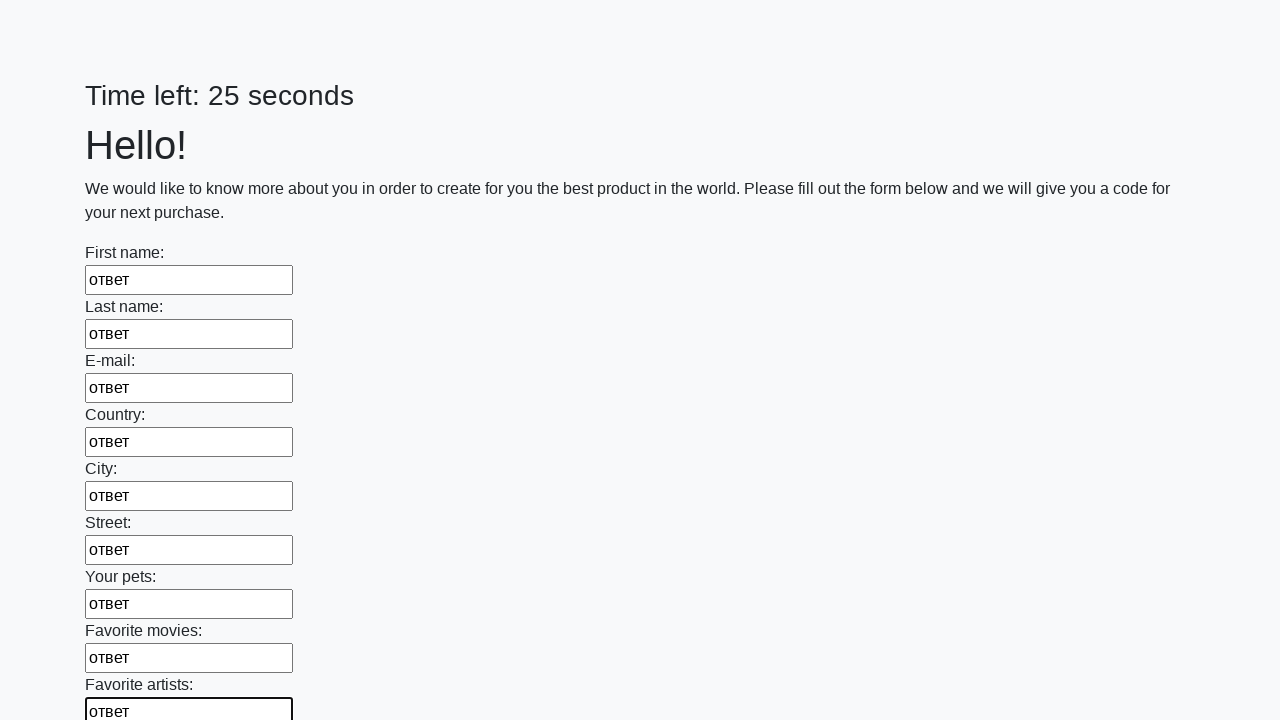

Filled an input field with 'ответ' on input >> nth=9
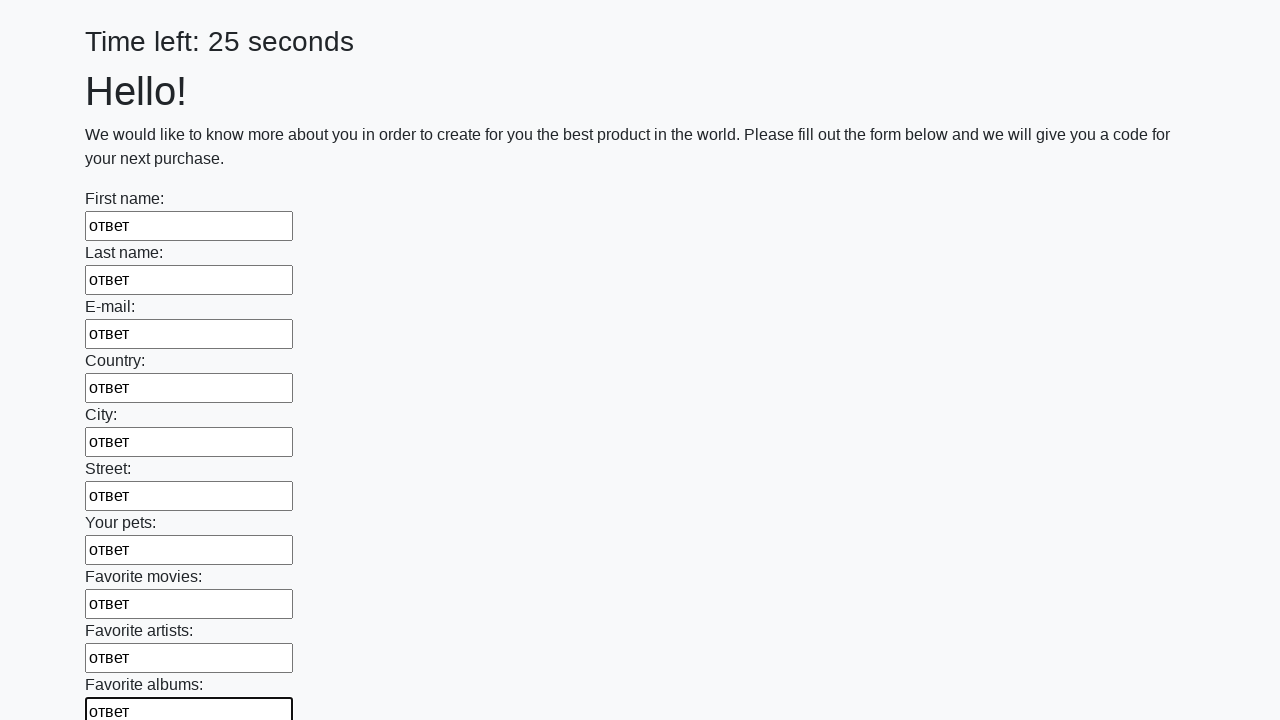

Filled an input field with 'ответ' on input >> nth=10
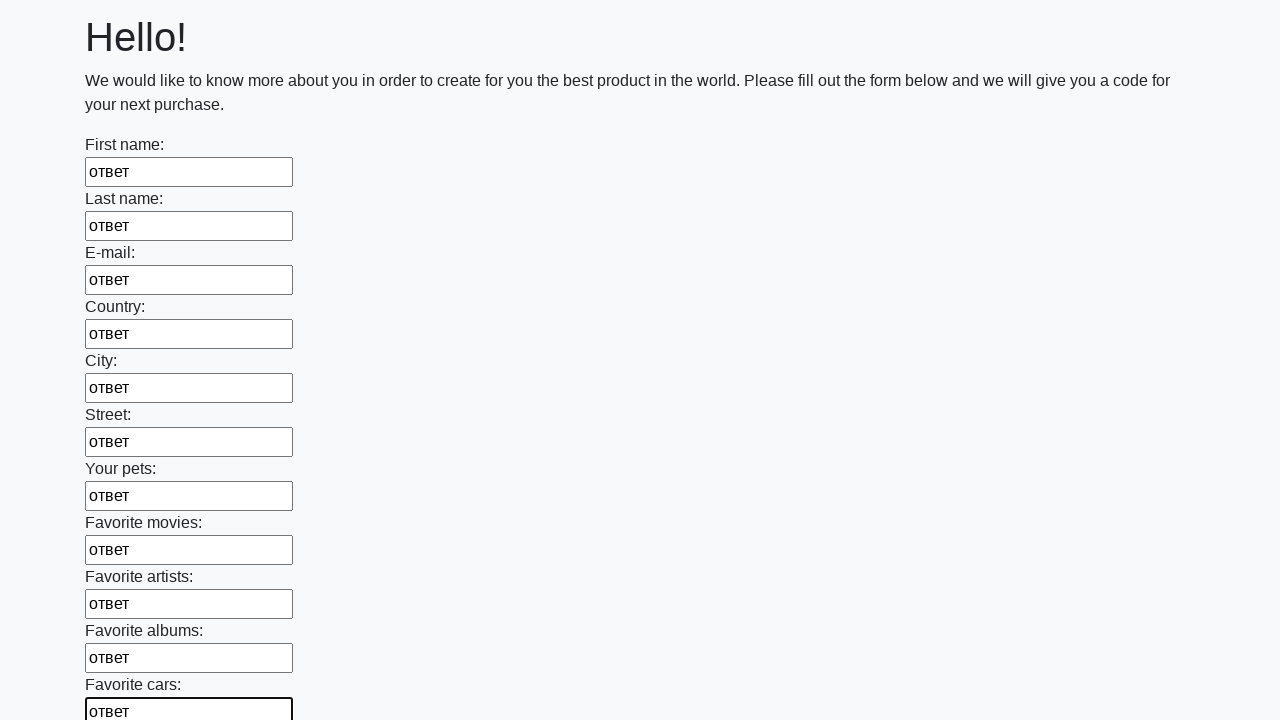

Filled an input field with 'ответ' on input >> nth=11
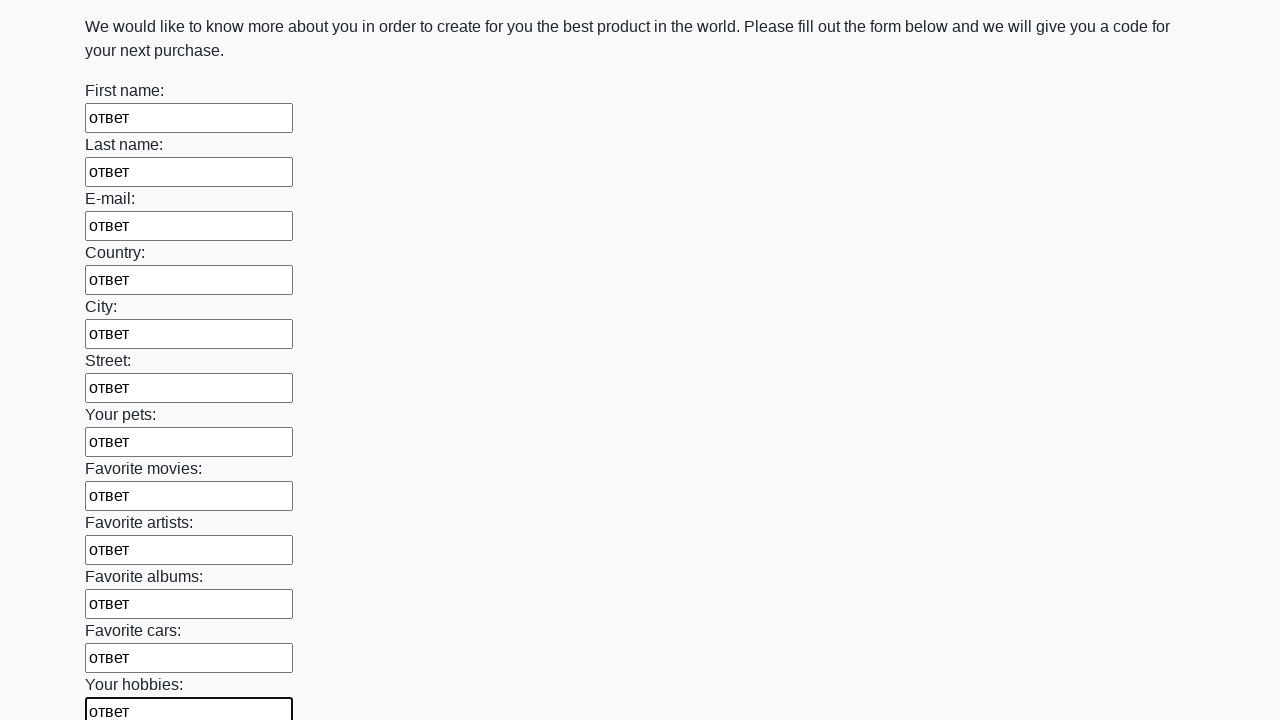

Filled an input field with 'ответ' on input >> nth=12
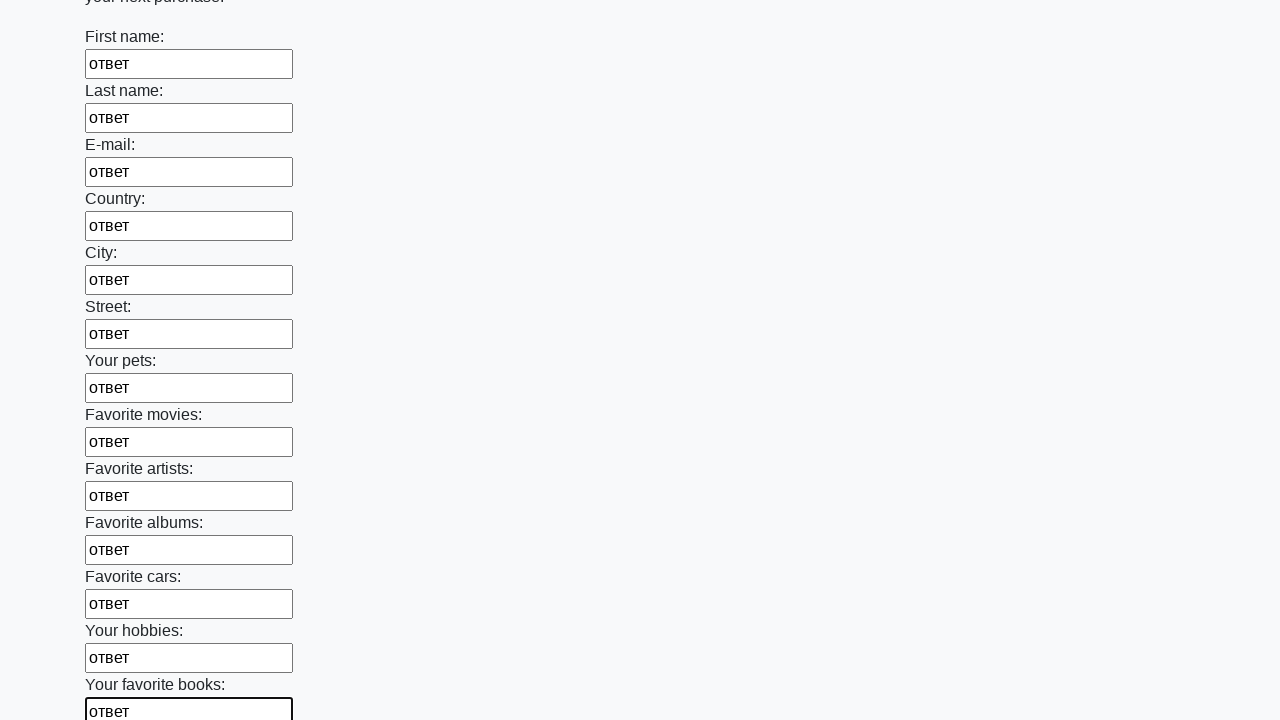

Filled an input field with 'ответ' on input >> nth=13
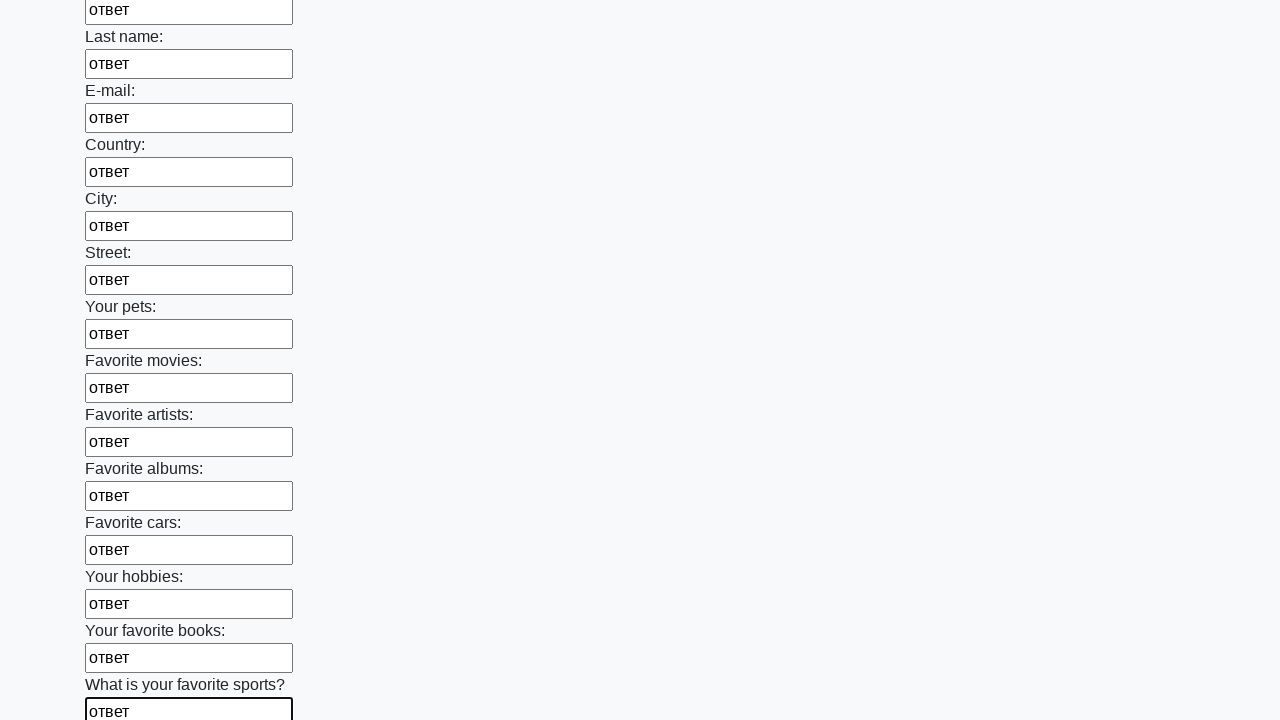

Filled an input field with 'ответ' on input >> nth=14
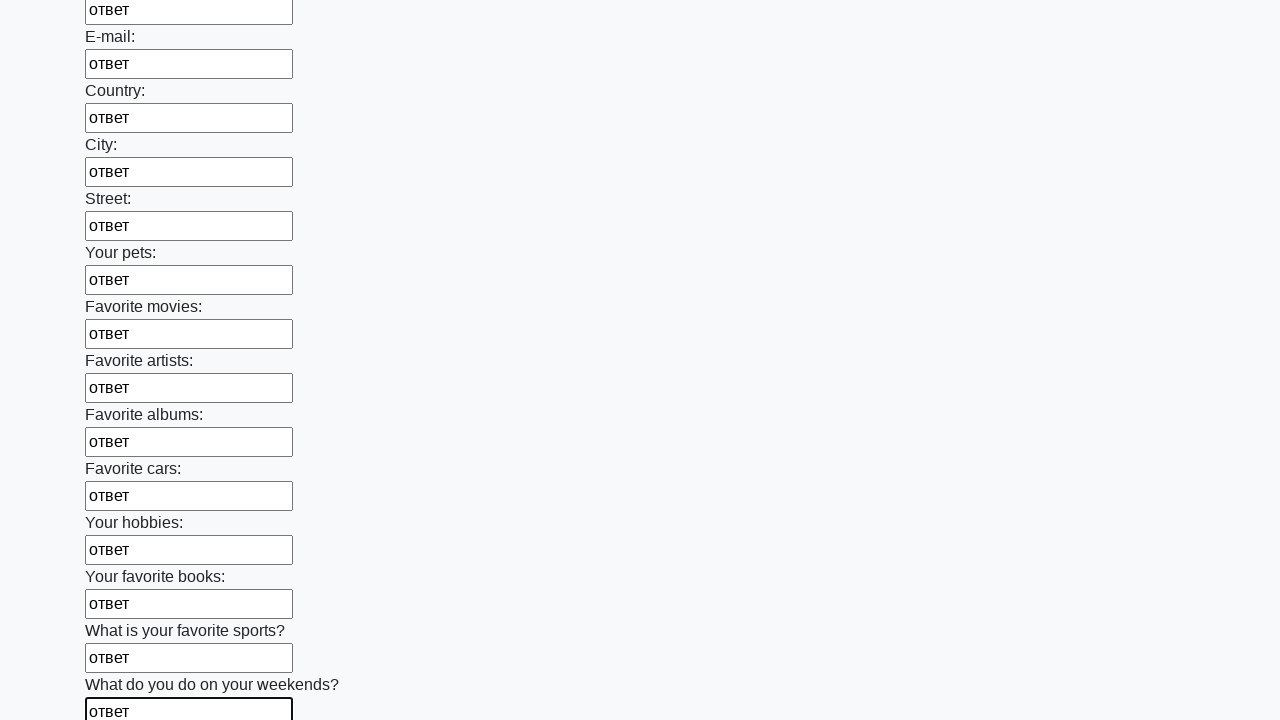

Filled an input field with 'ответ' on input >> nth=15
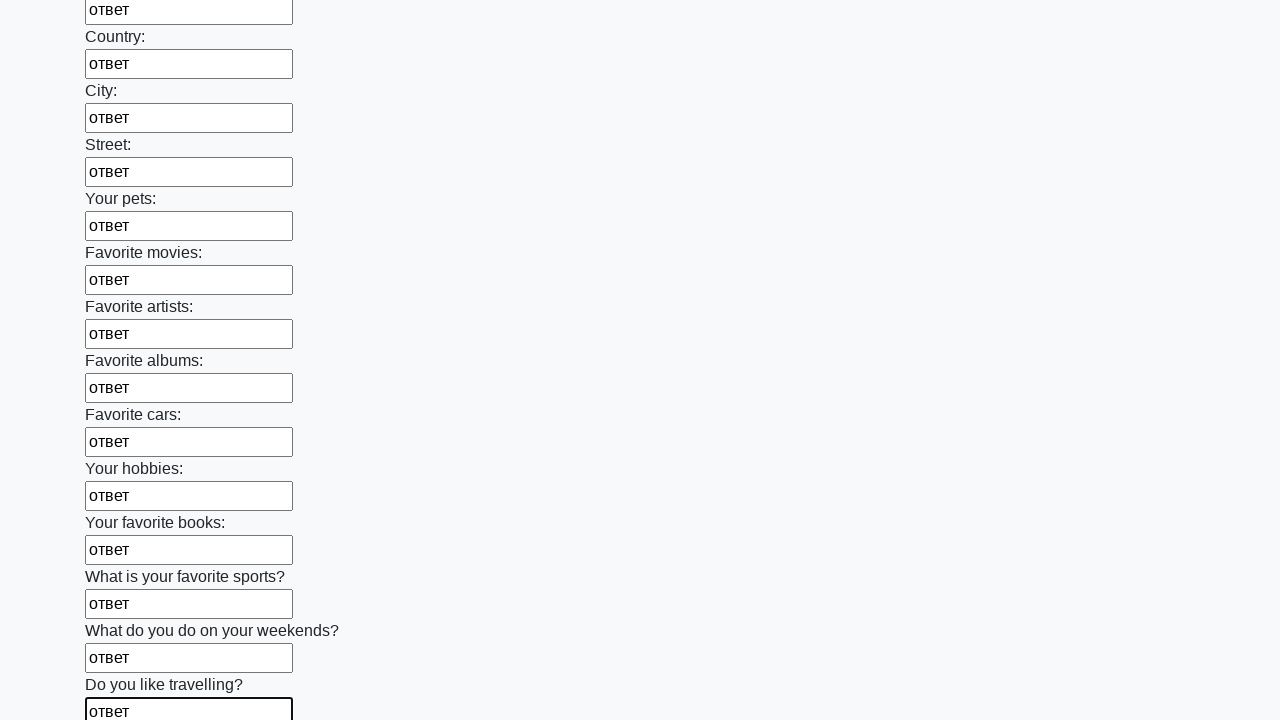

Filled an input field with 'ответ' on input >> nth=16
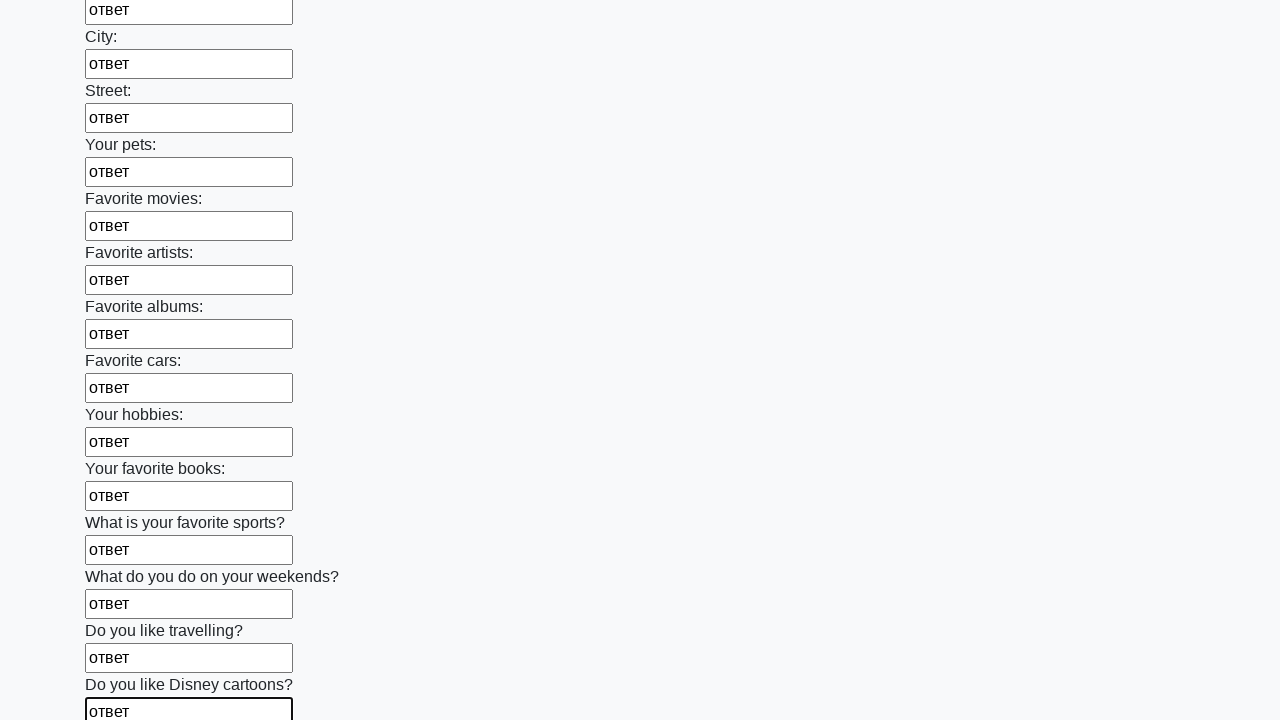

Filled an input field with 'ответ' on input >> nth=17
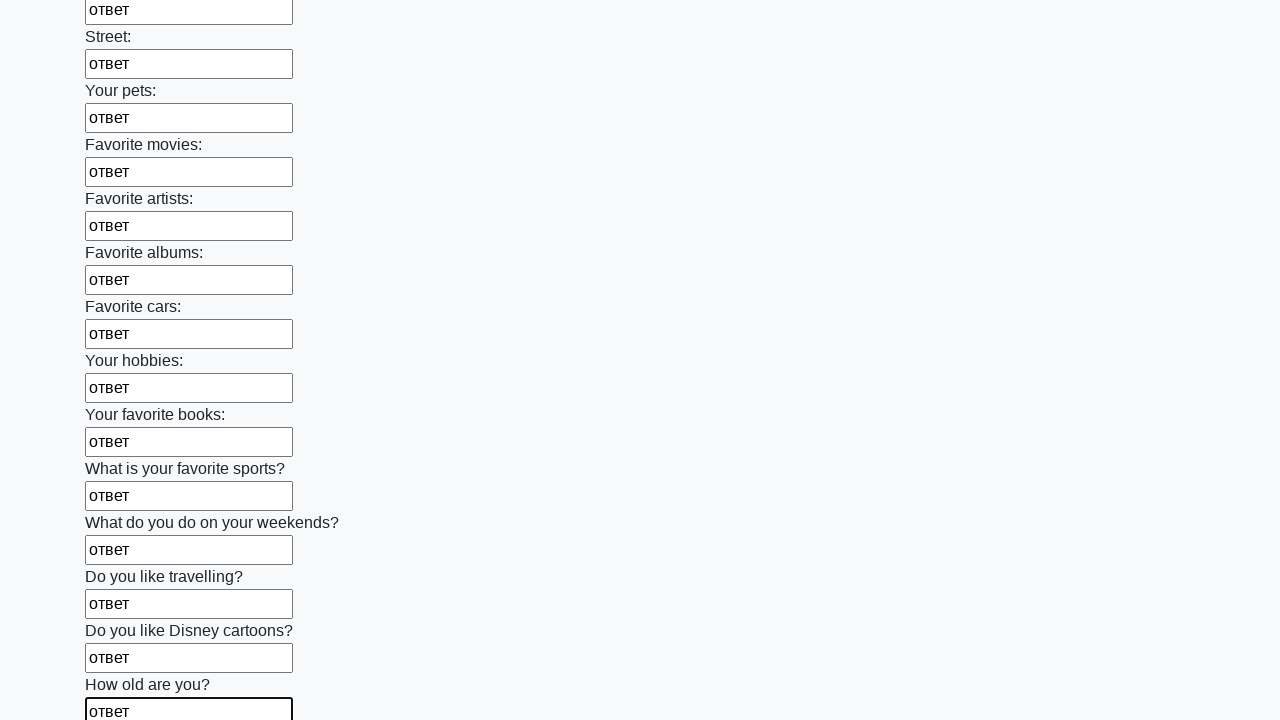

Filled an input field with 'ответ' on input >> nth=18
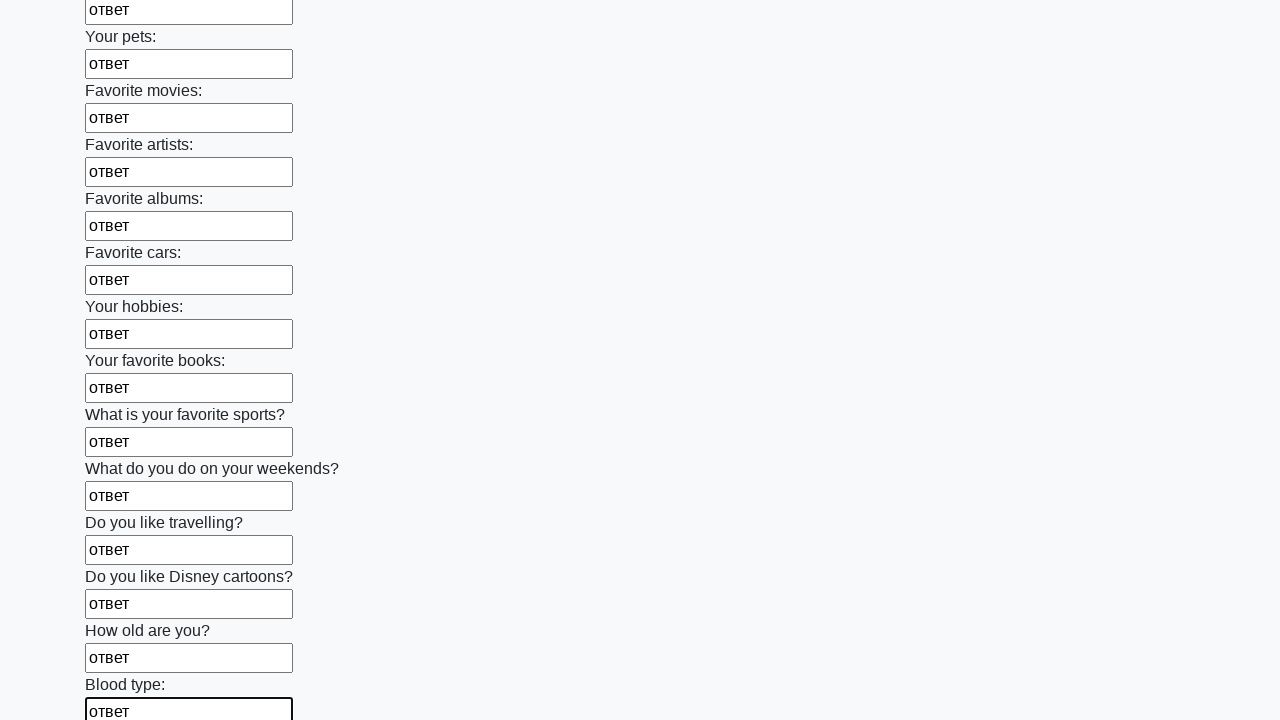

Filled an input field with 'ответ' on input >> nth=19
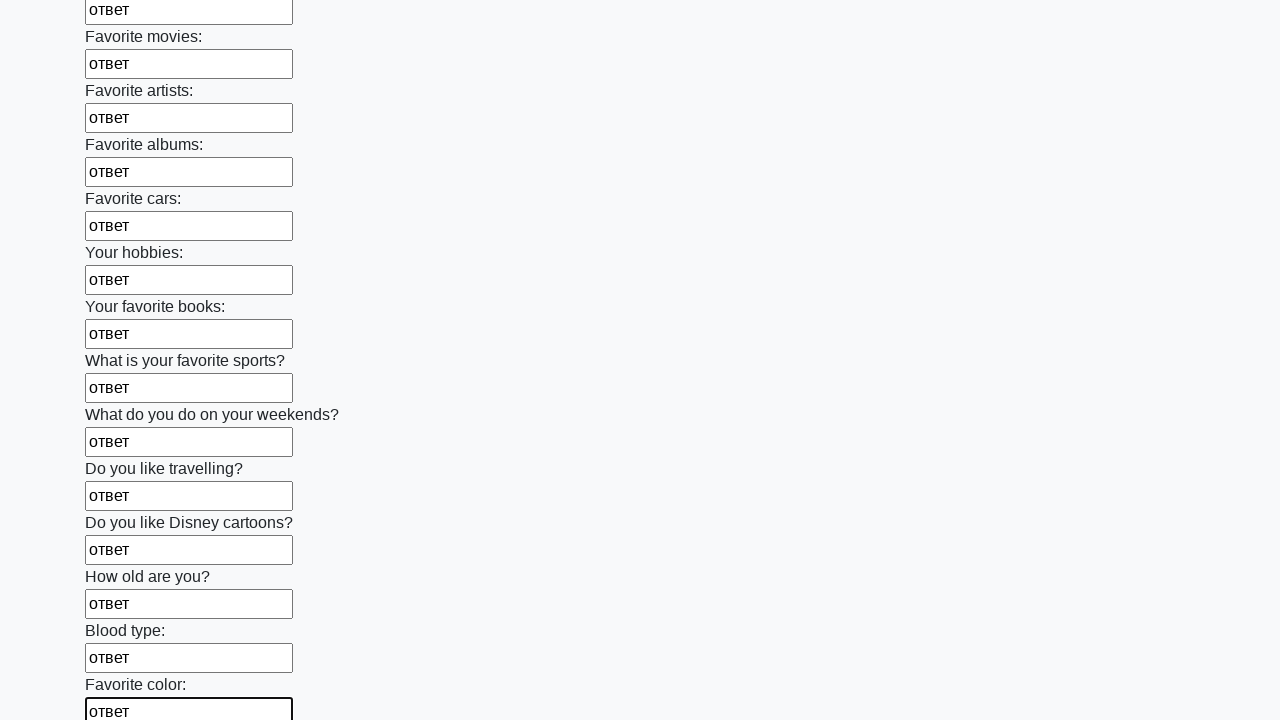

Filled an input field with 'ответ' on input >> nth=20
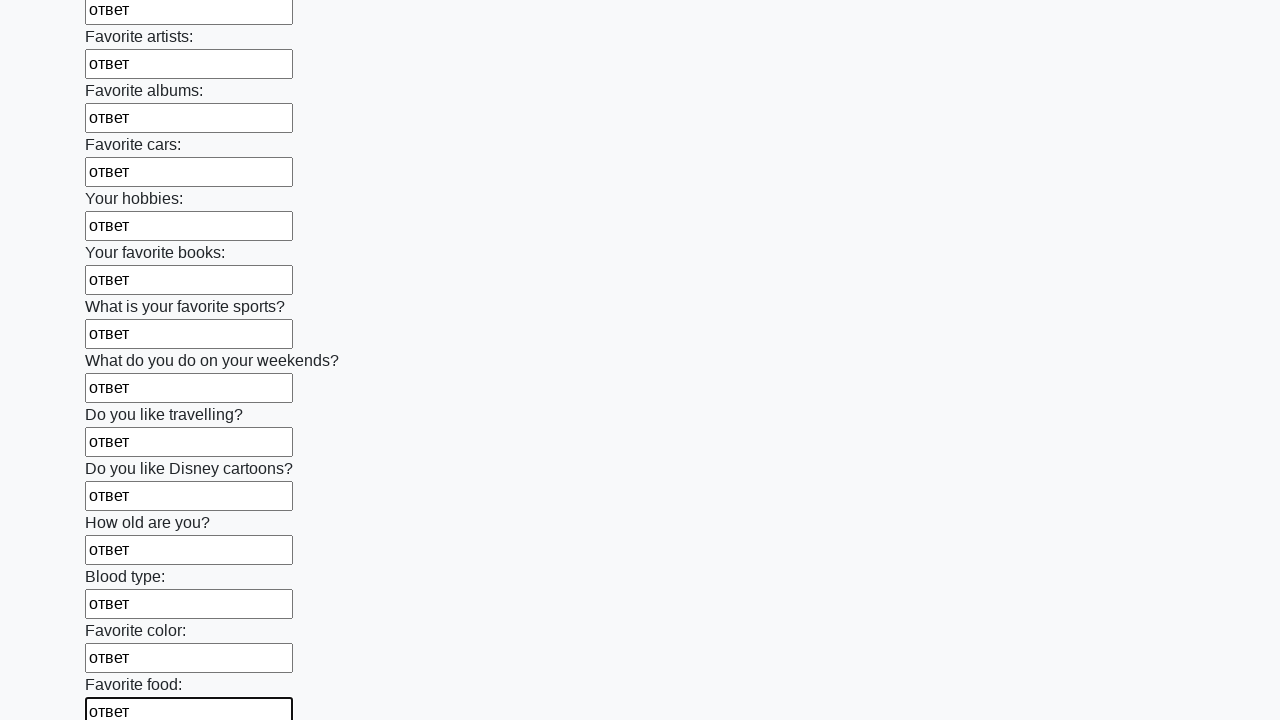

Filled an input field with 'ответ' on input >> nth=21
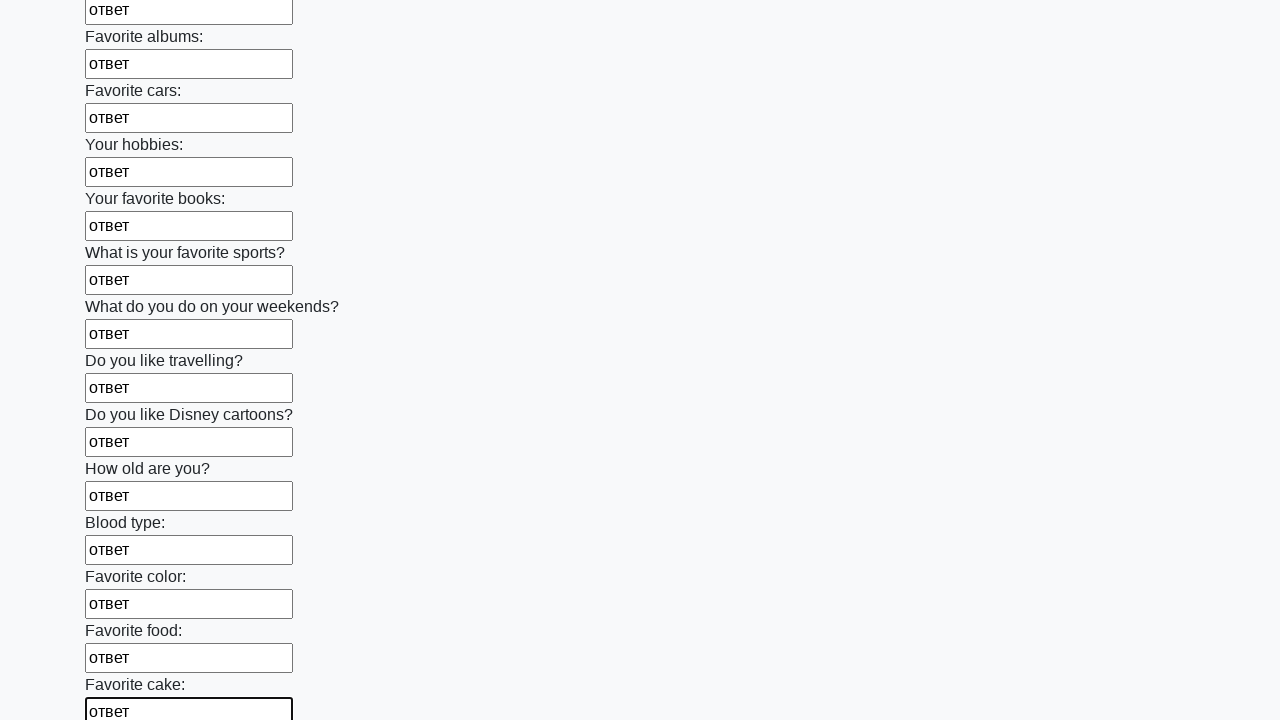

Filled an input field with 'ответ' on input >> nth=22
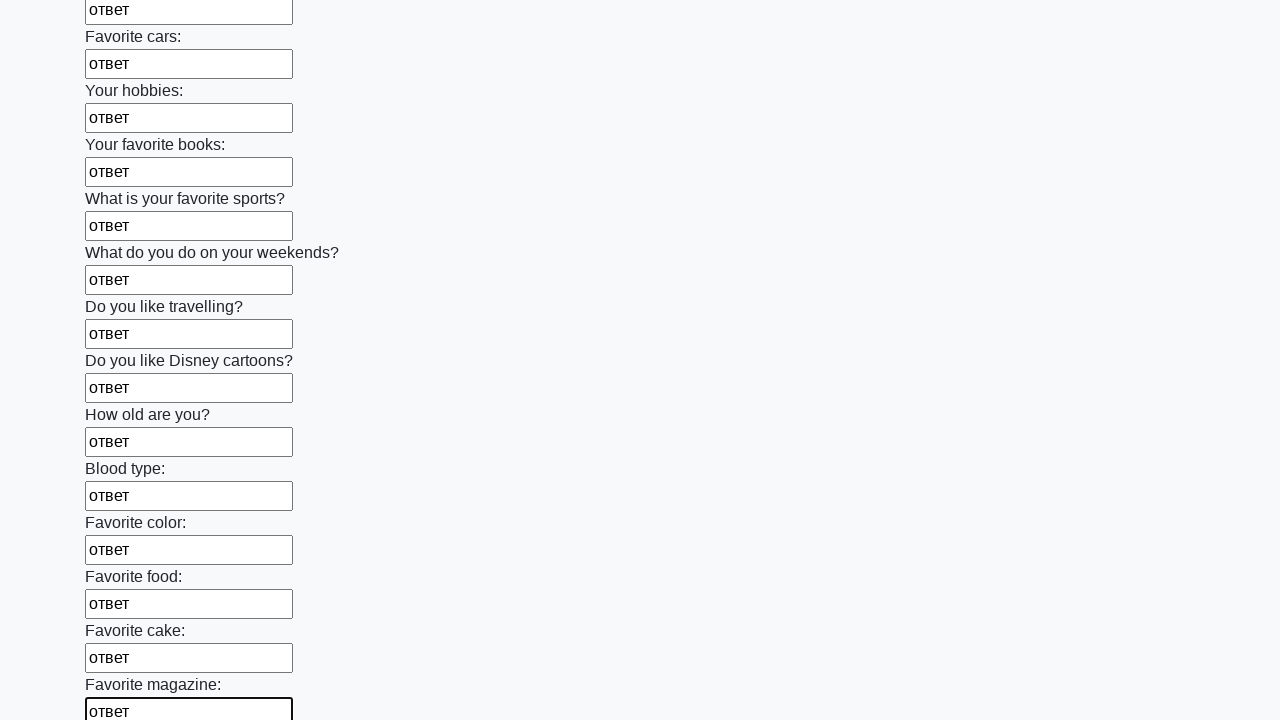

Filled an input field with 'ответ' on input >> nth=23
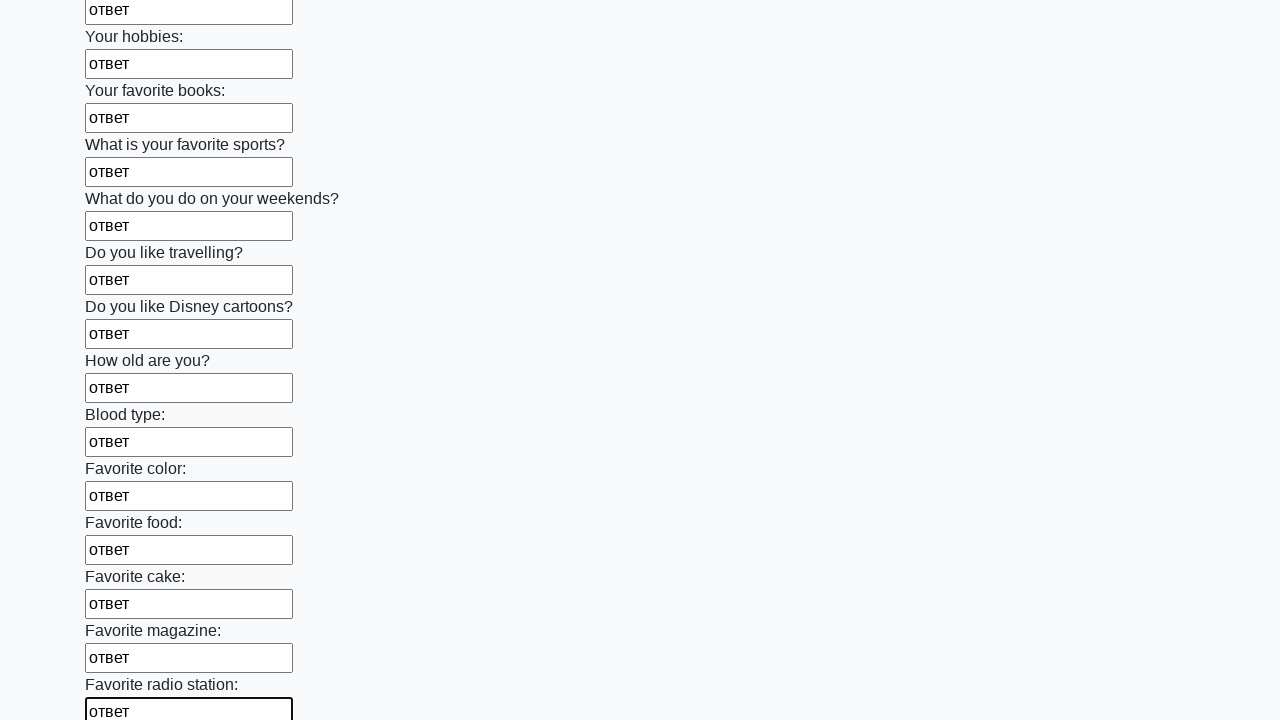

Filled an input field with 'ответ' on input >> nth=24
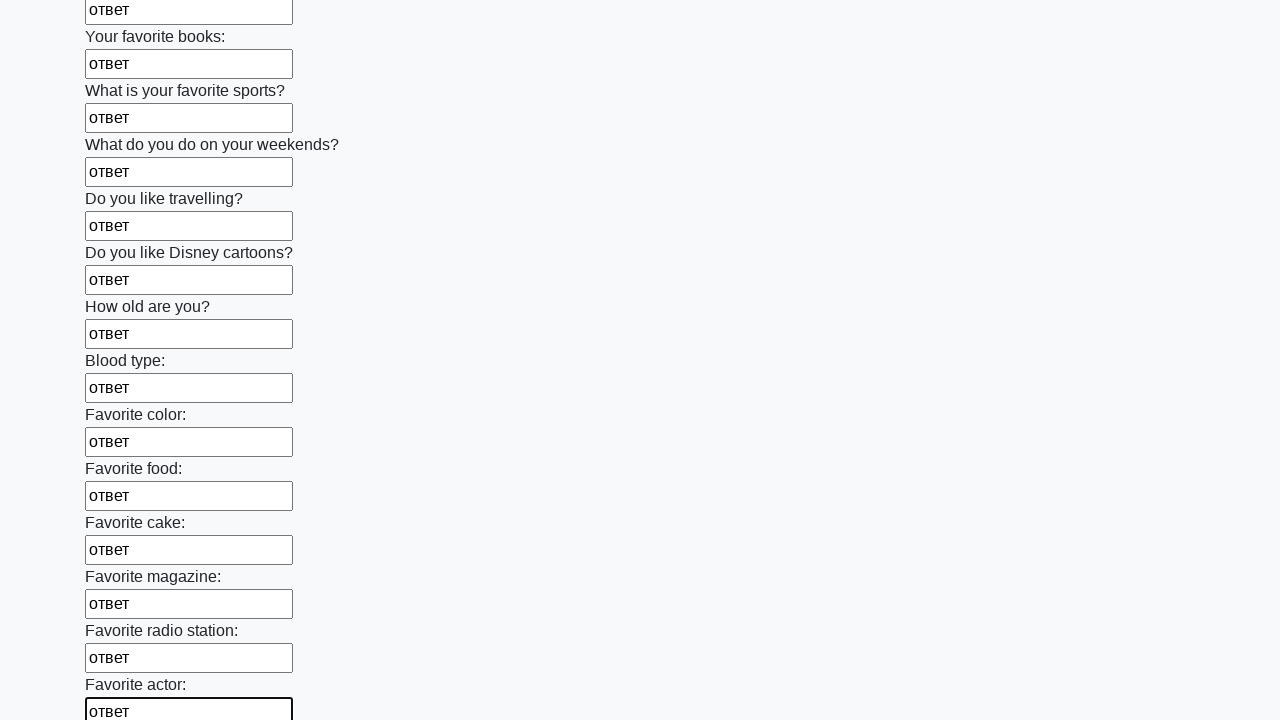

Filled an input field with 'ответ' on input >> nth=25
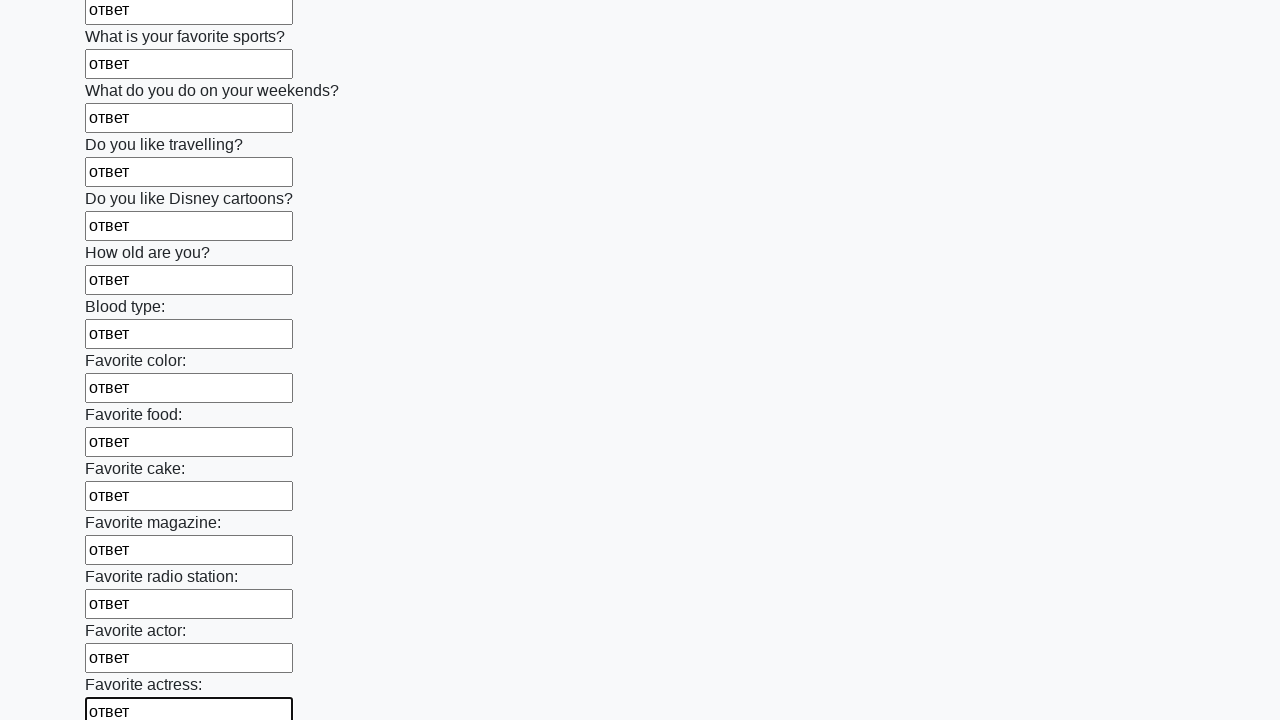

Filled an input field with 'ответ' on input >> nth=26
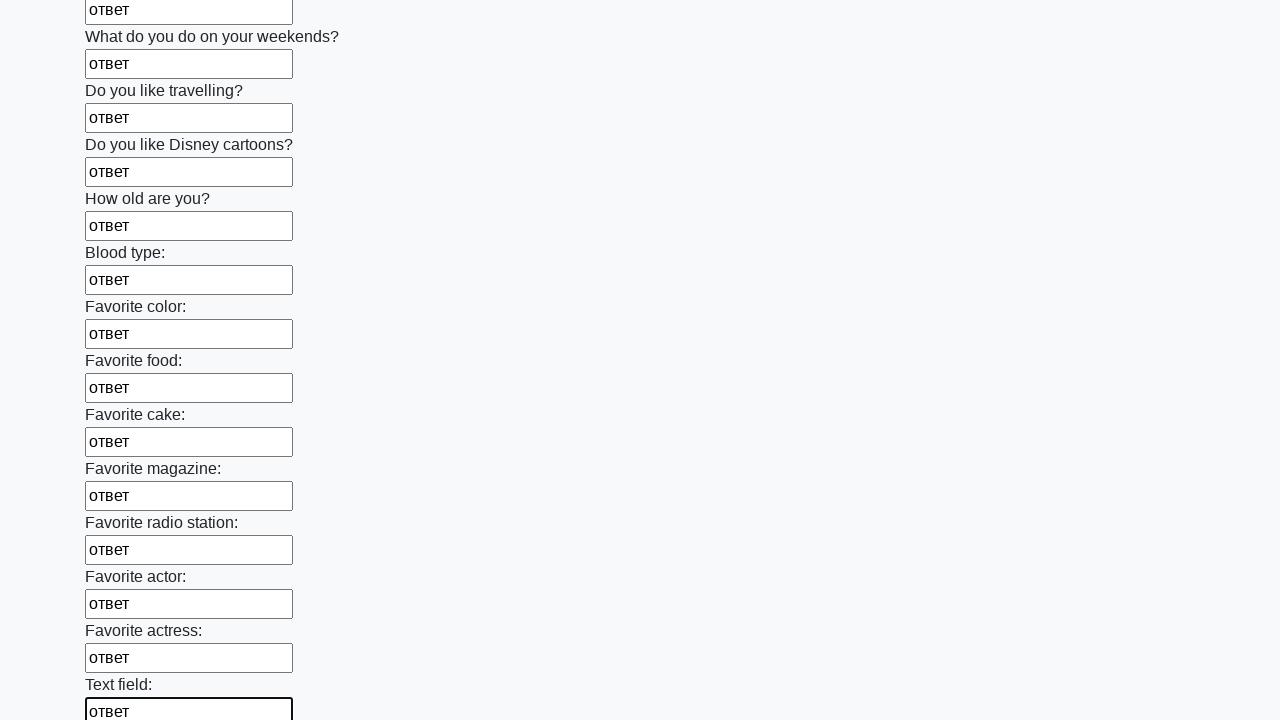

Filled an input field with 'ответ' on input >> nth=27
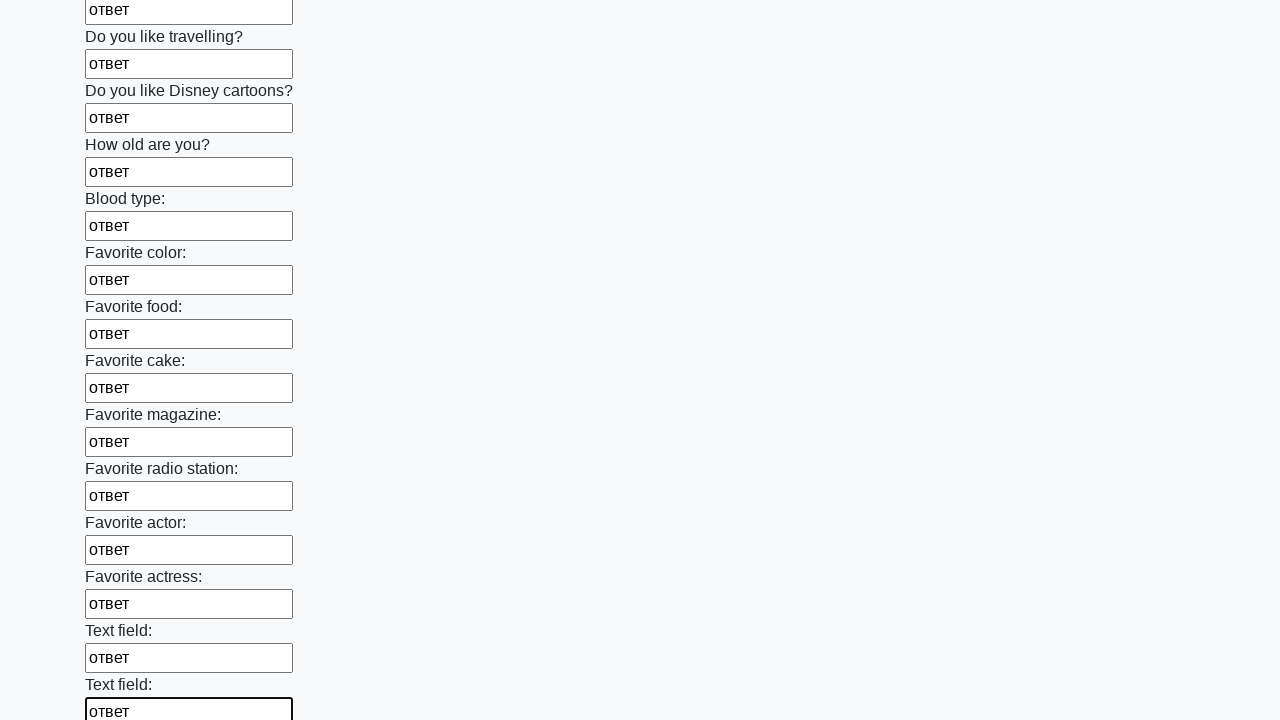

Filled an input field with 'ответ' on input >> nth=28
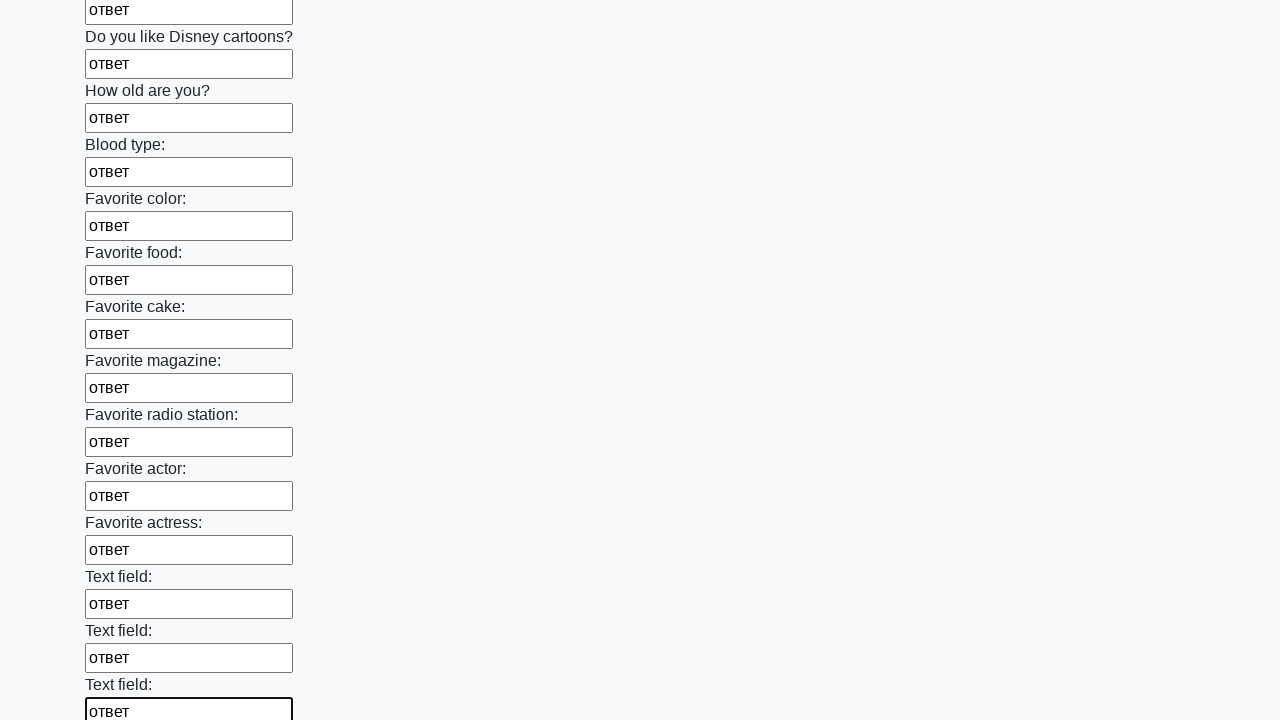

Filled an input field with 'ответ' on input >> nth=29
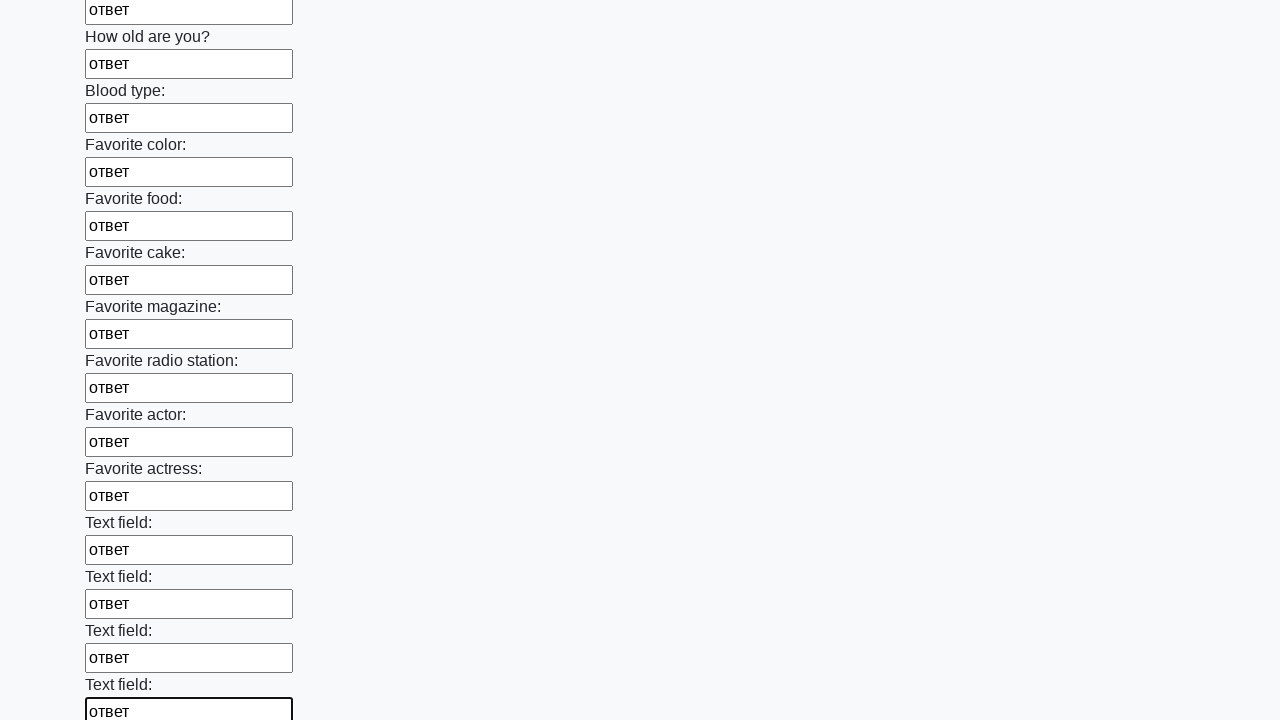

Filled an input field with 'ответ' on input >> nth=30
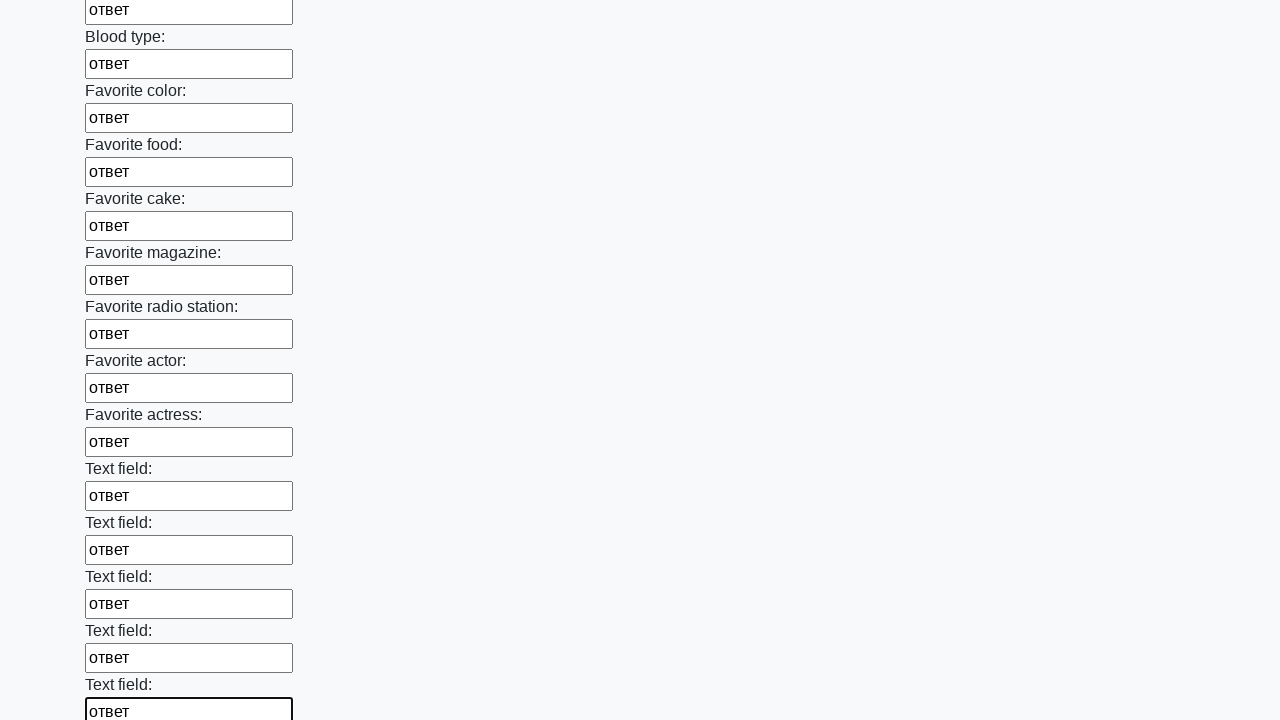

Filled an input field with 'ответ' on input >> nth=31
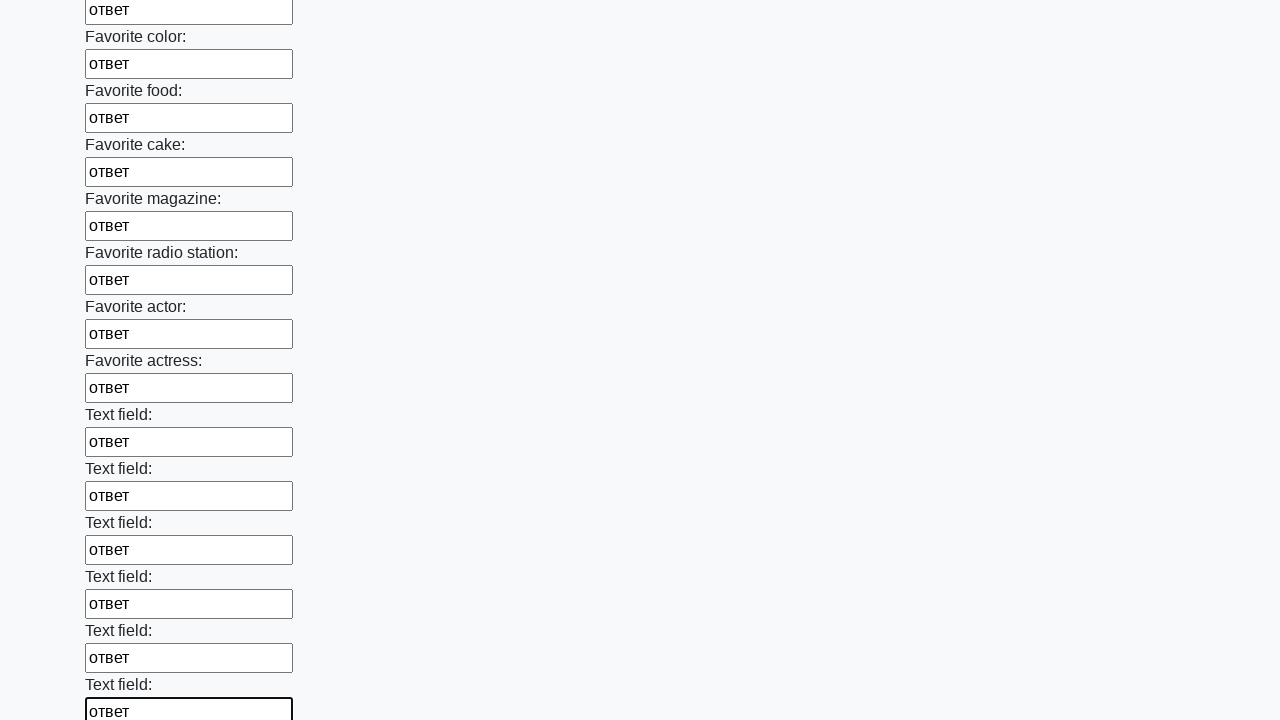

Filled an input field with 'ответ' on input >> nth=32
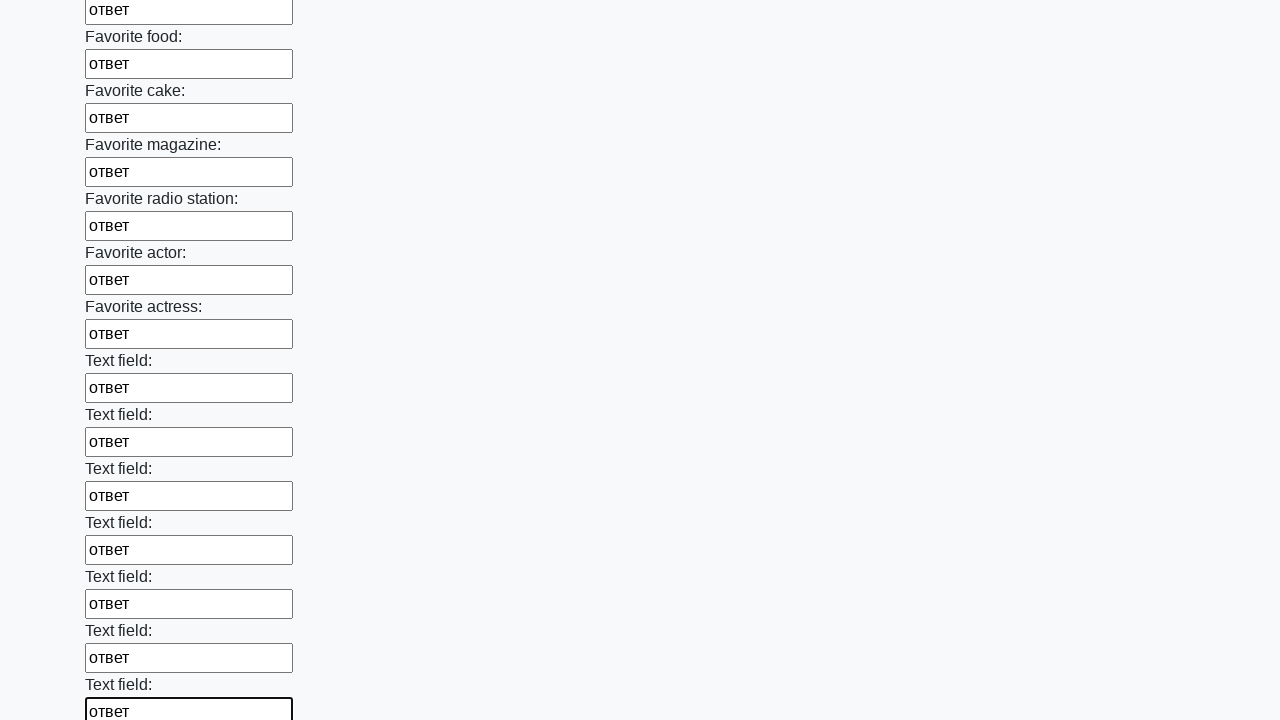

Filled an input field with 'ответ' on input >> nth=33
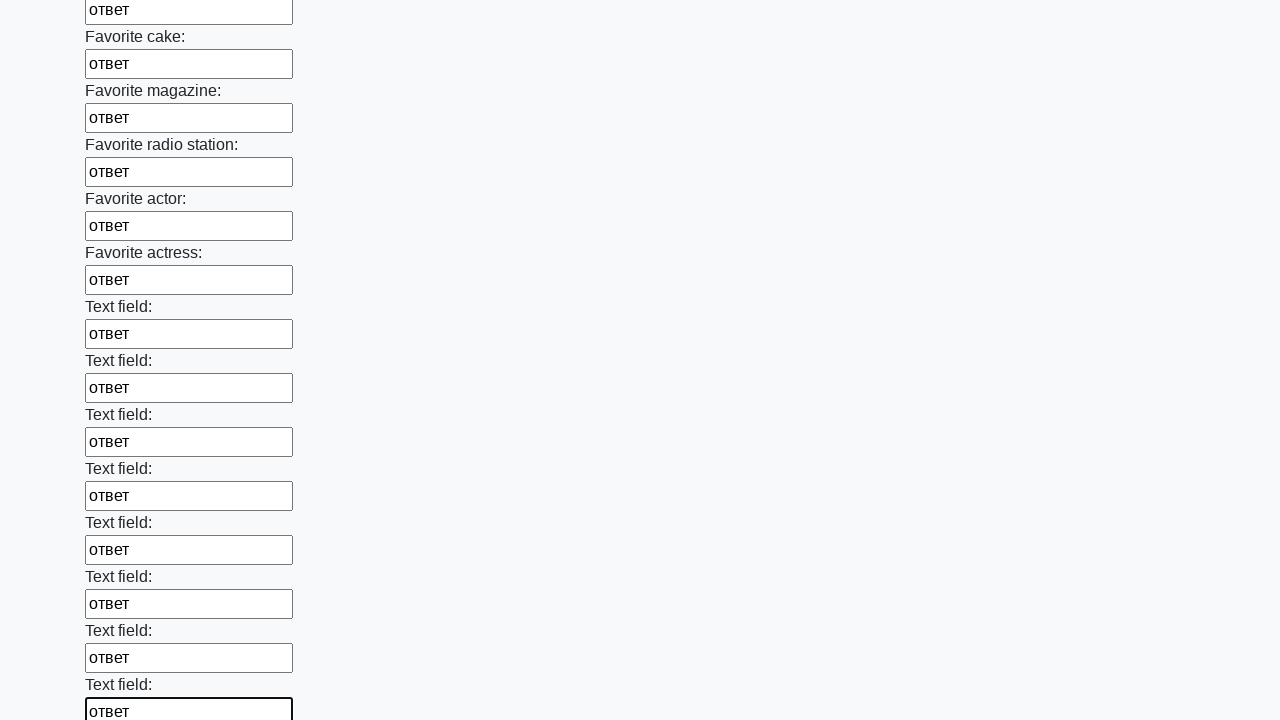

Filled an input field with 'ответ' on input >> nth=34
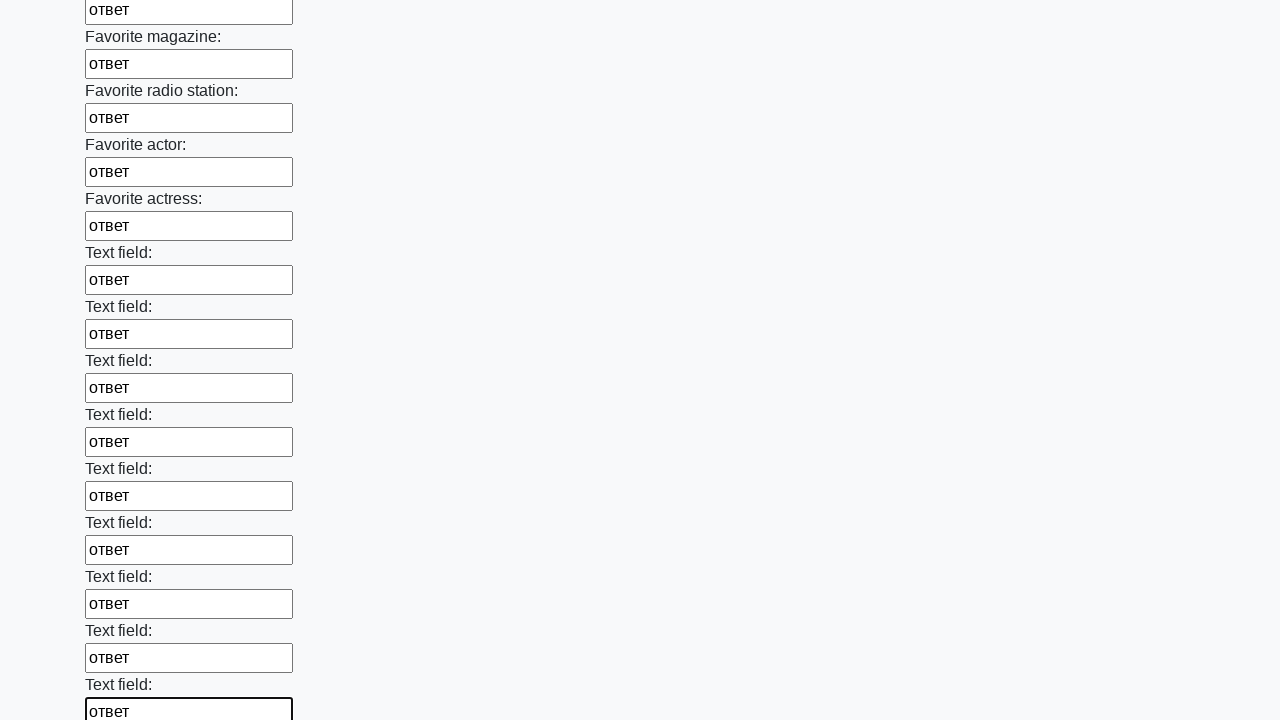

Filled an input field with 'ответ' on input >> nth=35
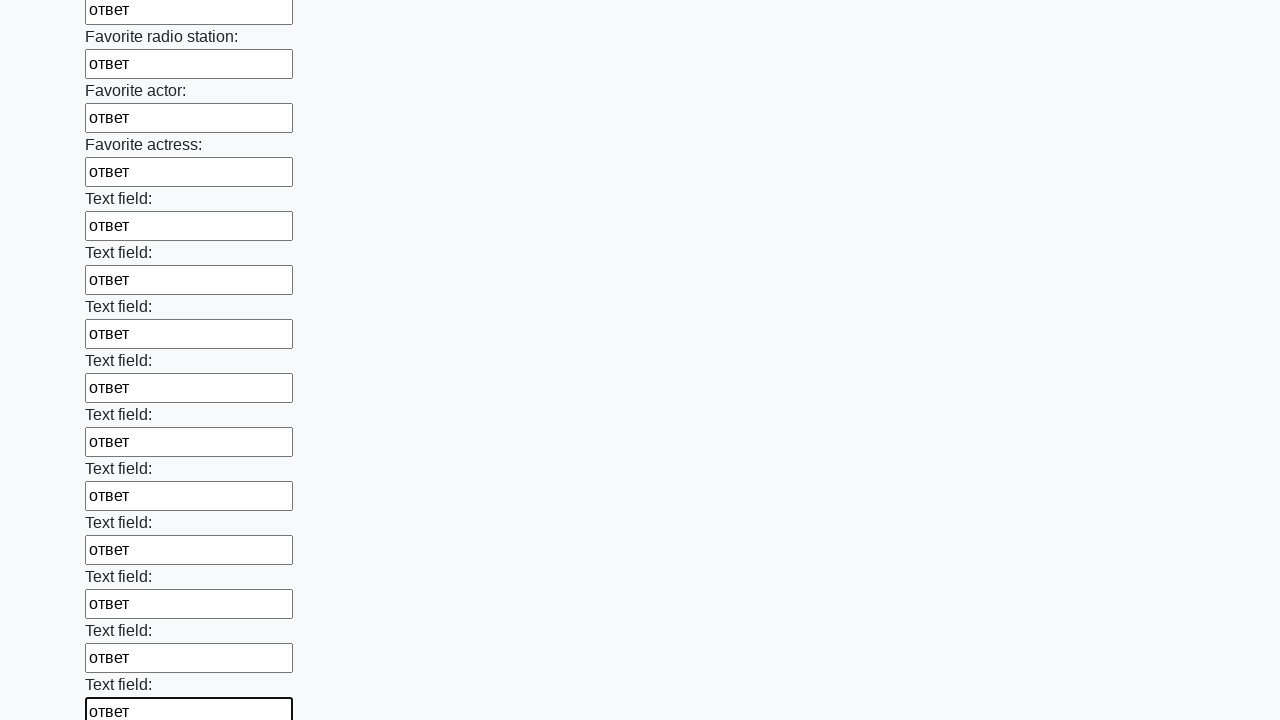

Filled an input field with 'ответ' on input >> nth=36
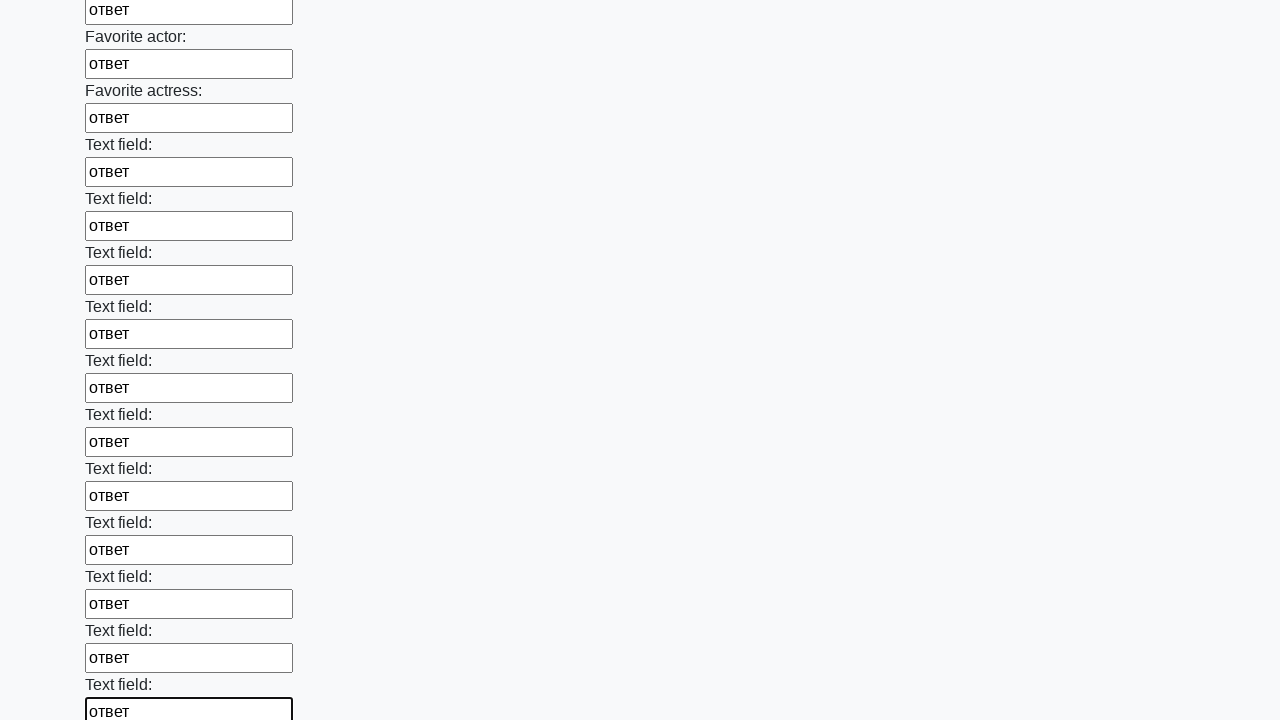

Filled an input field with 'ответ' on input >> nth=37
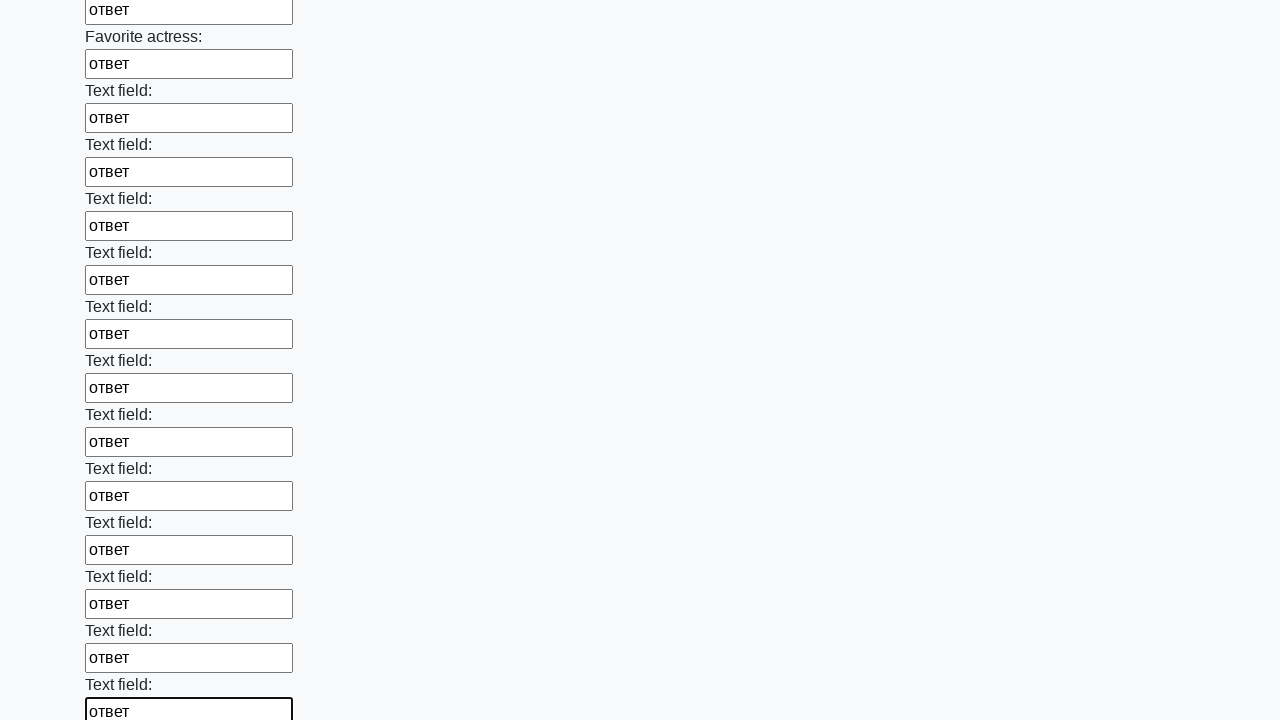

Filled an input field with 'ответ' on input >> nth=38
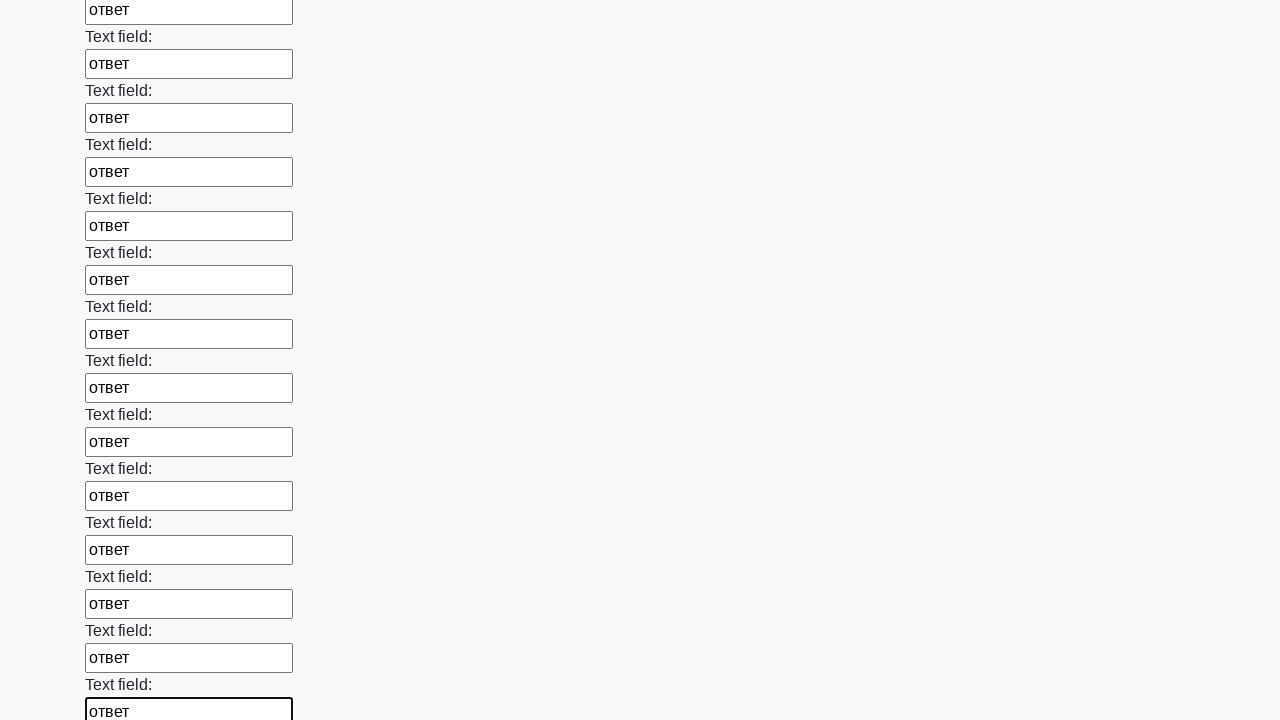

Filled an input field with 'ответ' on input >> nth=39
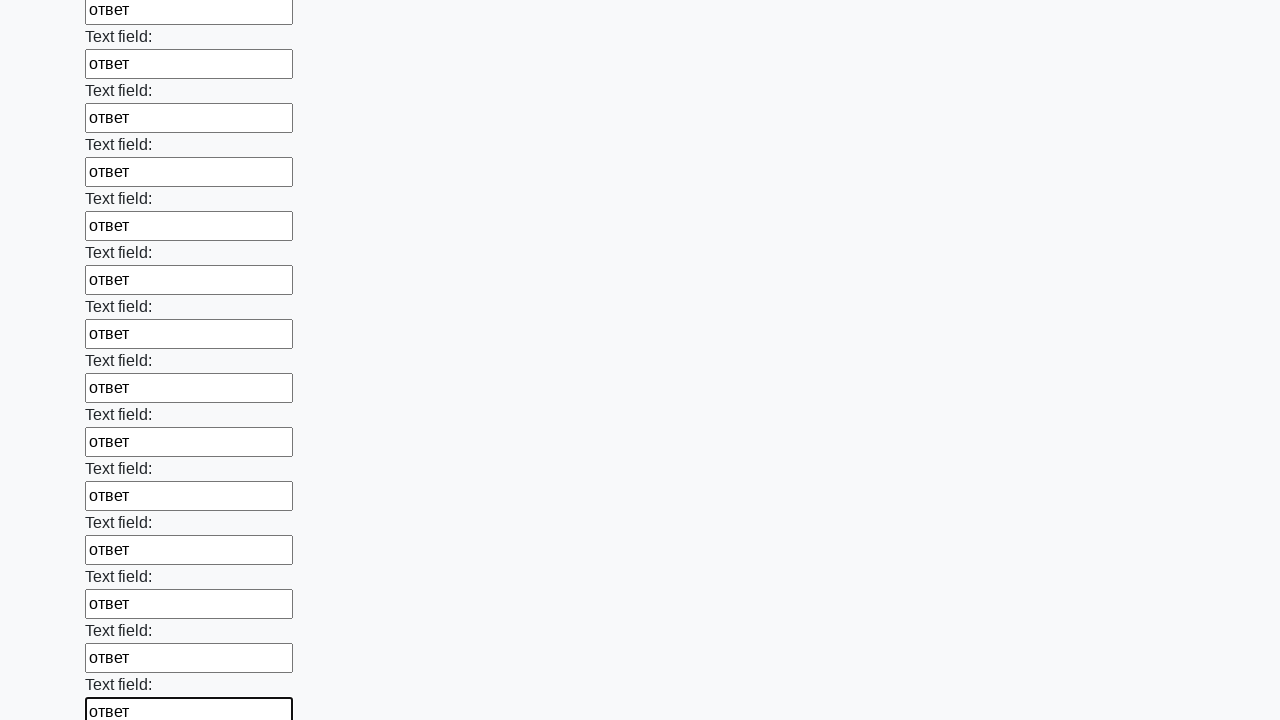

Filled an input field with 'ответ' on input >> nth=40
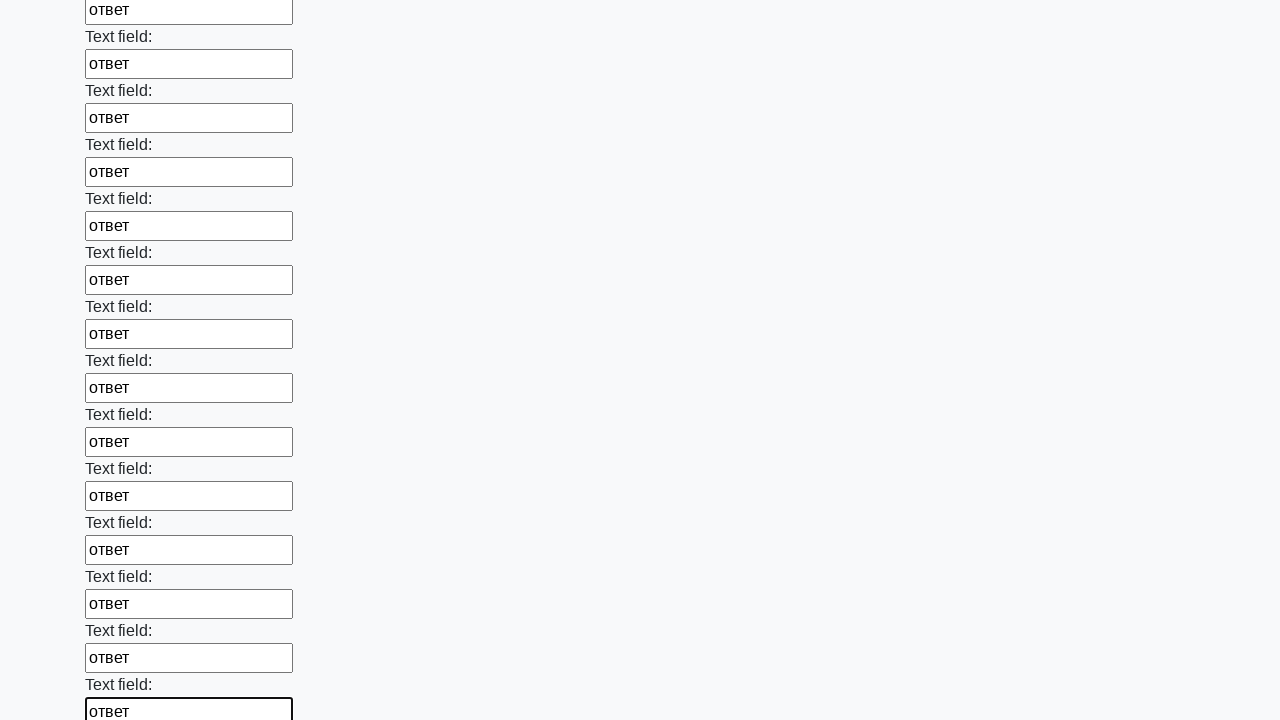

Filled an input field with 'ответ' on input >> nth=41
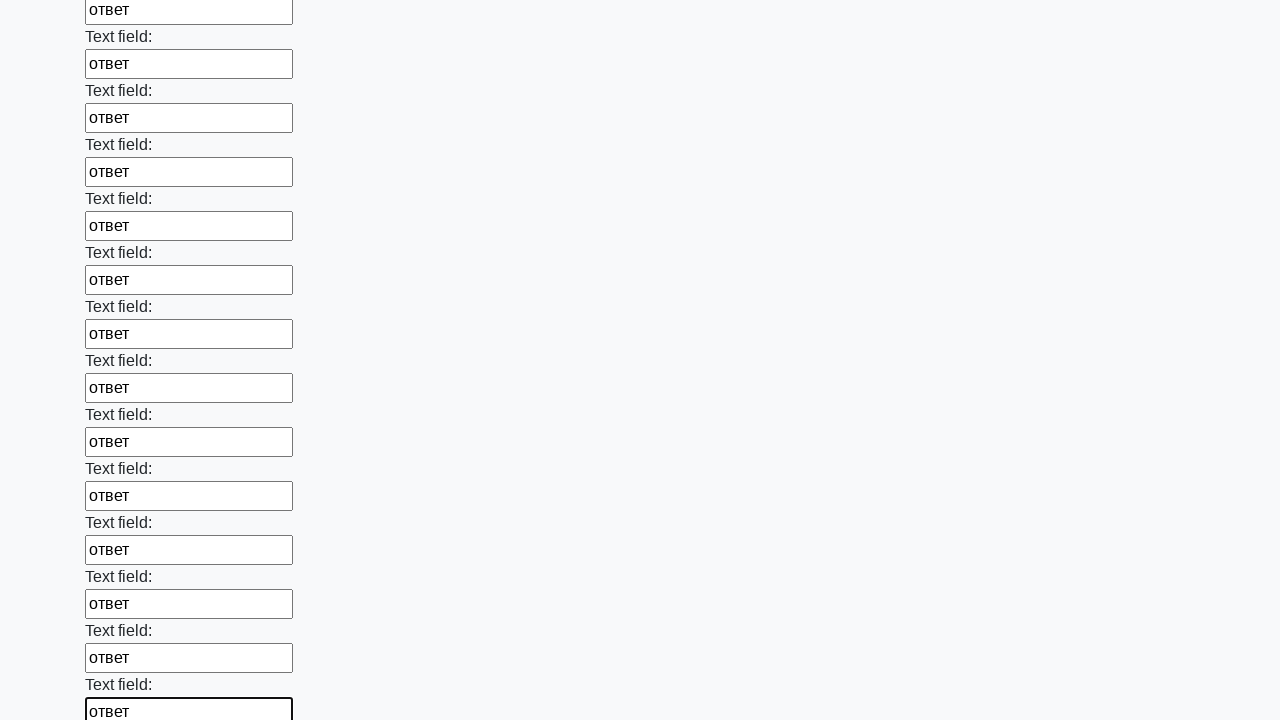

Filled an input field with 'ответ' on input >> nth=42
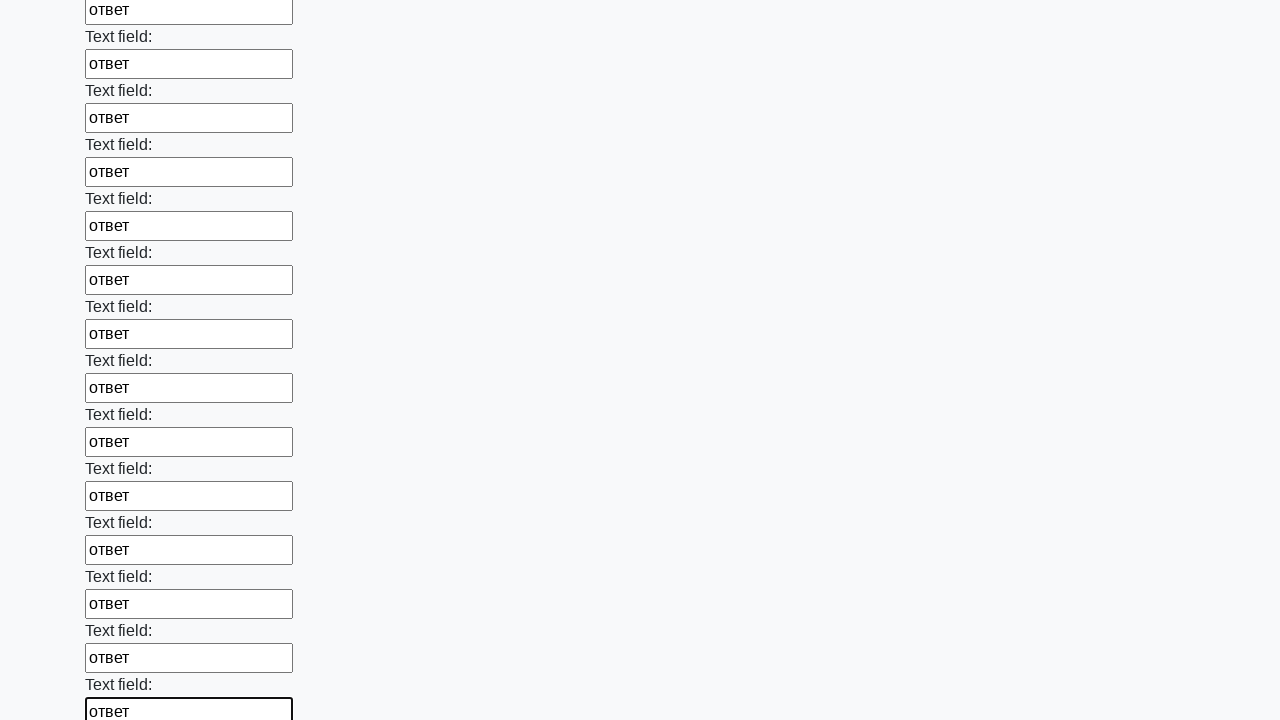

Filled an input field with 'ответ' on input >> nth=43
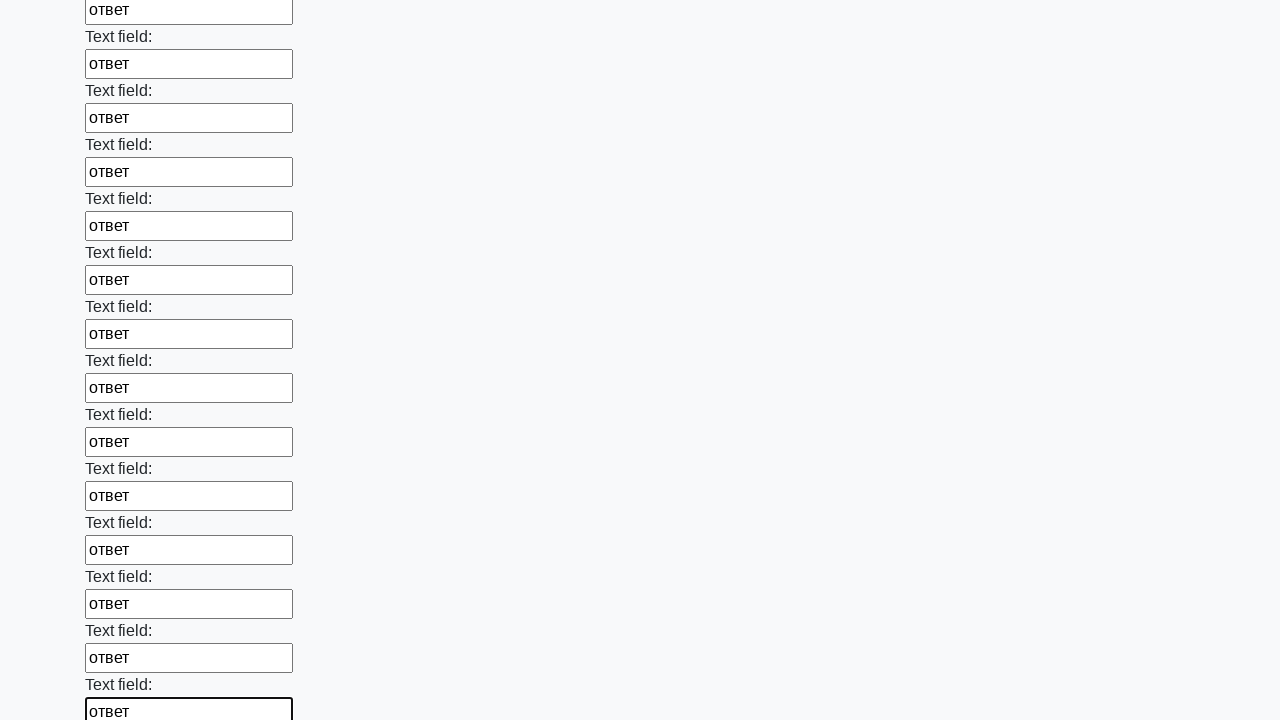

Filled an input field with 'ответ' on input >> nth=44
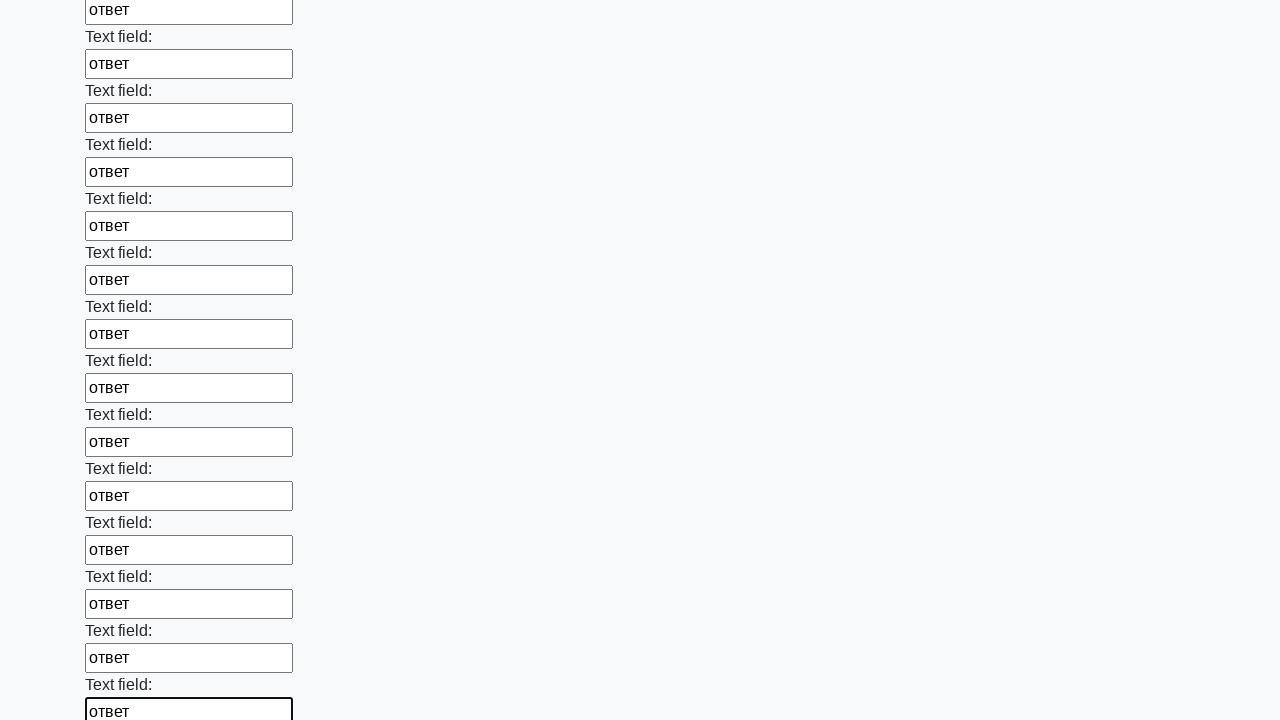

Filled an input field with 'ответ' on input >> nth=45
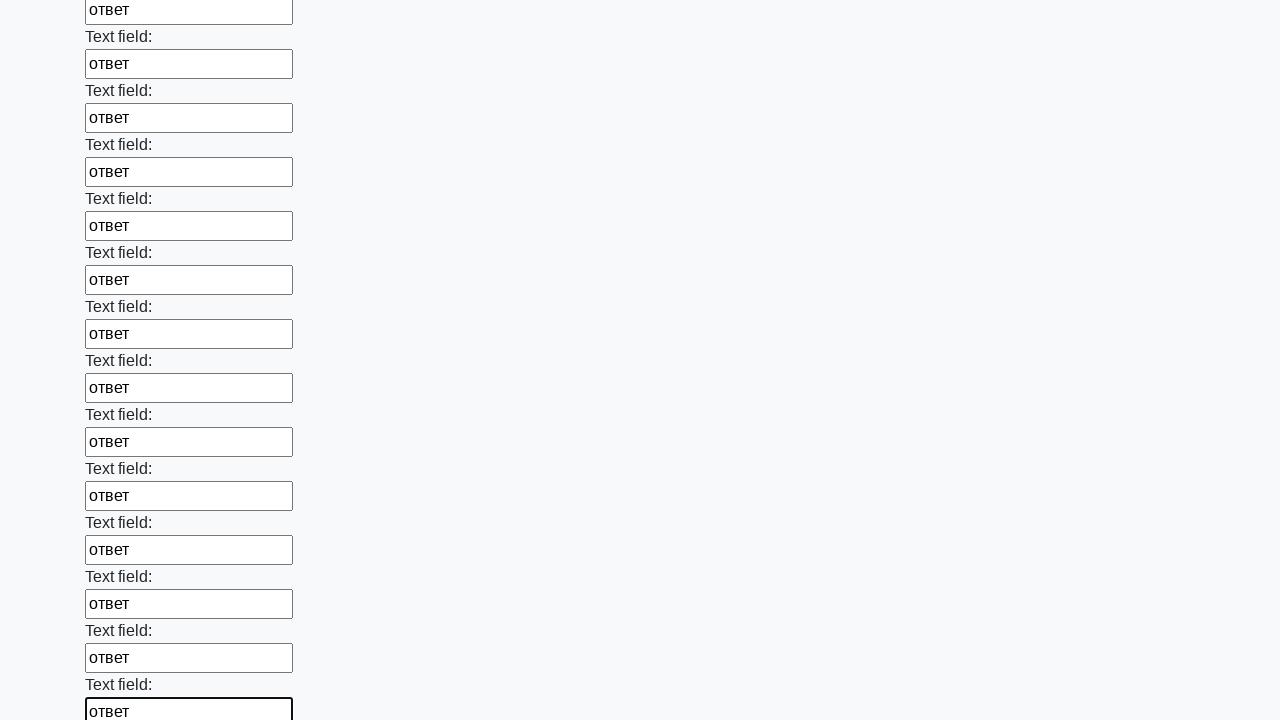

Filled an input field with 'ответ' on input >> nth=46
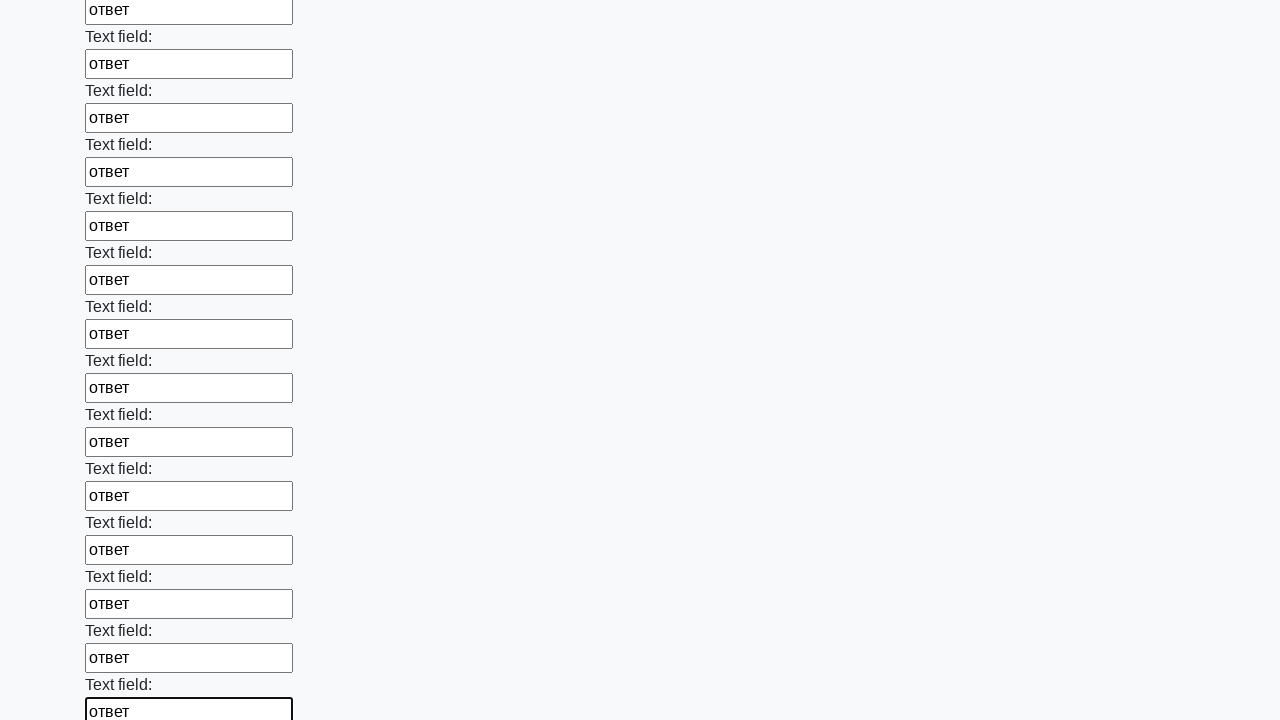

Filled an input field with 'ответ' on input >> nth=47
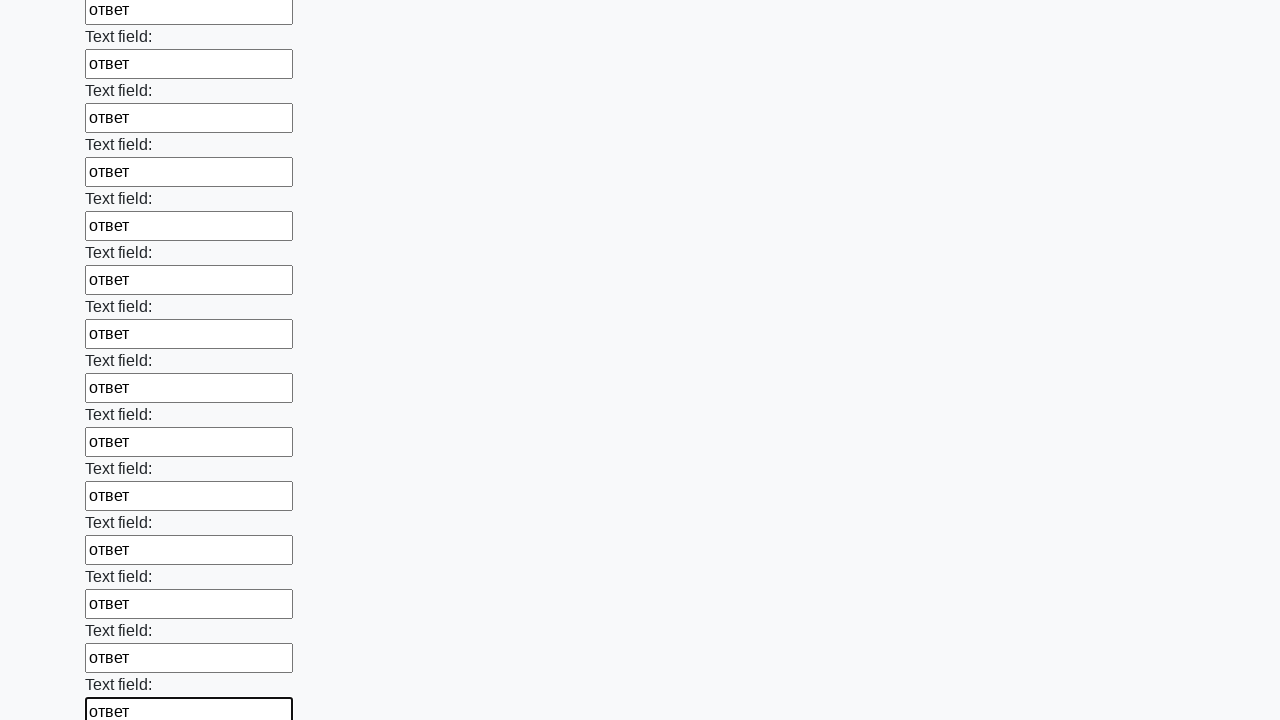

Filled an input field with 'ответ' on input >> nth=48
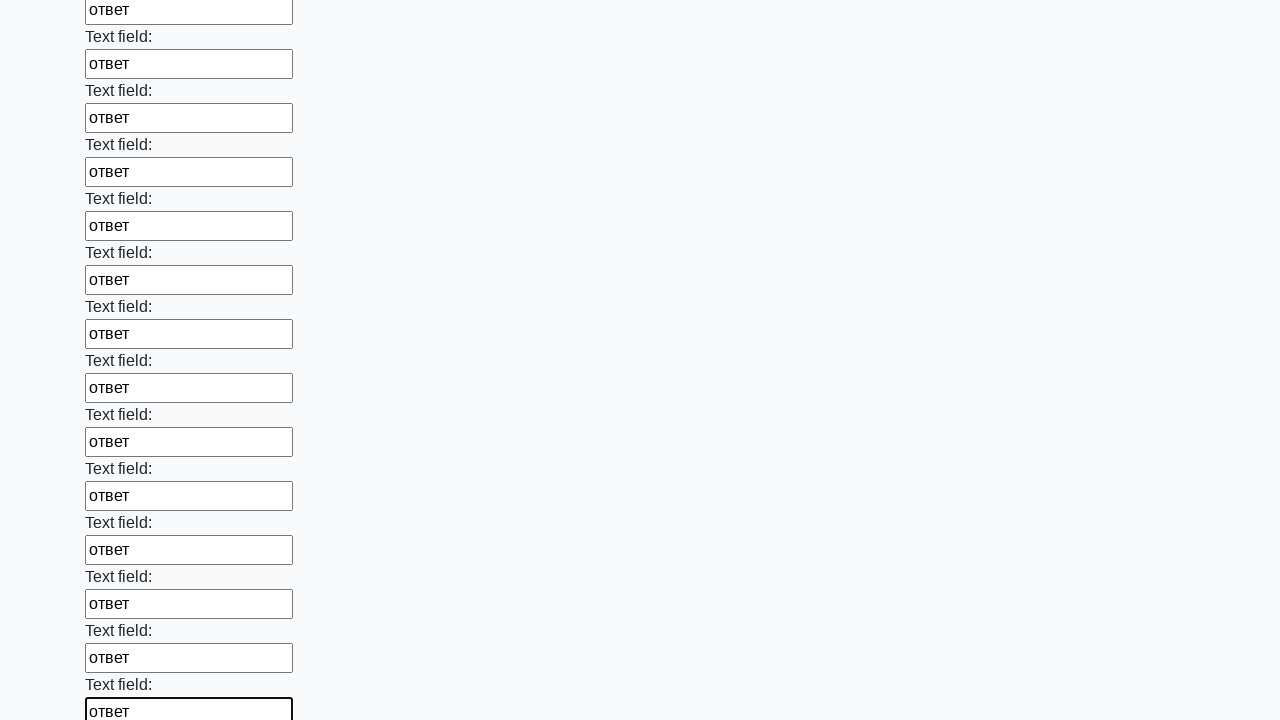

Filled an input field with 'ответ' on input >> nth=49
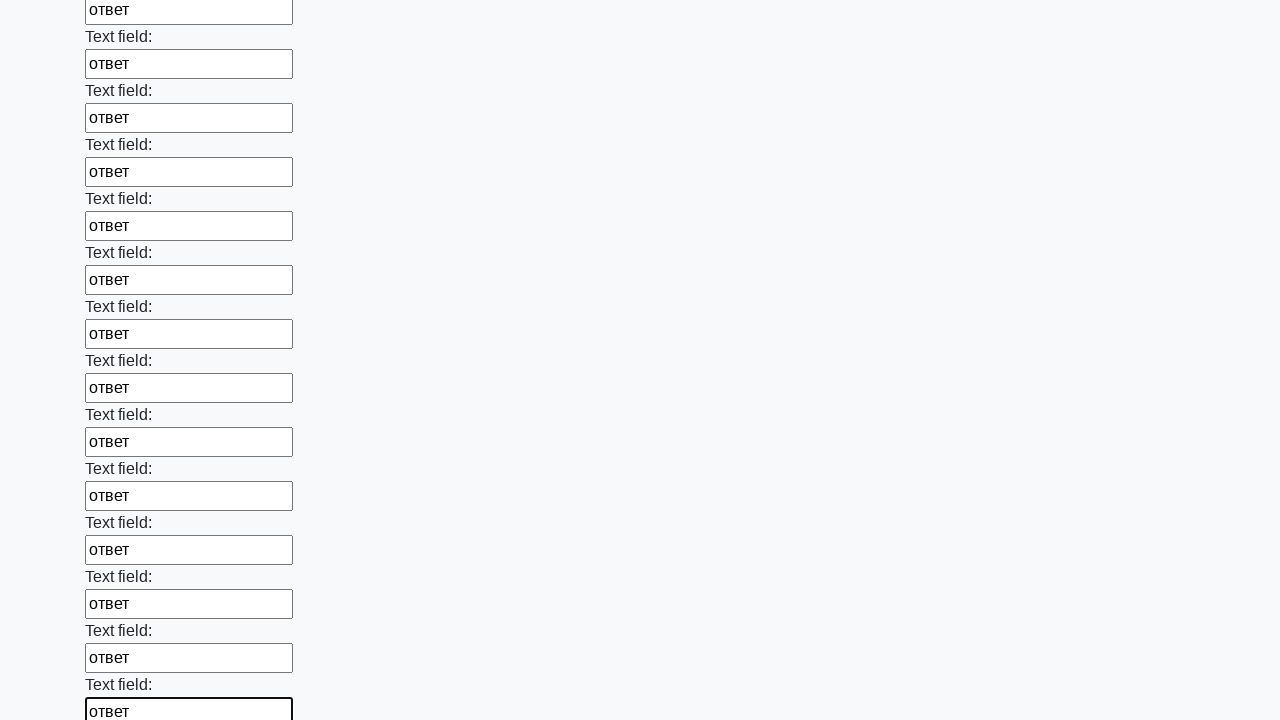

Filled an input field with 'ответ' on input >> nth=50
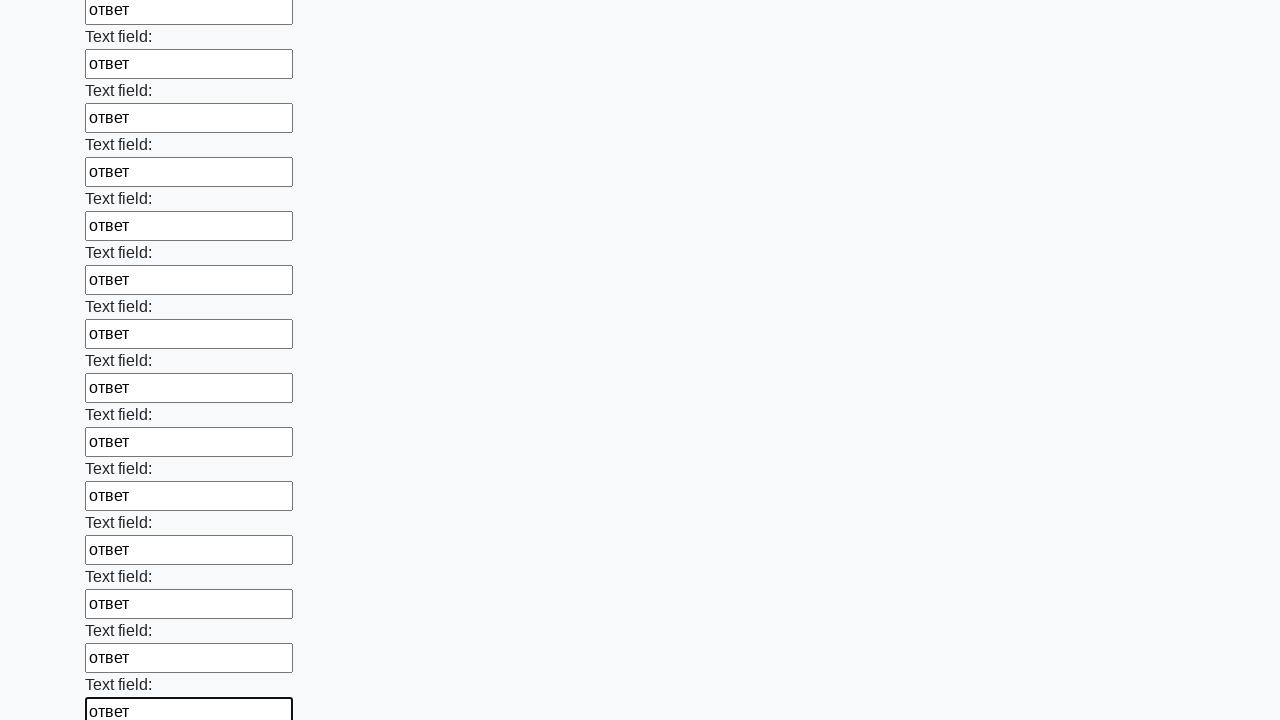

Filled an input field with 'ответ' on input >> nth=51
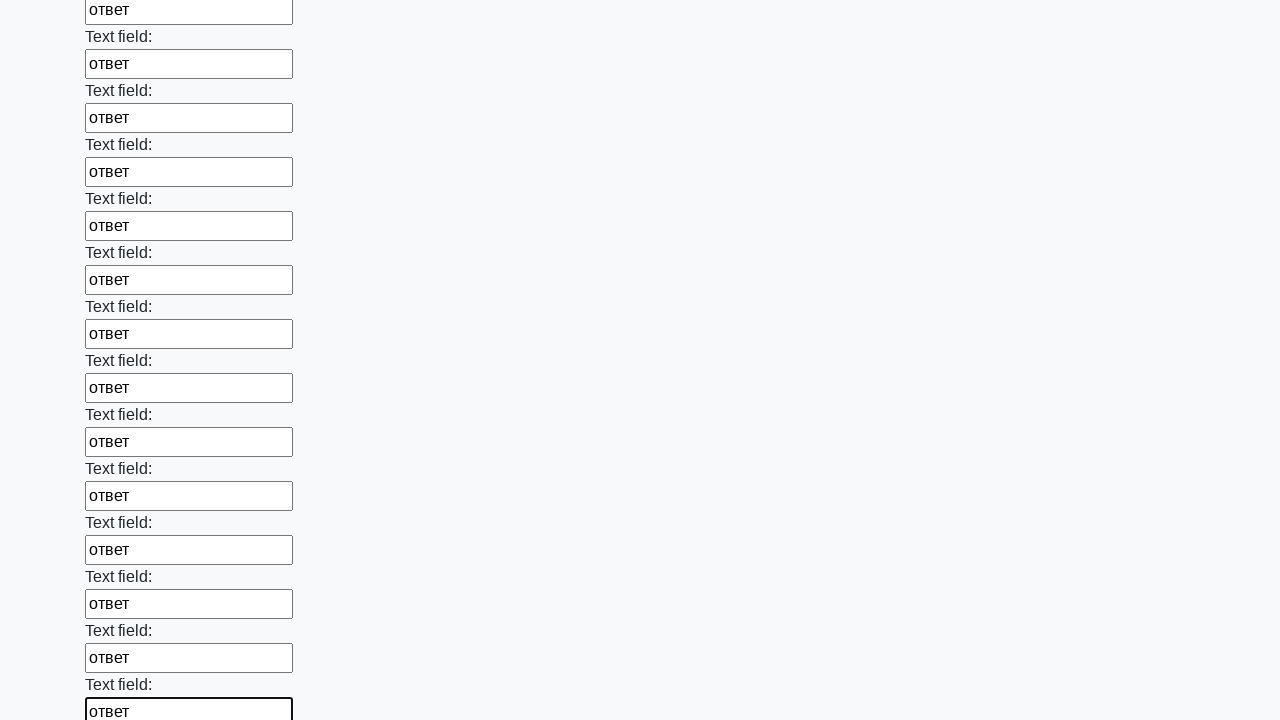

Filled an input field with 'ответ' on input >> nth=52
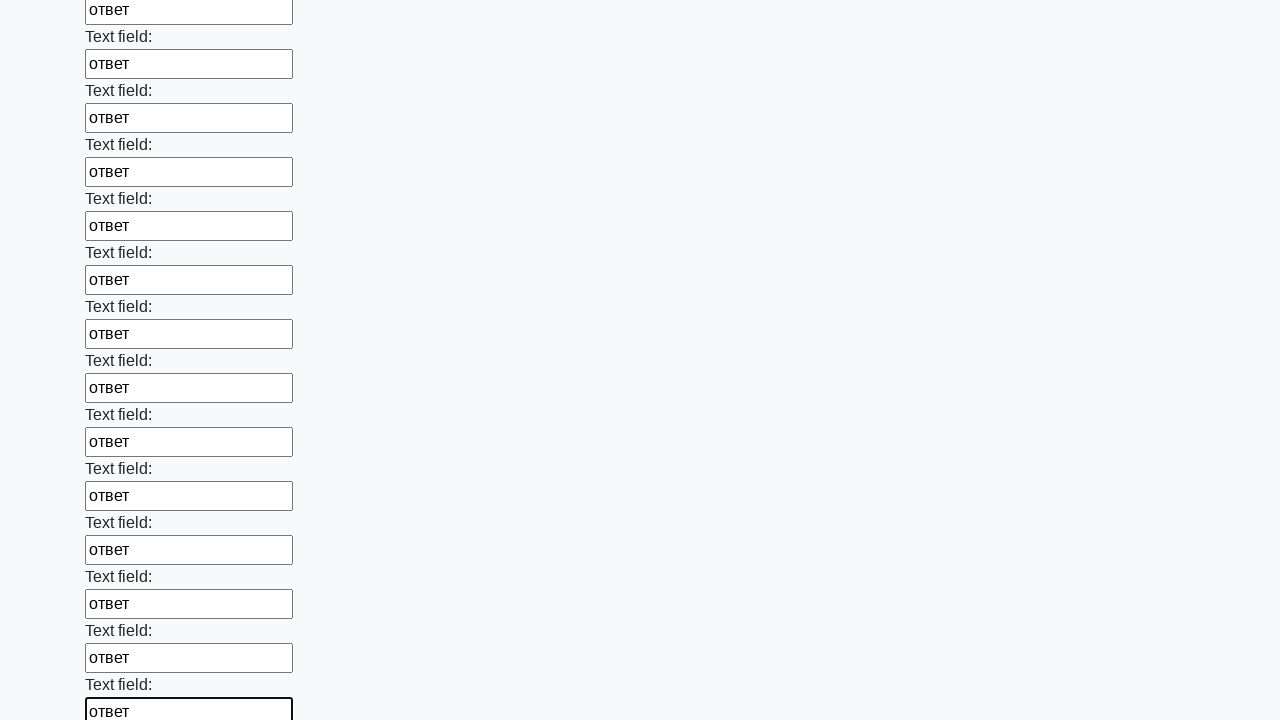

Filled an input field with 'ответ' on input >> nth=53
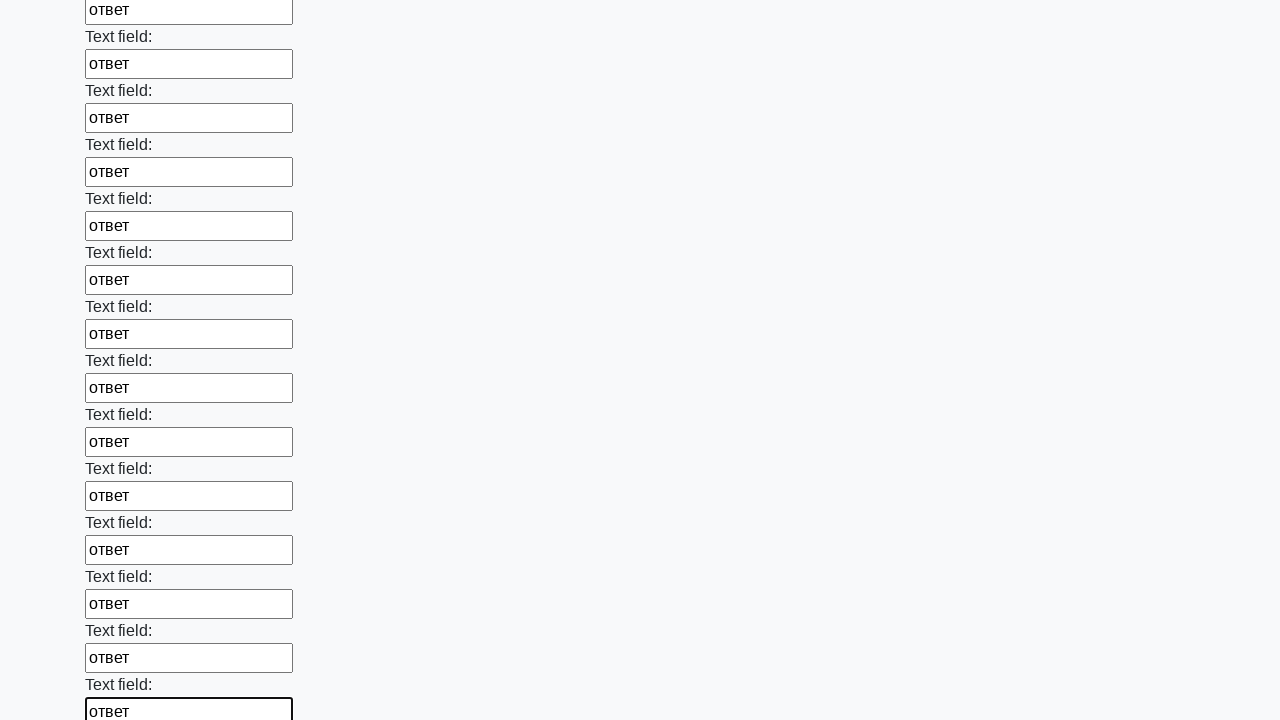

Filled an input field with 'ответ' on input >> nth=54
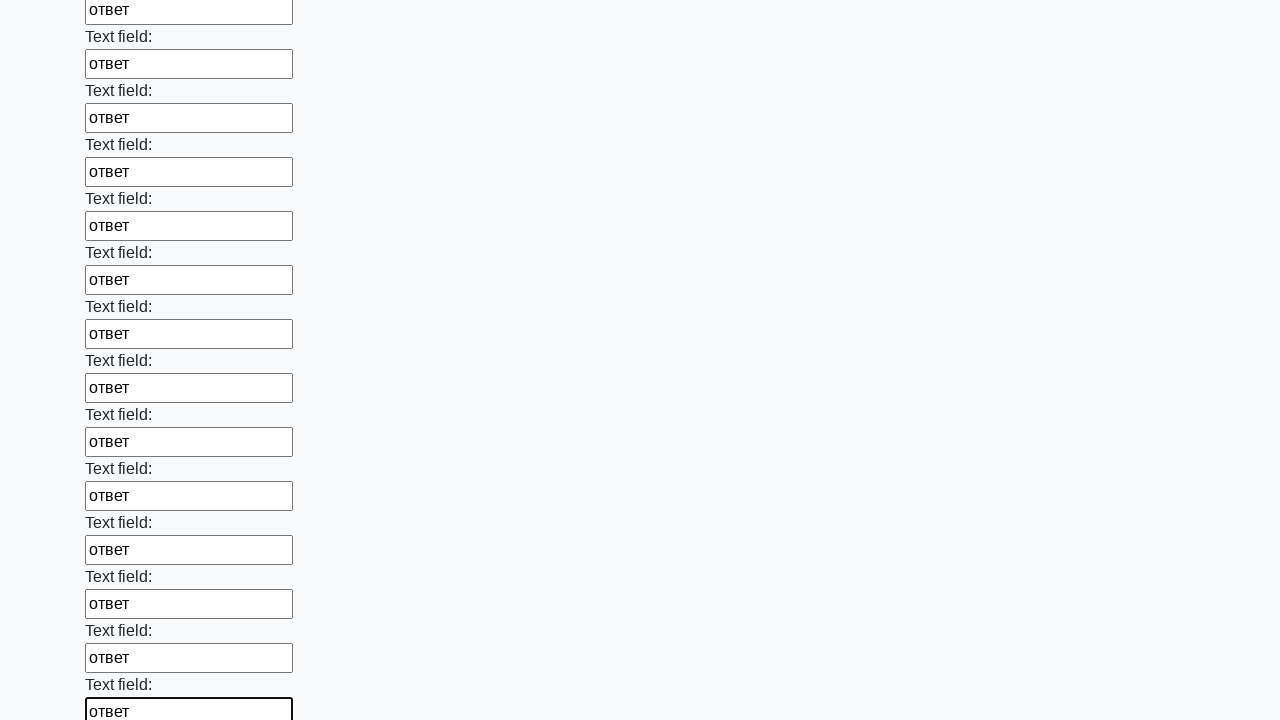

Filled an input field with 'ответ' on input >> nth=55
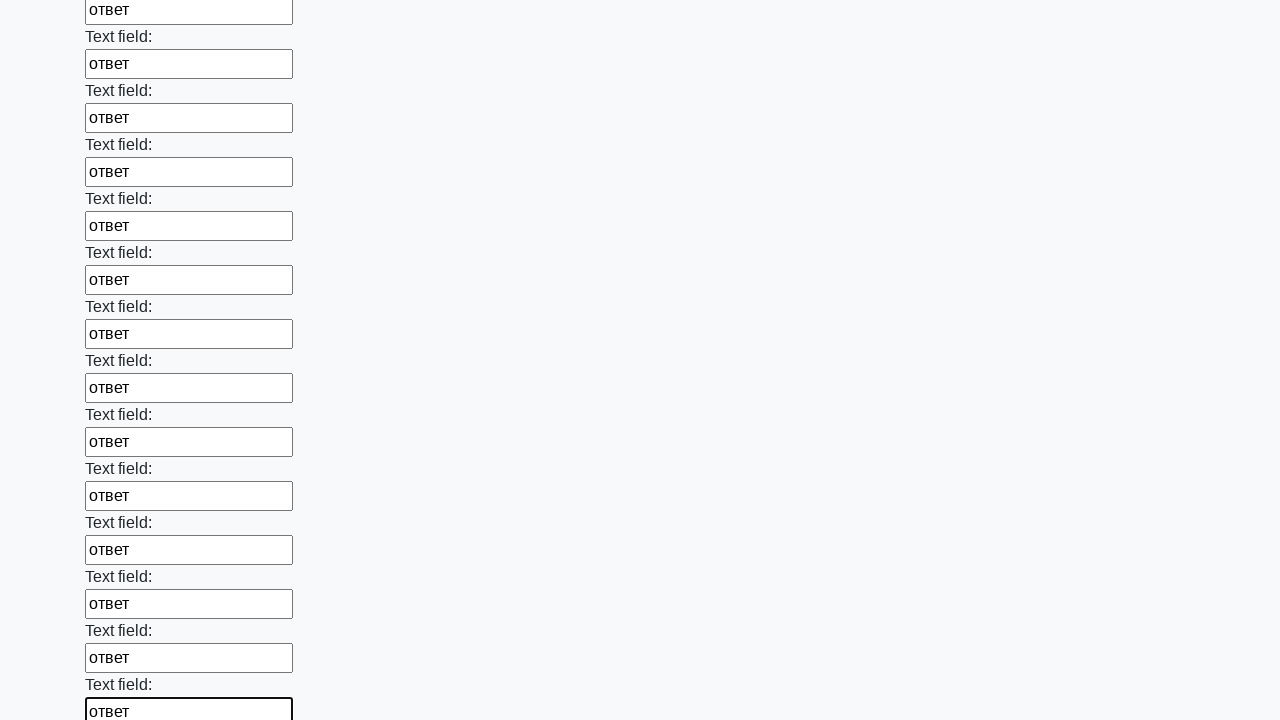

Filled an input field with 'ответ' on input >> nth=56
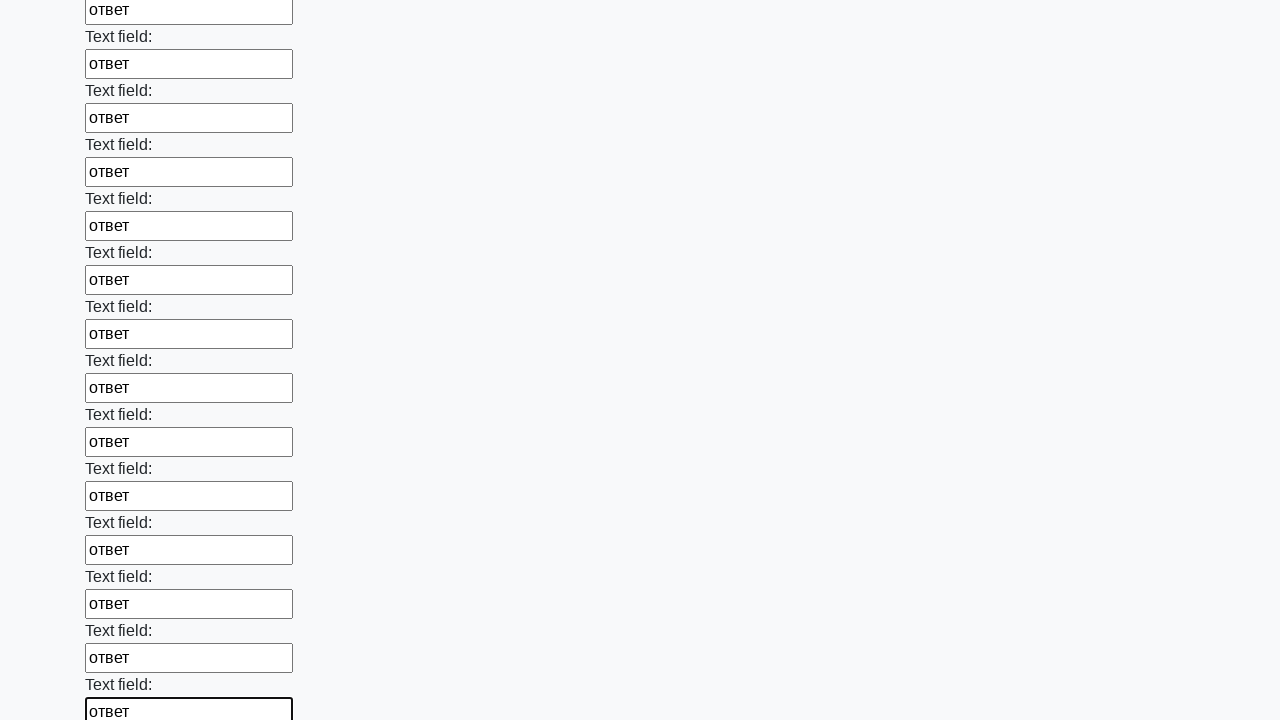

Filled an input field with 'ответ' on input >> nth=57
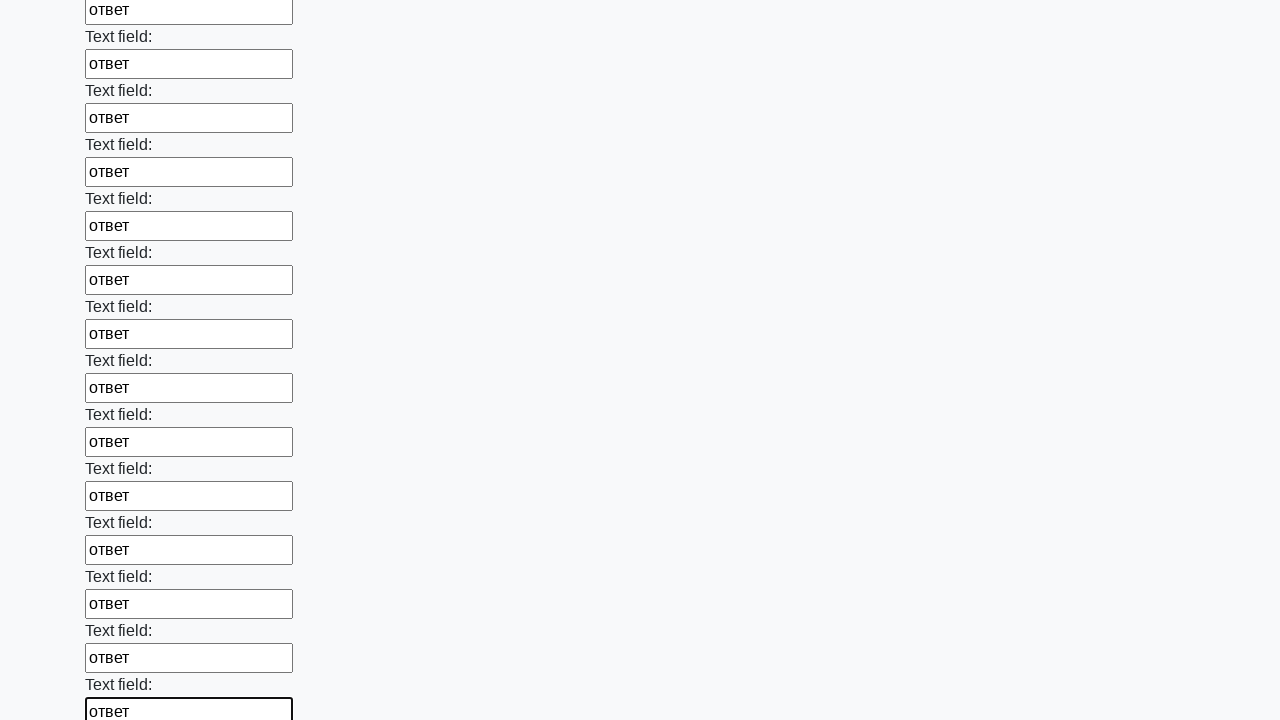

Filled an input field with 'ответ' on input >> nth=58
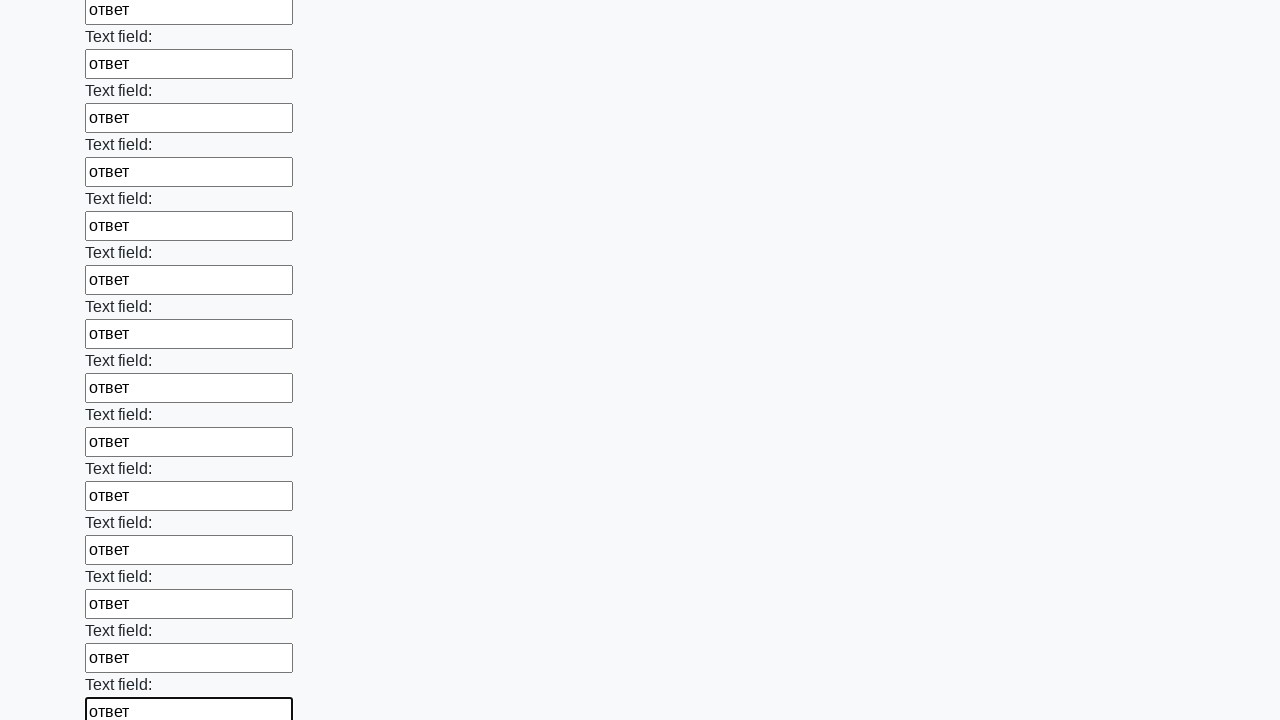

Filled an input field with 'ответ' on input >> nth=59
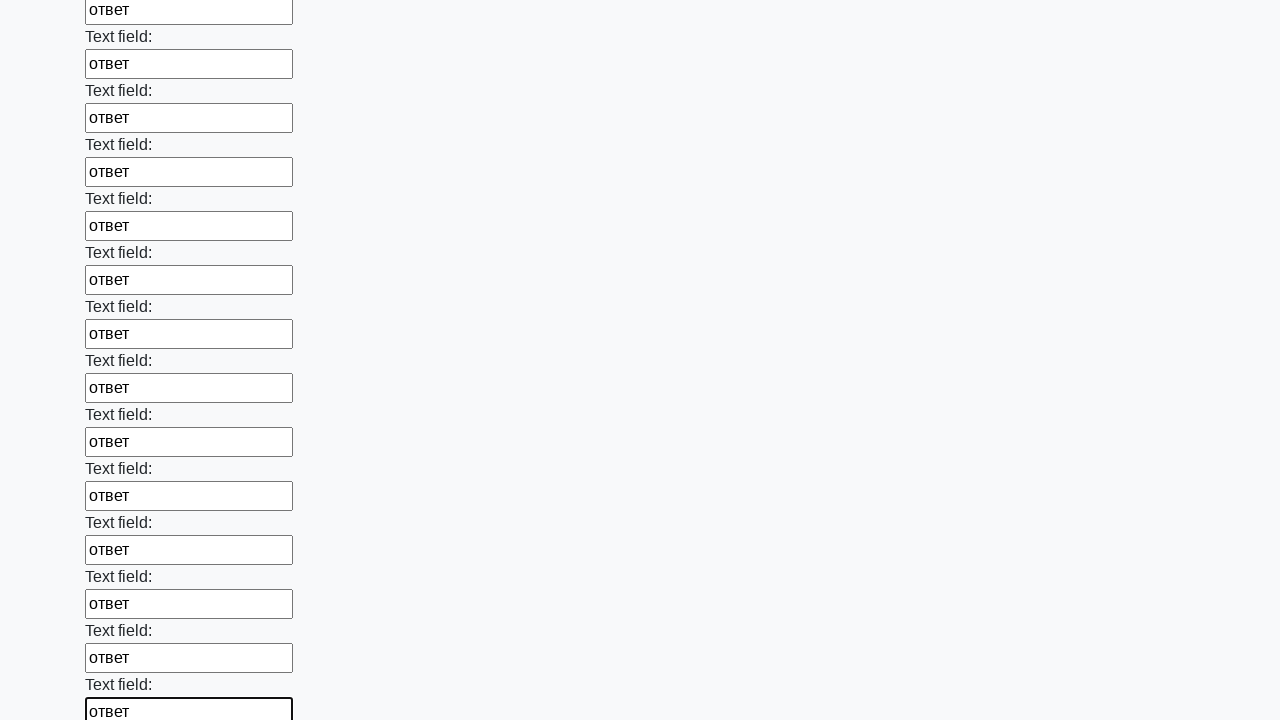

Filled an input field with 'ответ' on input >> nth=60
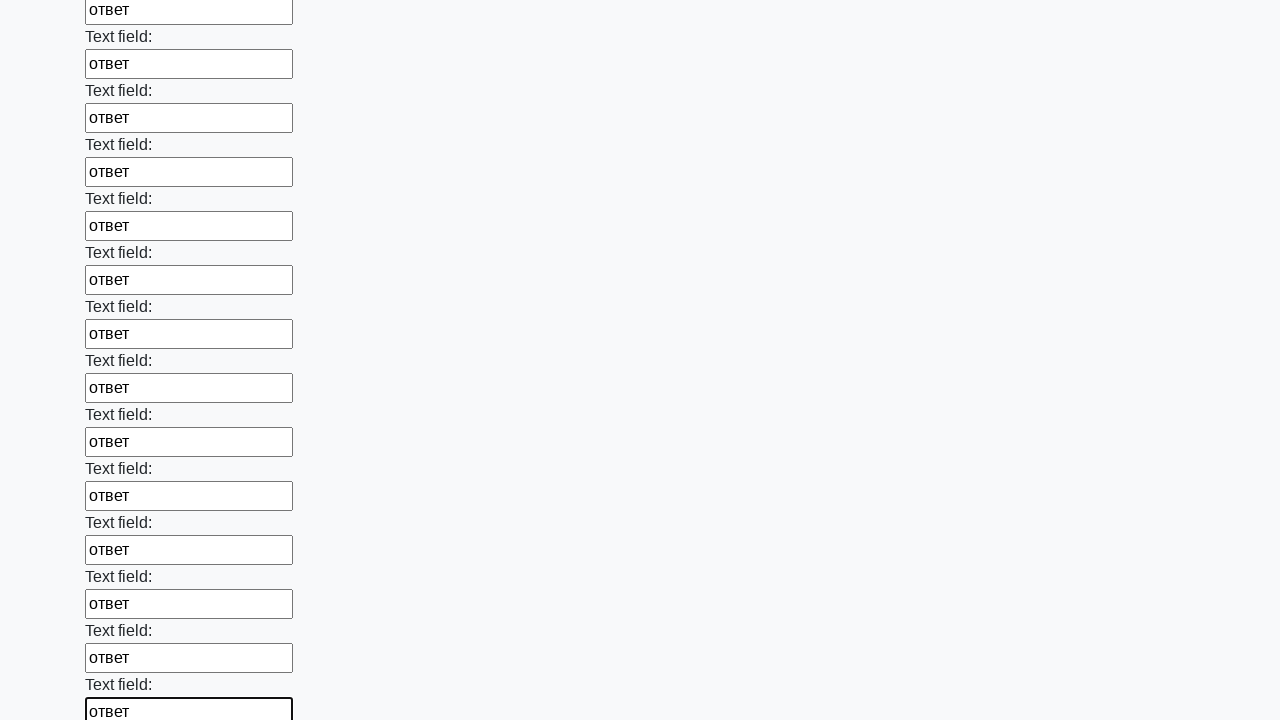

Filled an input field with 'ответ' on input >> nth=61
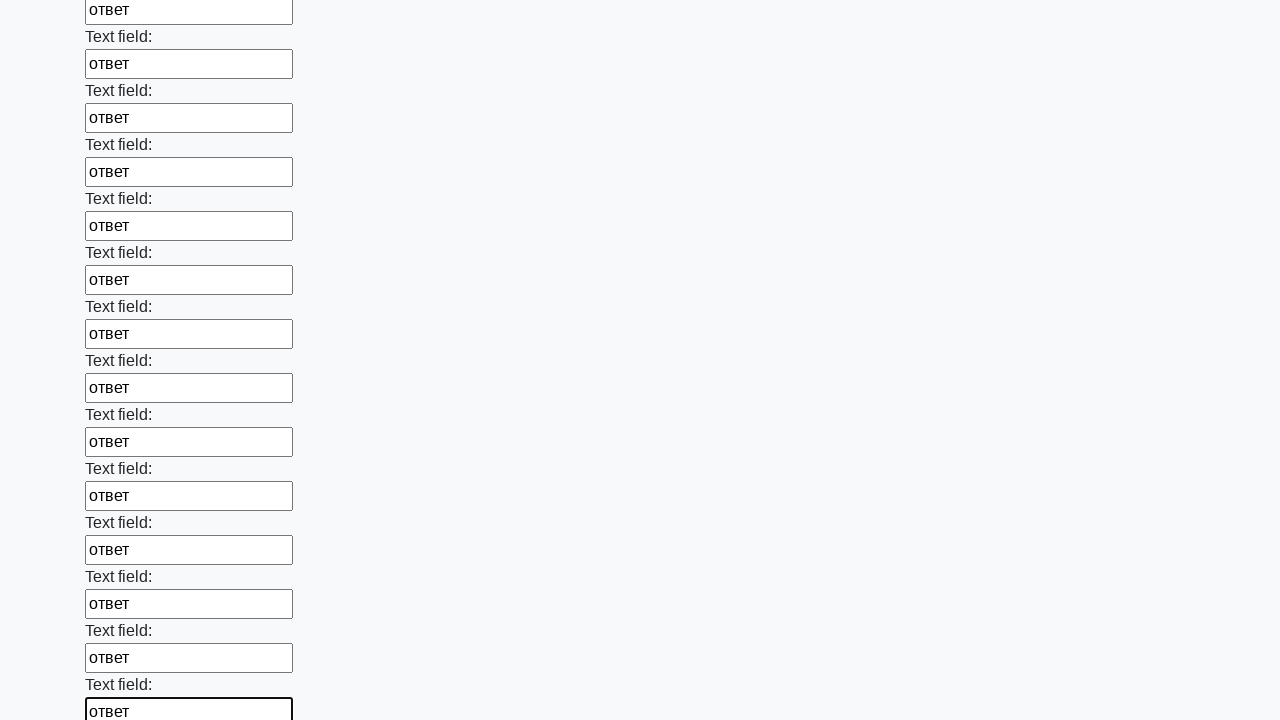

Filled an input field with 'ответ' on input >> nth=62
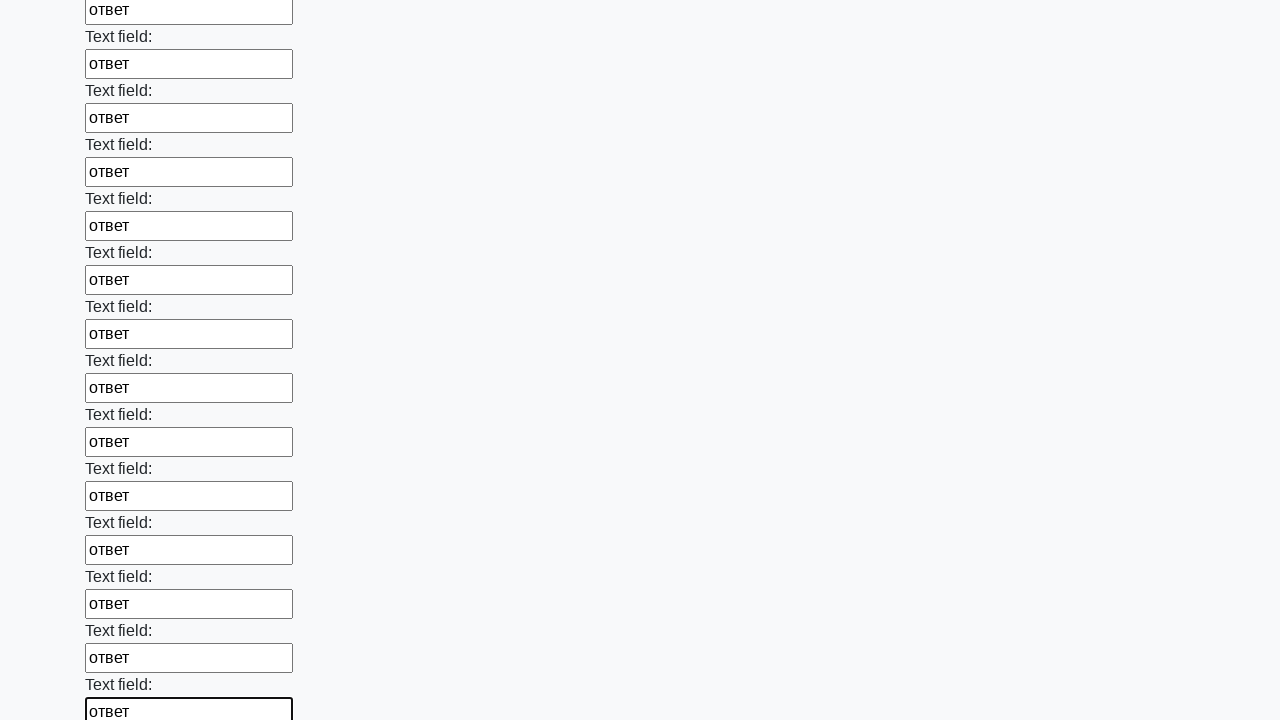

Filled an input field with 'ответ' on input >> nth=63
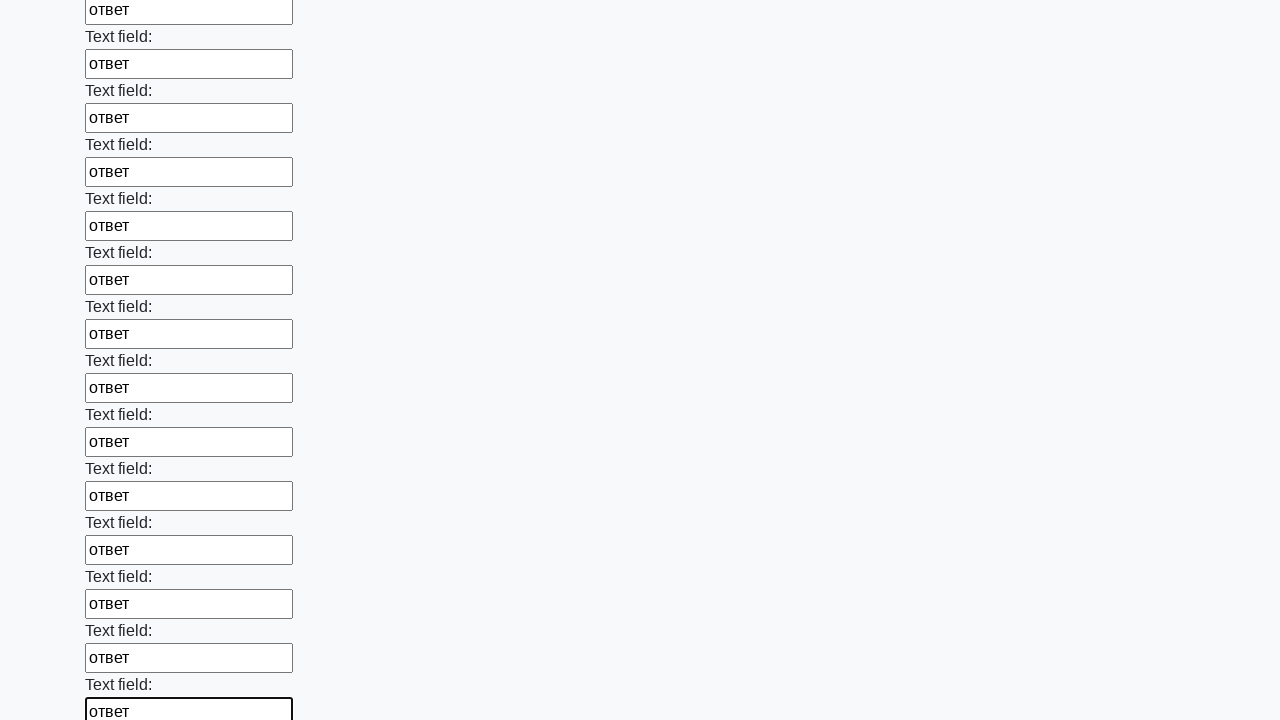

Filled an input field with 'ответ' on input >> nth=64
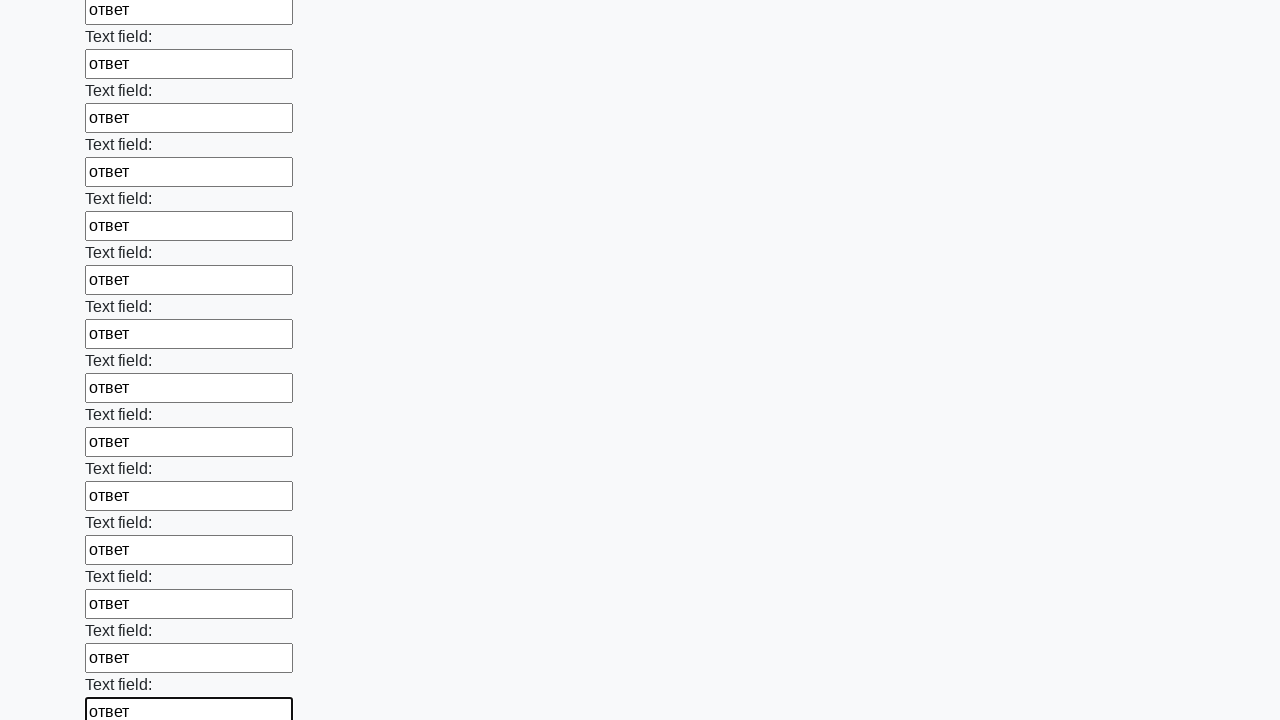

Filled an input field with 'ответ' on input >> nth=65
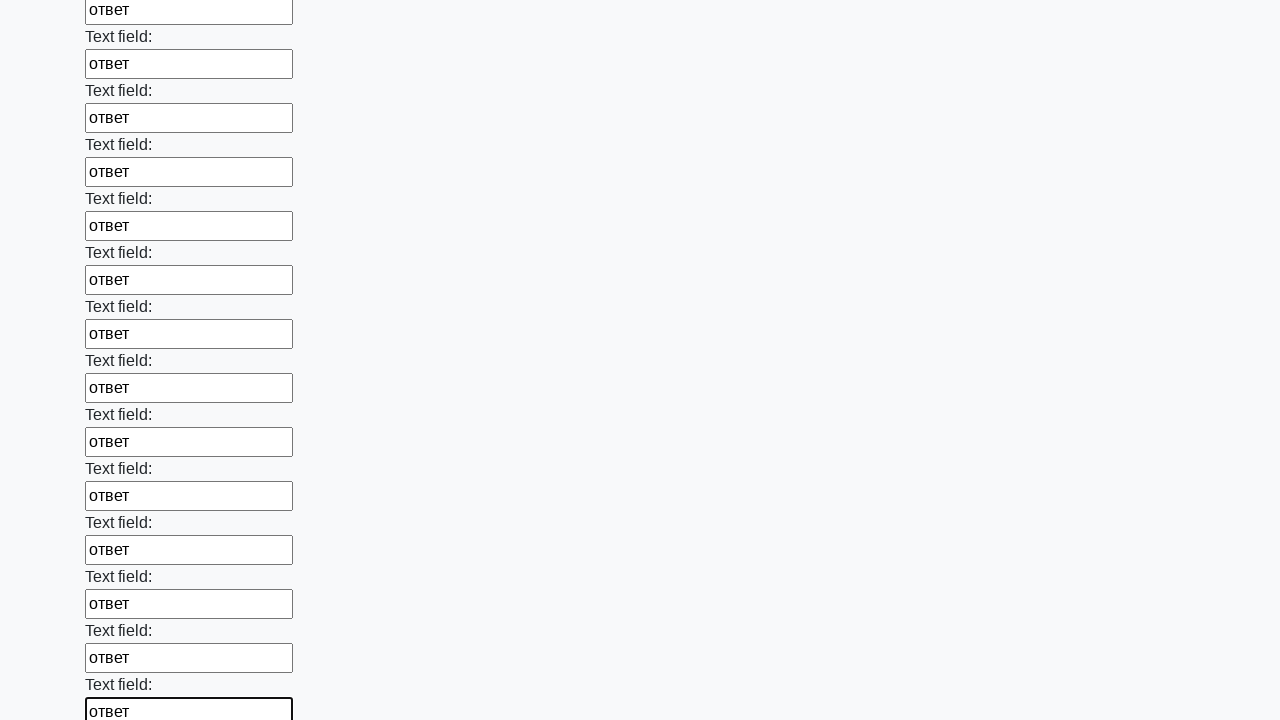

Filled an input field with 'ответ' on input >> nth=66
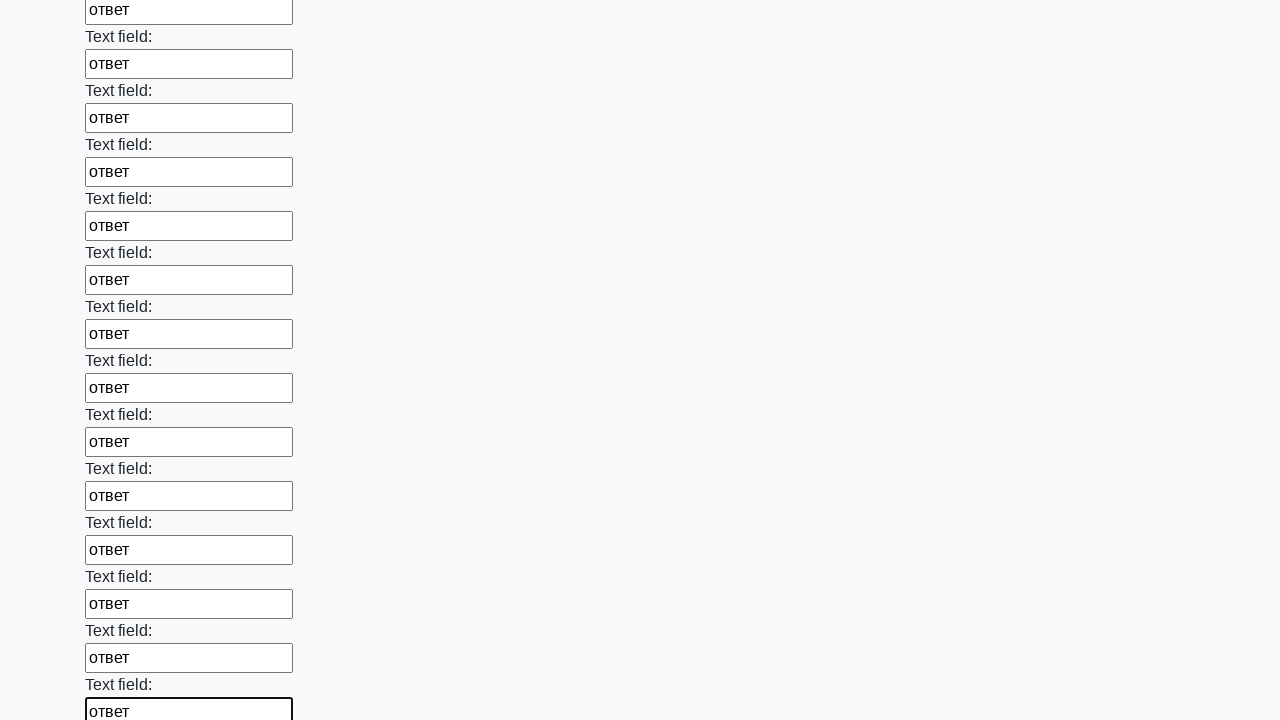

Filled an input field with 'ответ' on input >> nth=67
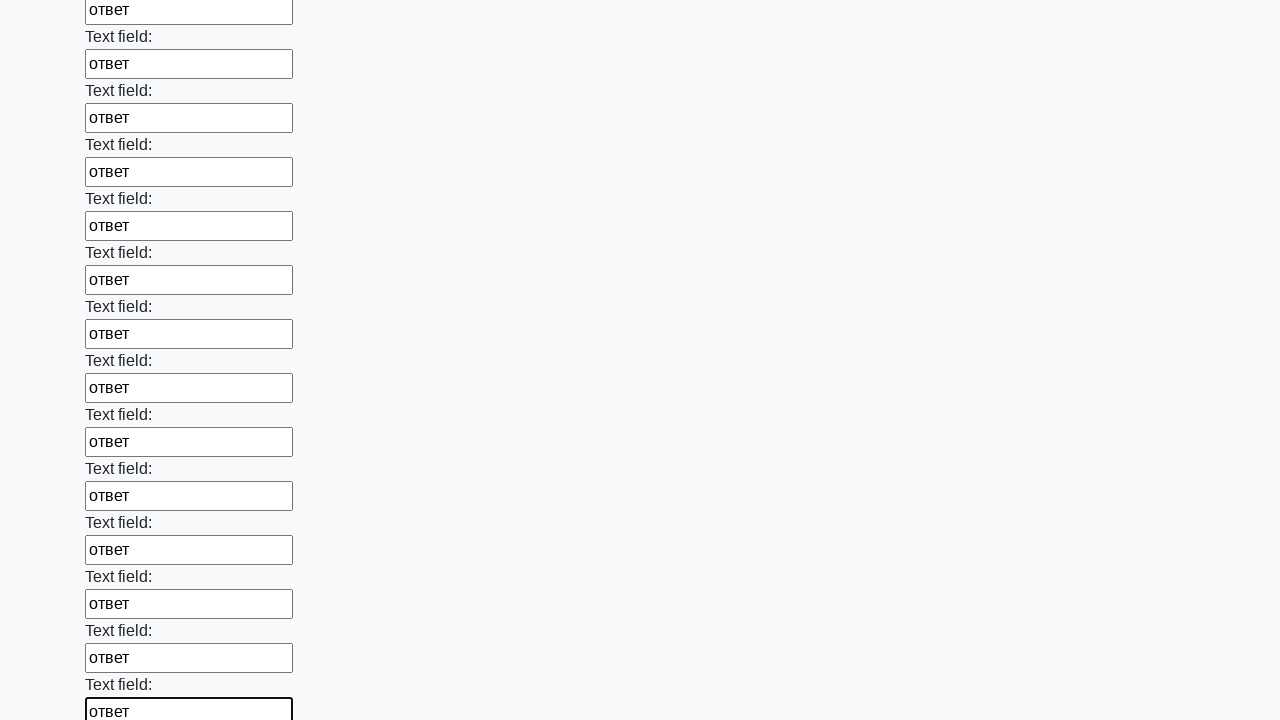

Filled an input field with 'ответ' on input >> nth=68
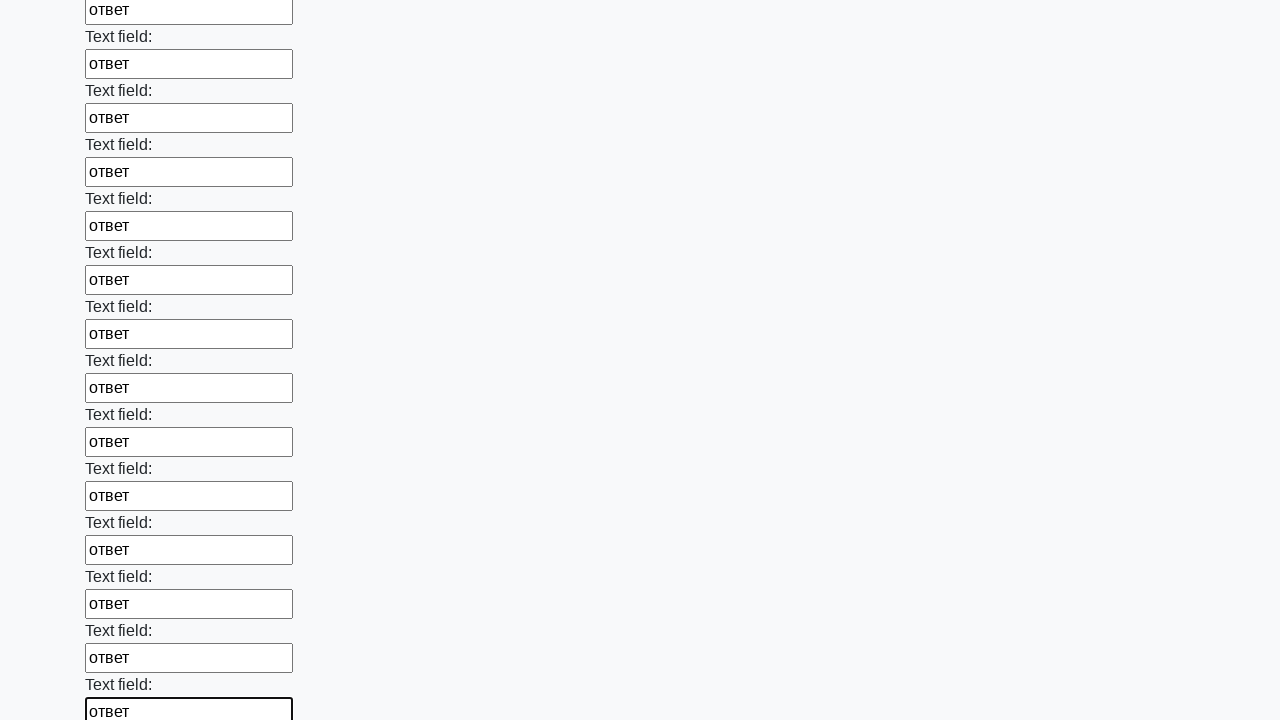

Filled an input field with 'ответ' on input >> nth=69
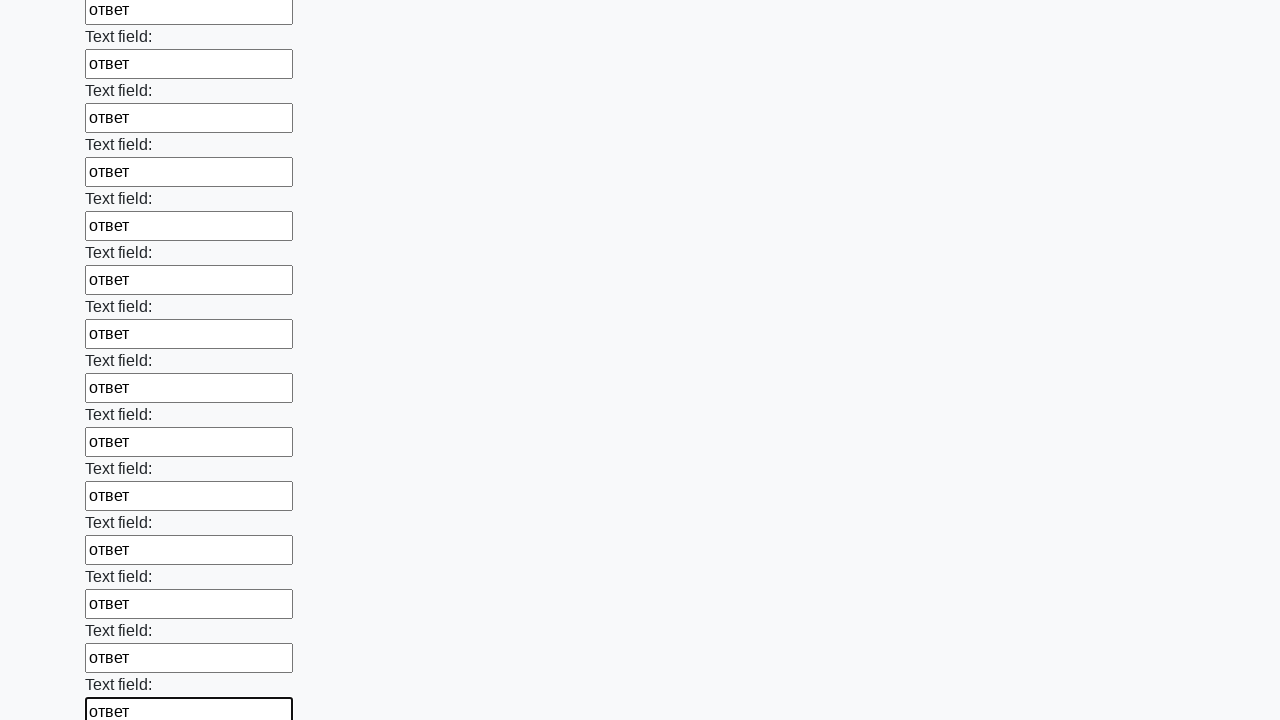

Filled an input field with 'ответ' on input >> nth=70
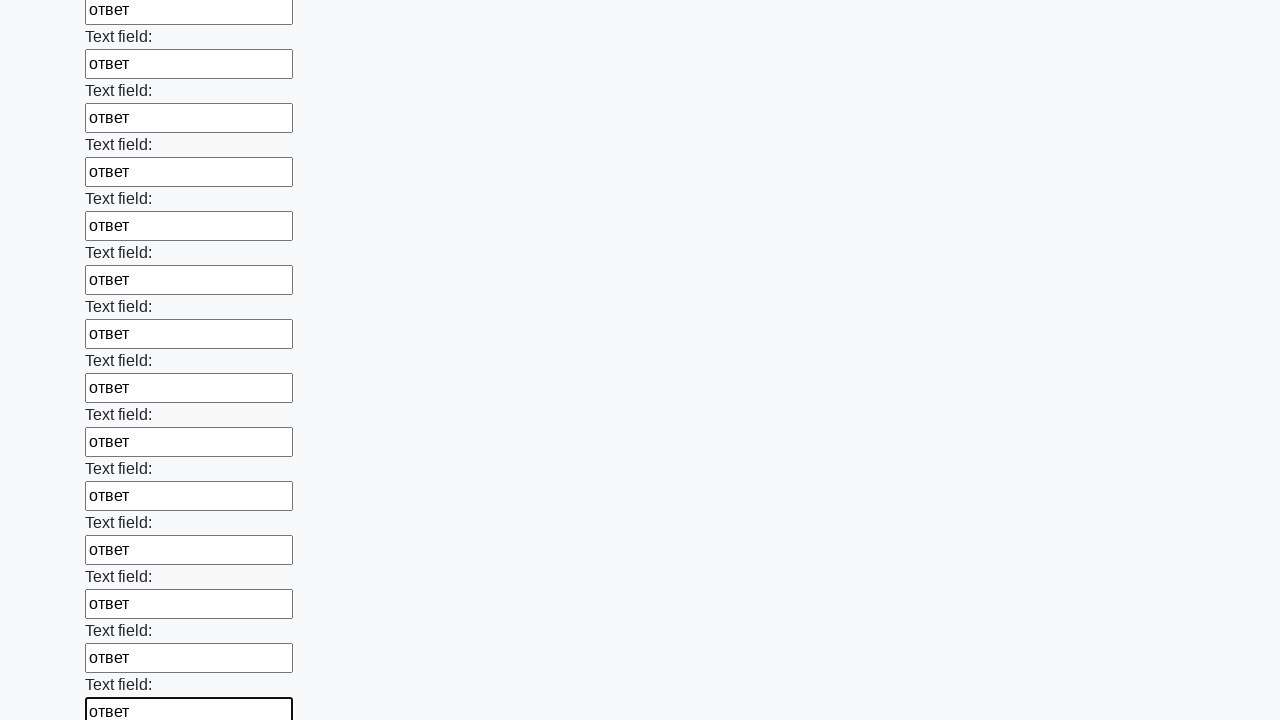

Filled an input field with 'ответ' on input >> nth=71
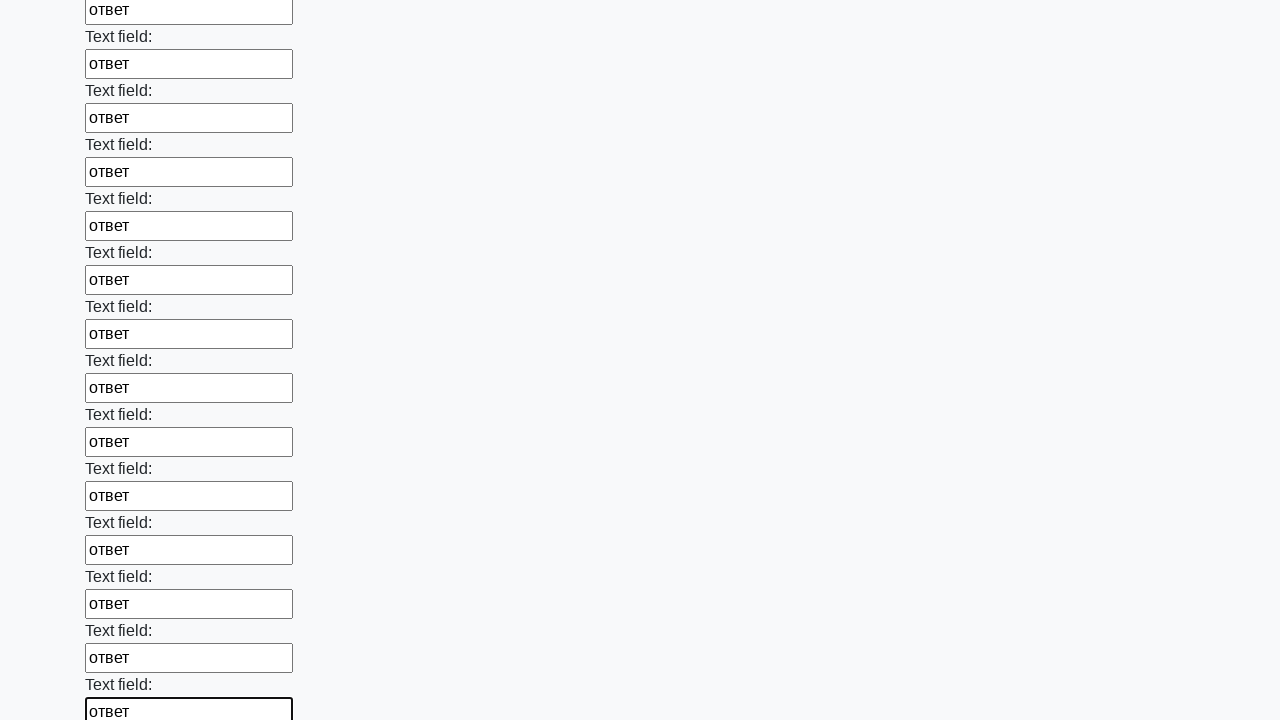

Filled an input field with 'ответ' on input >> nth=72
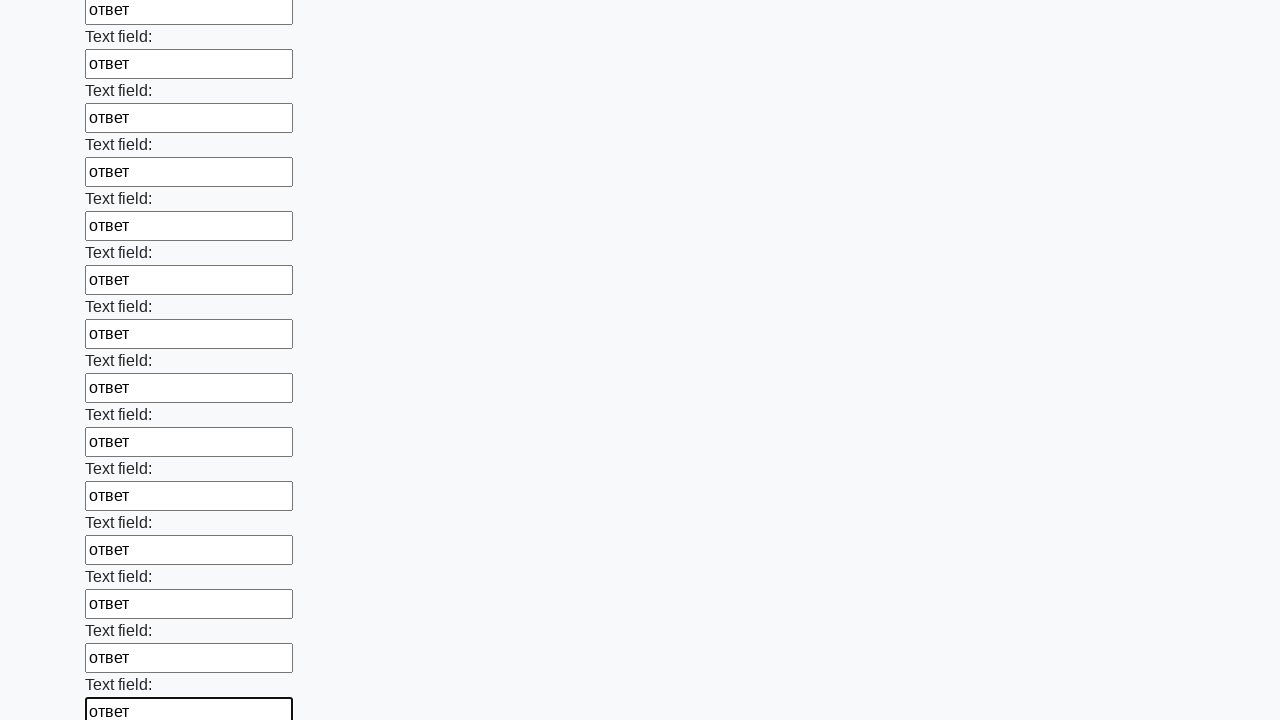

Filled an input field with 'ответ' on input >> nth=73
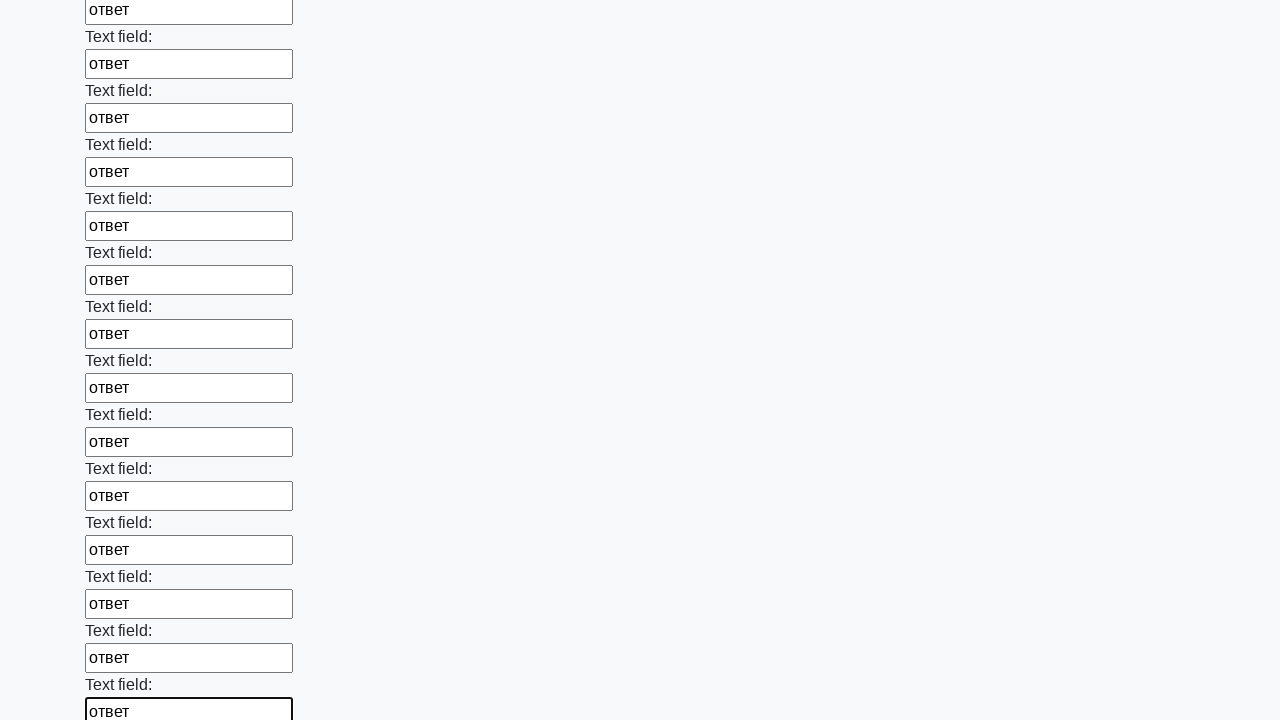

Filled an input field with 'ответ' on input >> nth=74
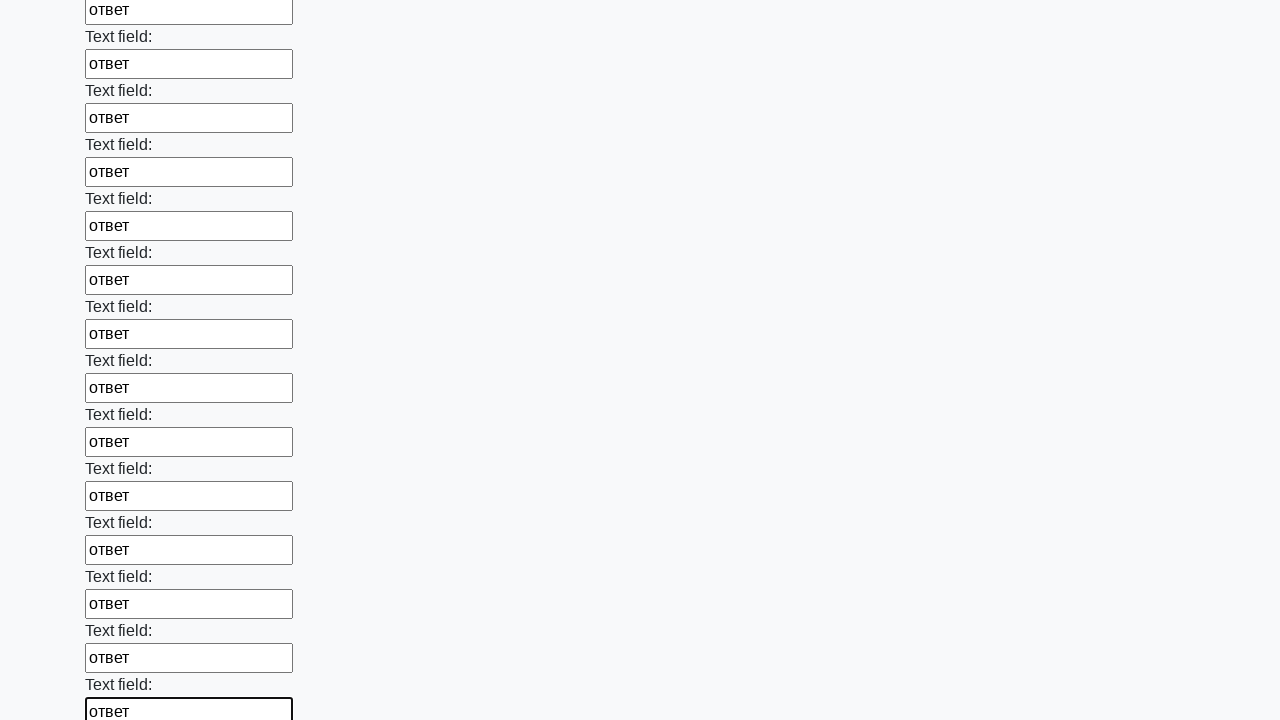

Filled an input field with 'ответ' on input >> nth=75
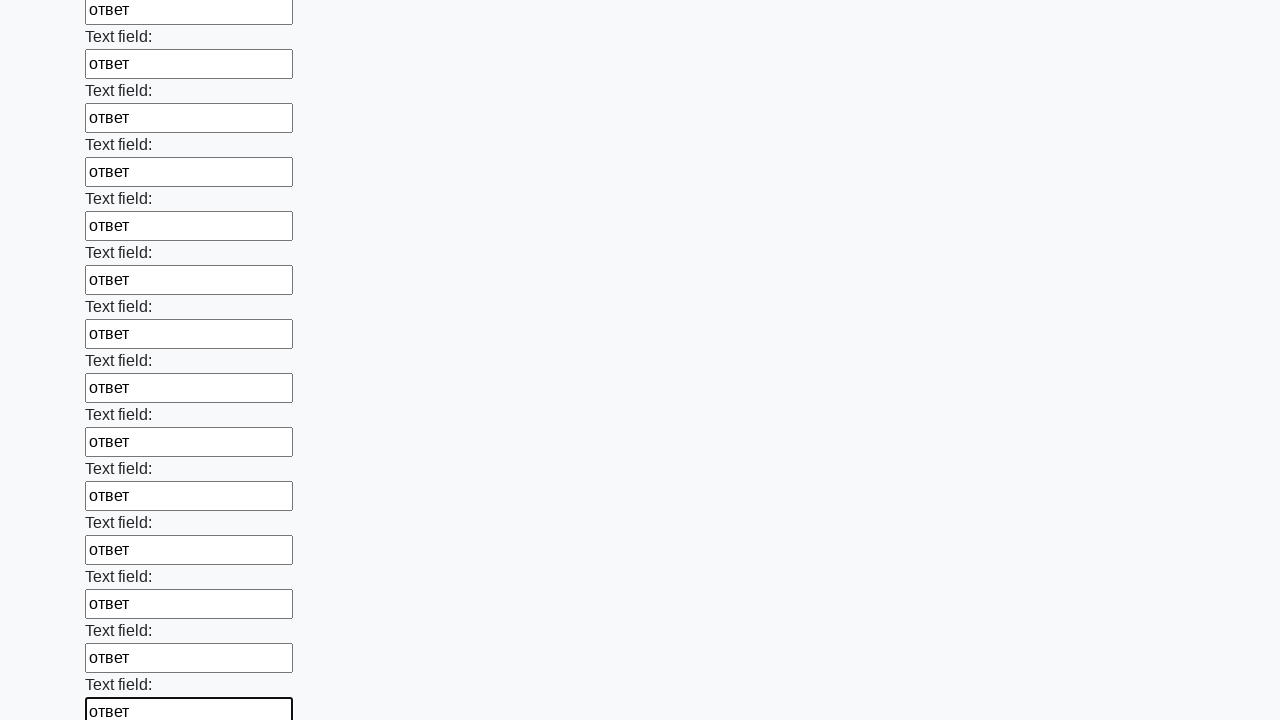

Filled an input field with 'ответ' on input >> nth=76
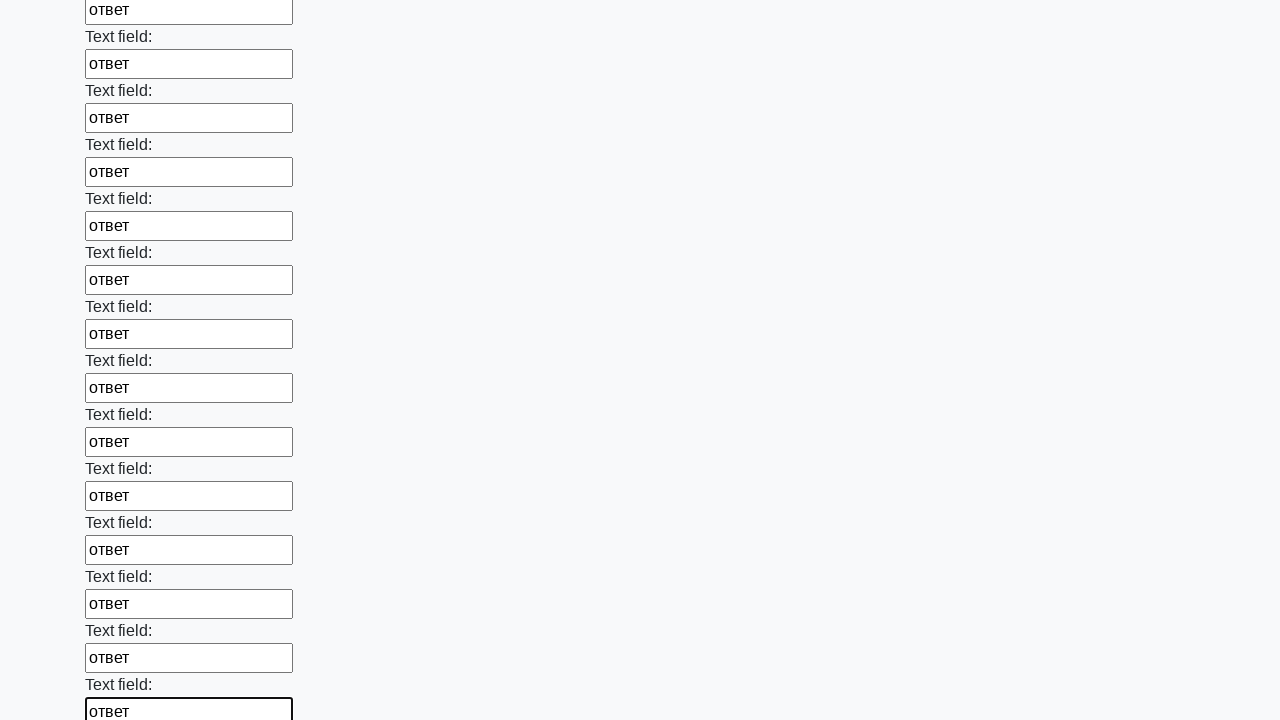

Filled an input field with 'ответ' on input >> nth=77
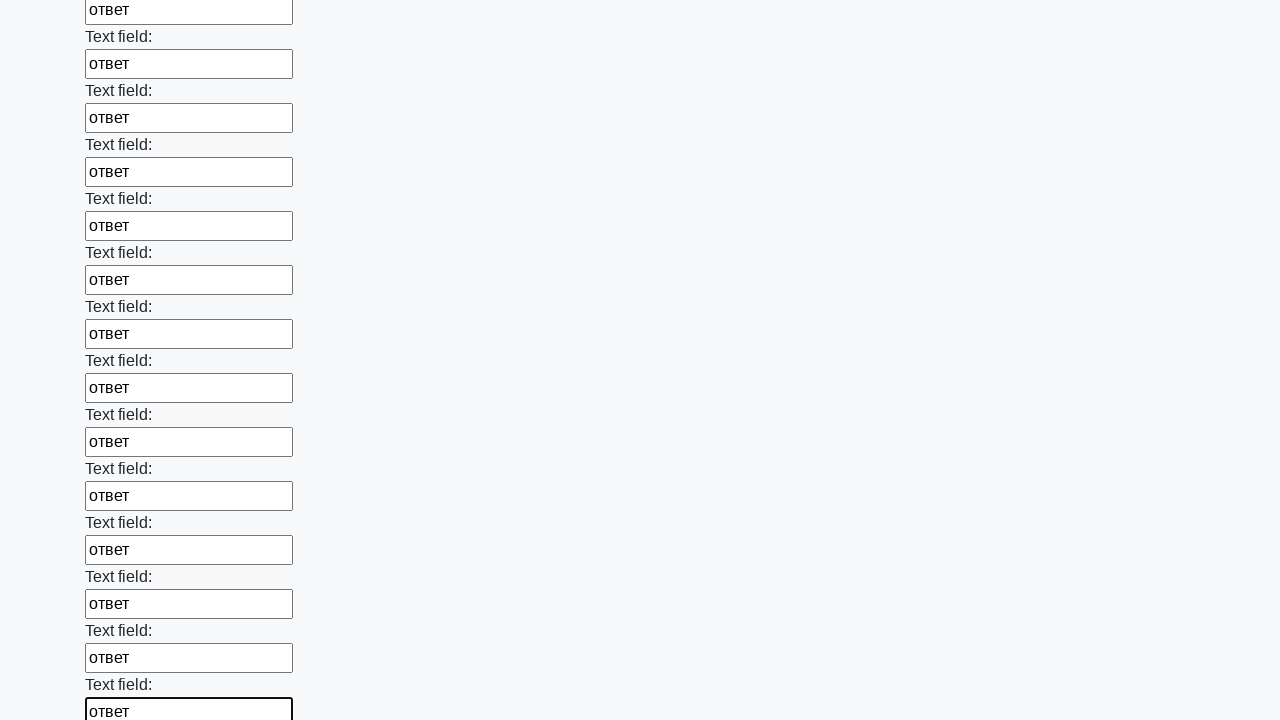

Filled an input field with 'ответ' on input >> nth=78
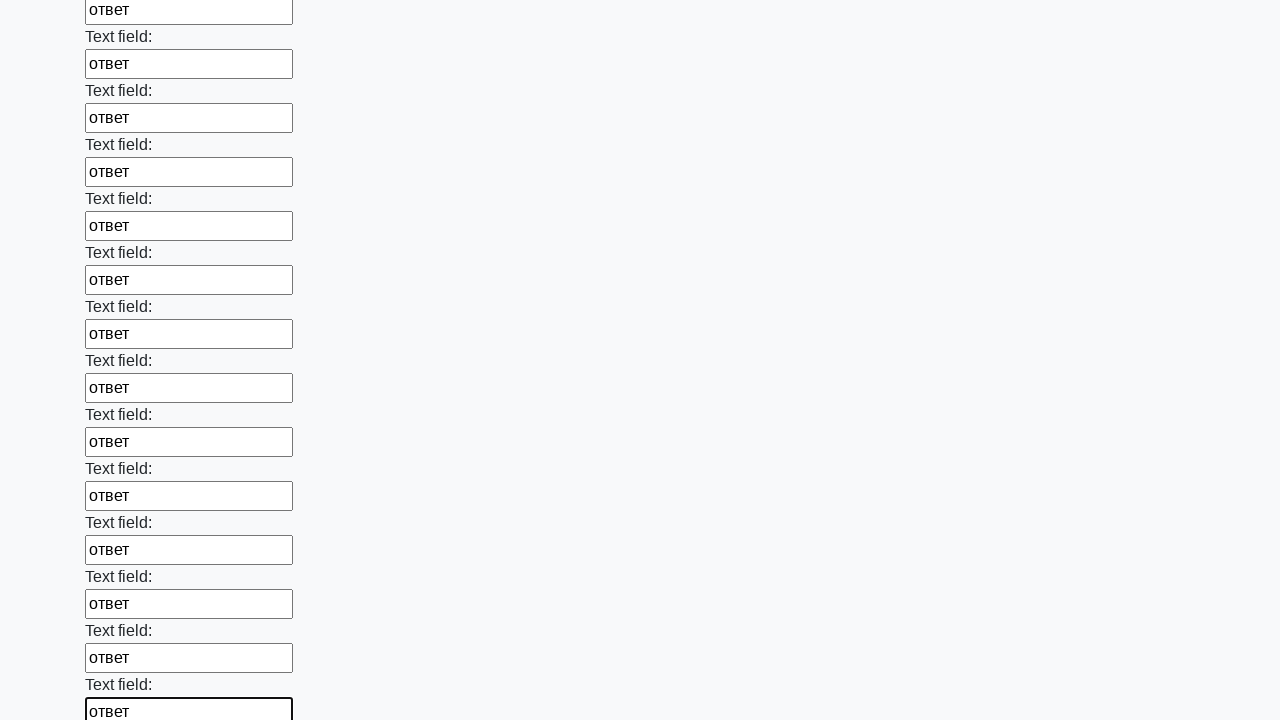

Filled an input field with 'ответ' on input >> nth=79
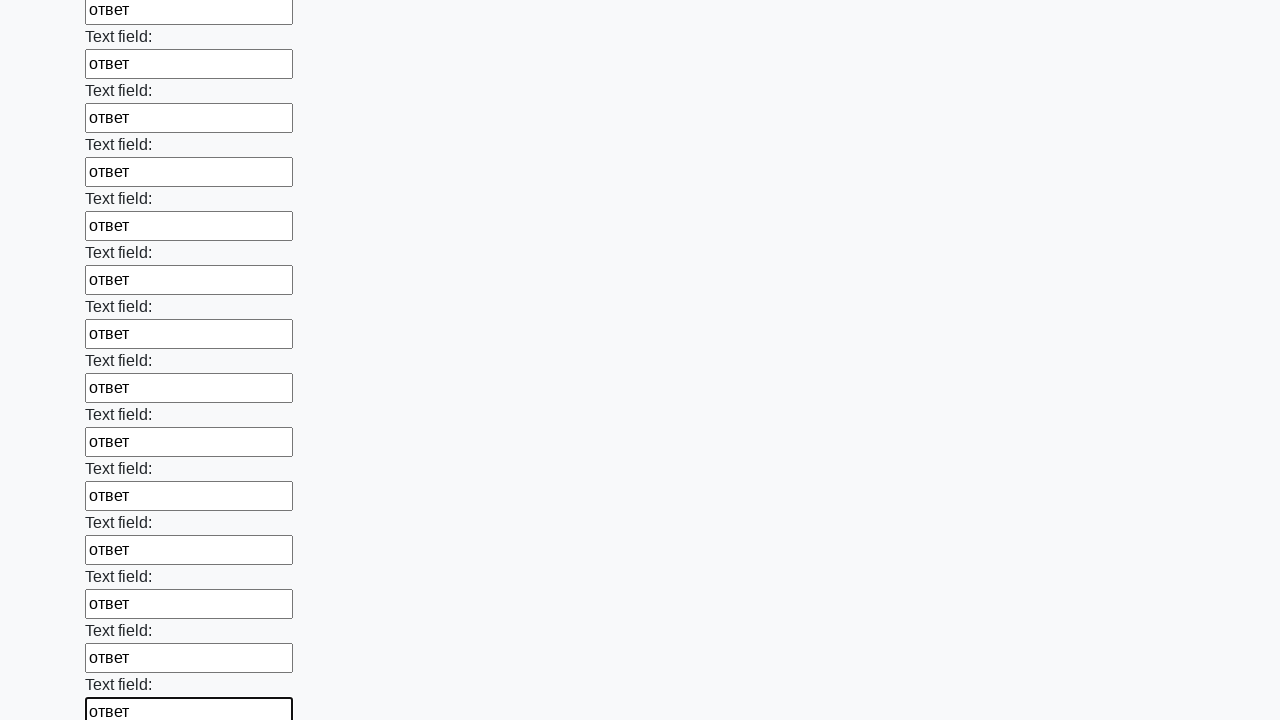

Filled an input field with 'ответ' on input >> nth=80
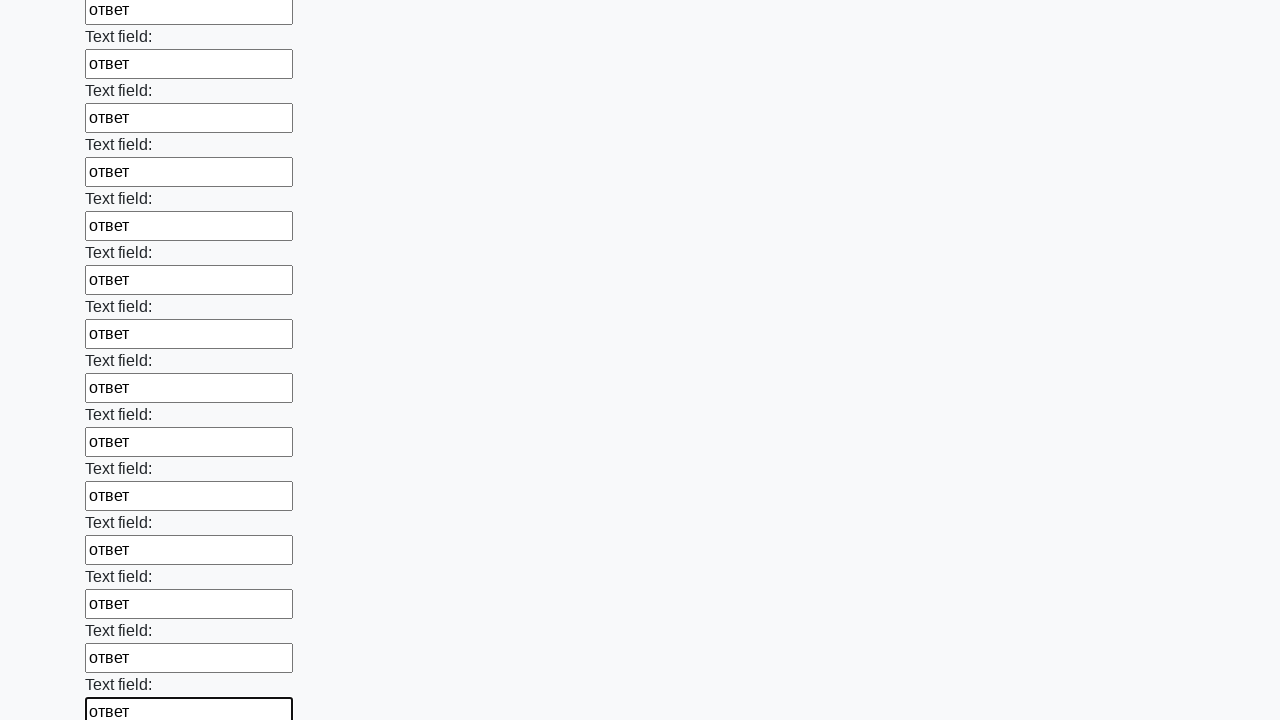

Filled an input field with 'ответ' on input >> nth=81
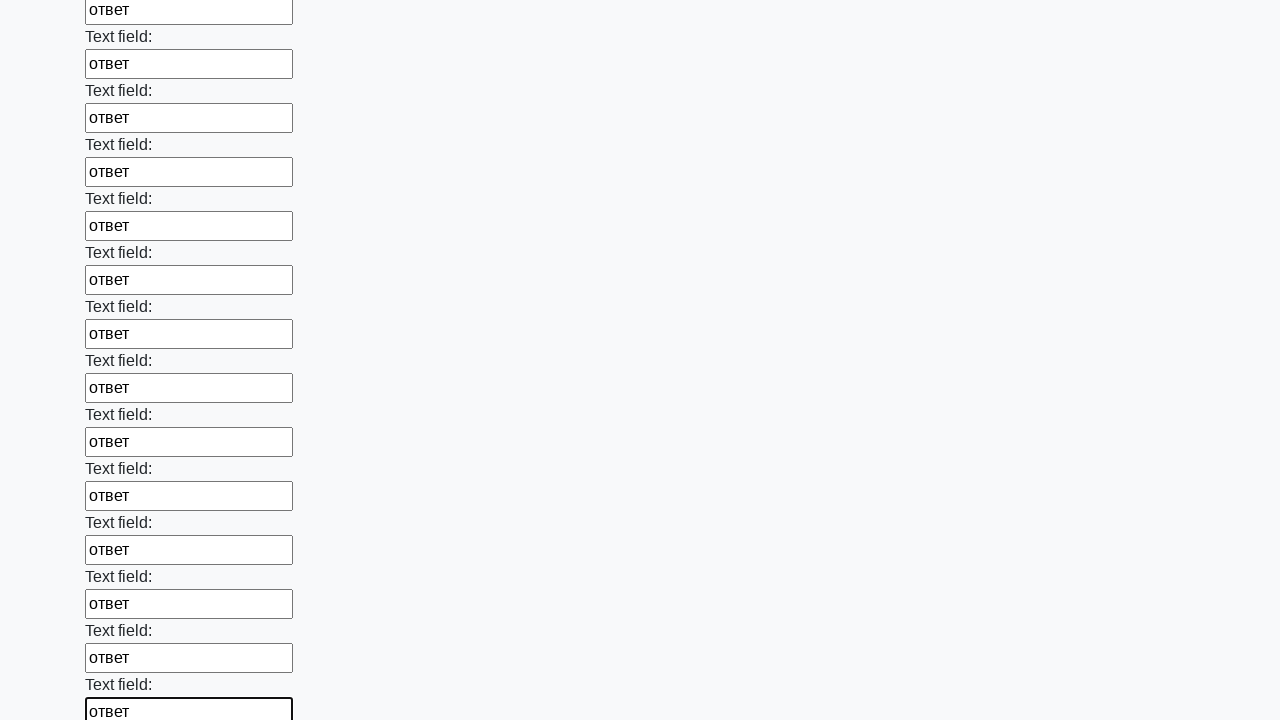

Filled an input field with 'ответ' on input >> nth=82
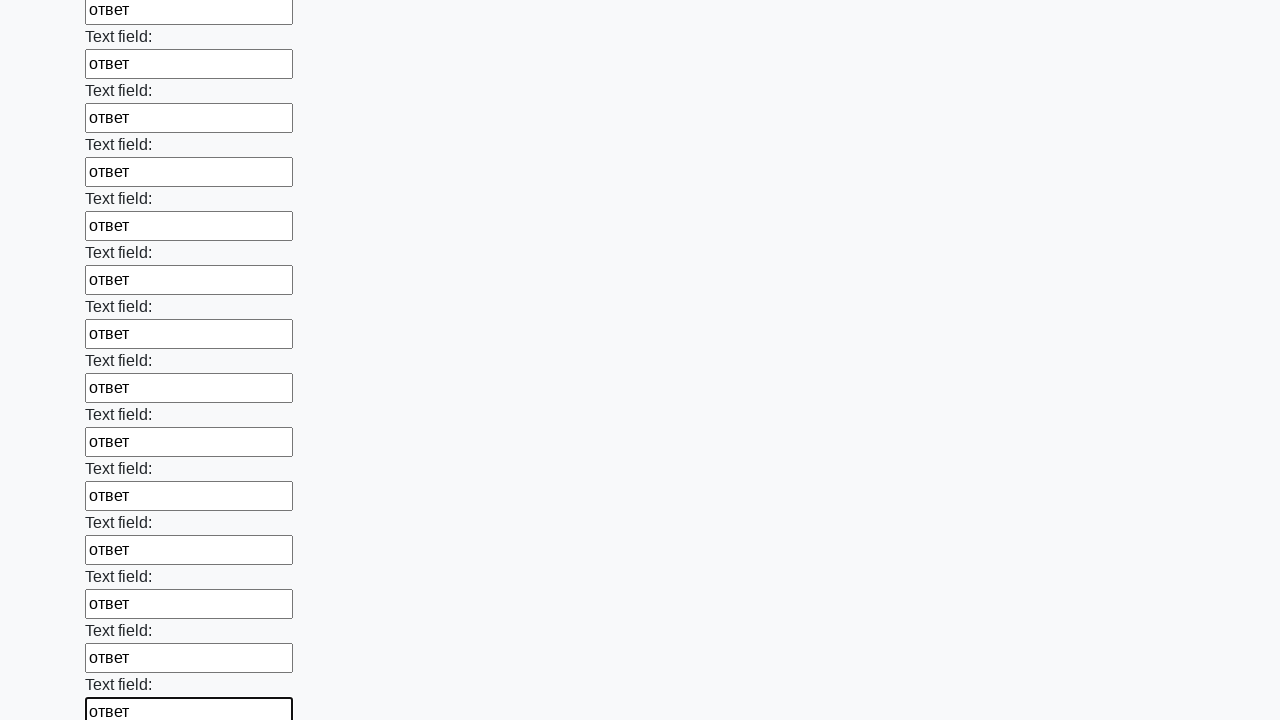

Filled an input field with 'ответ' on input >> nth=83
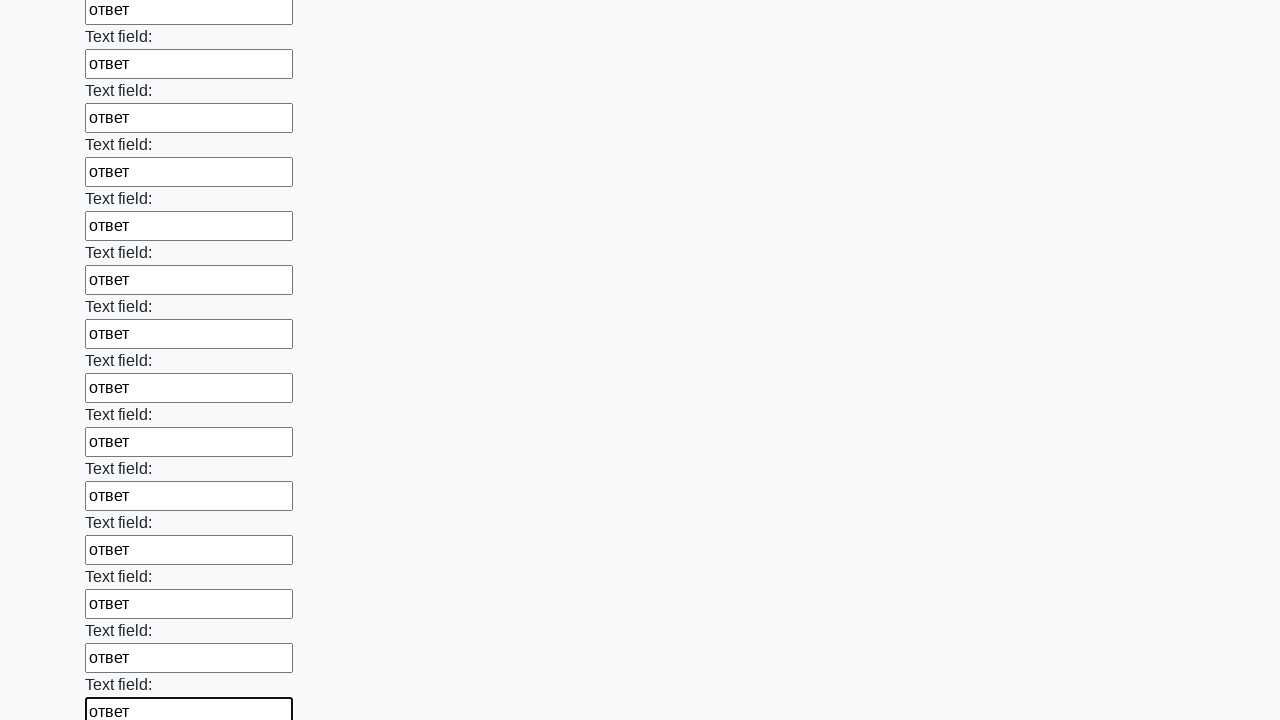

Filled an input field with 'ответ' on input >> nth=84
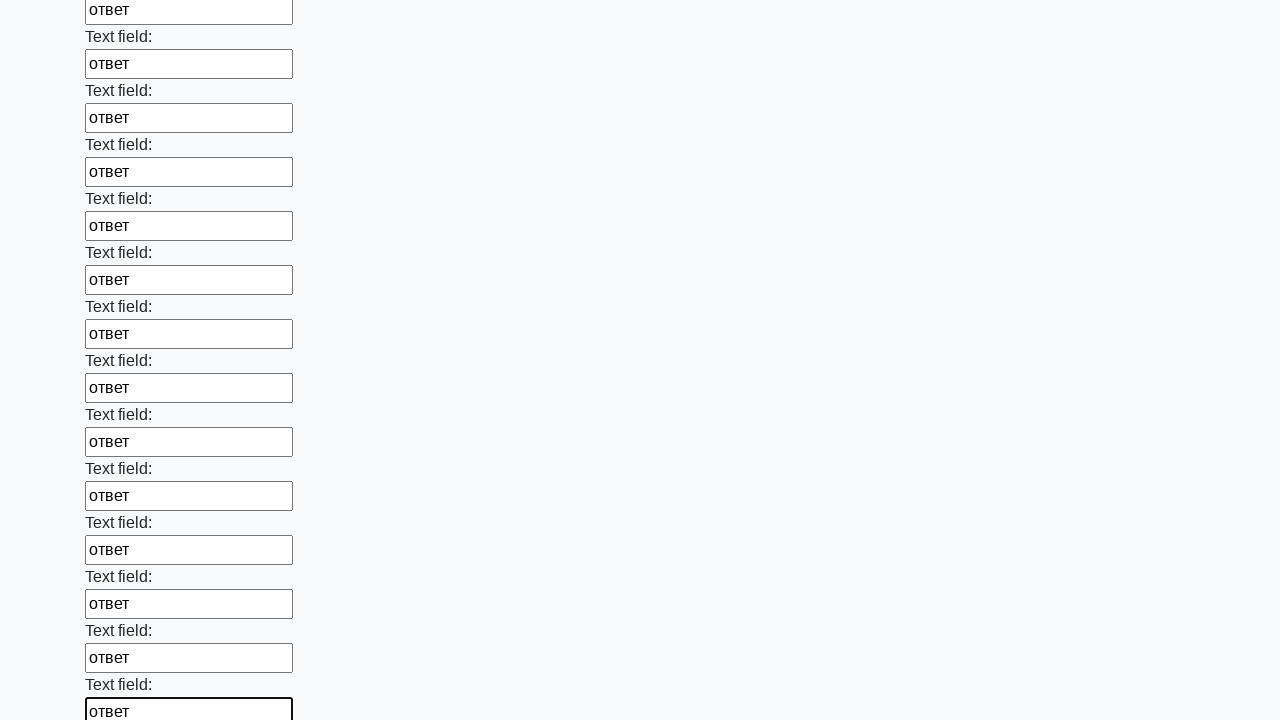

Filled an input field with 'ответ' on input >> nth=85
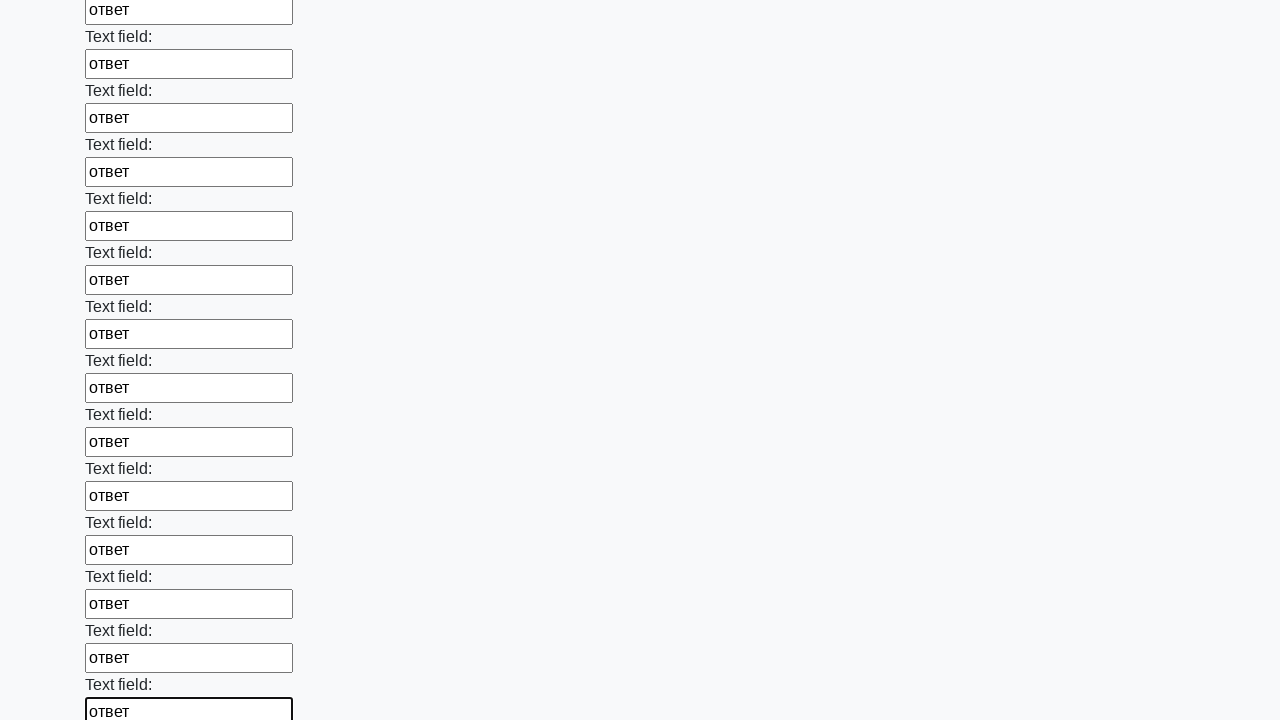

Filled an input field with 'ответ' on input >> nth=86
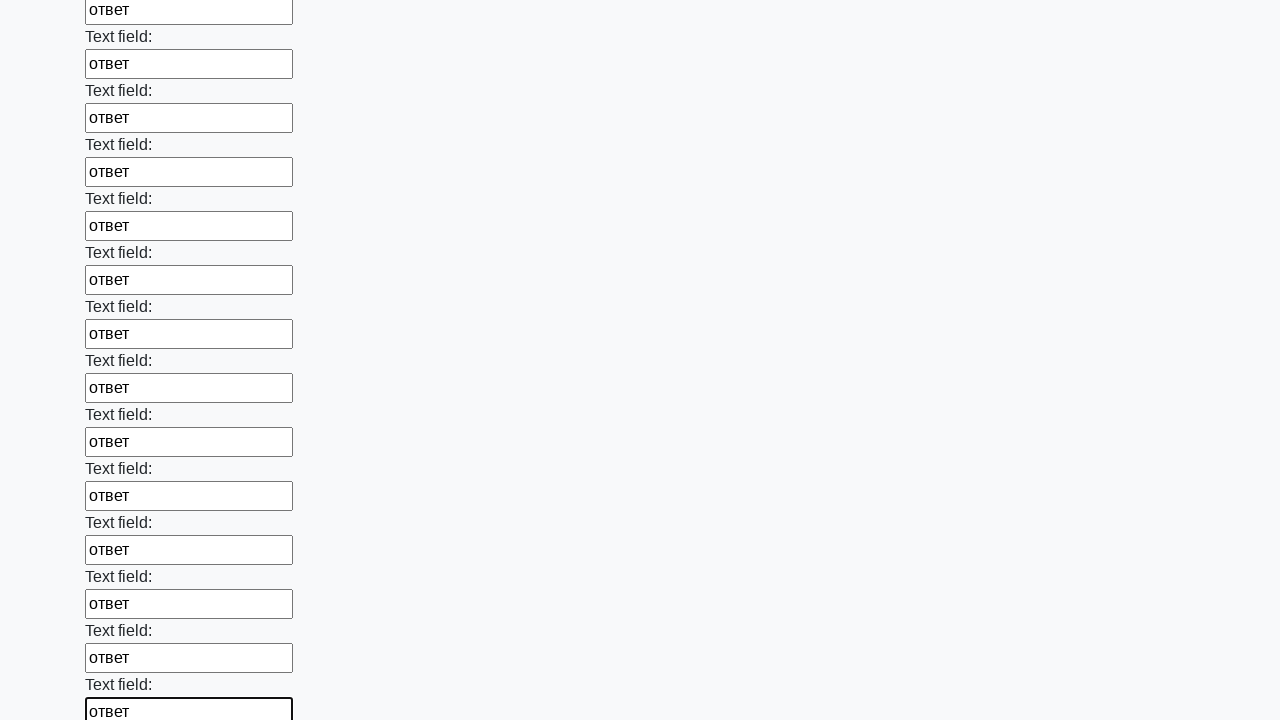

Filled an input field with 'ответ' on input >> nth=87
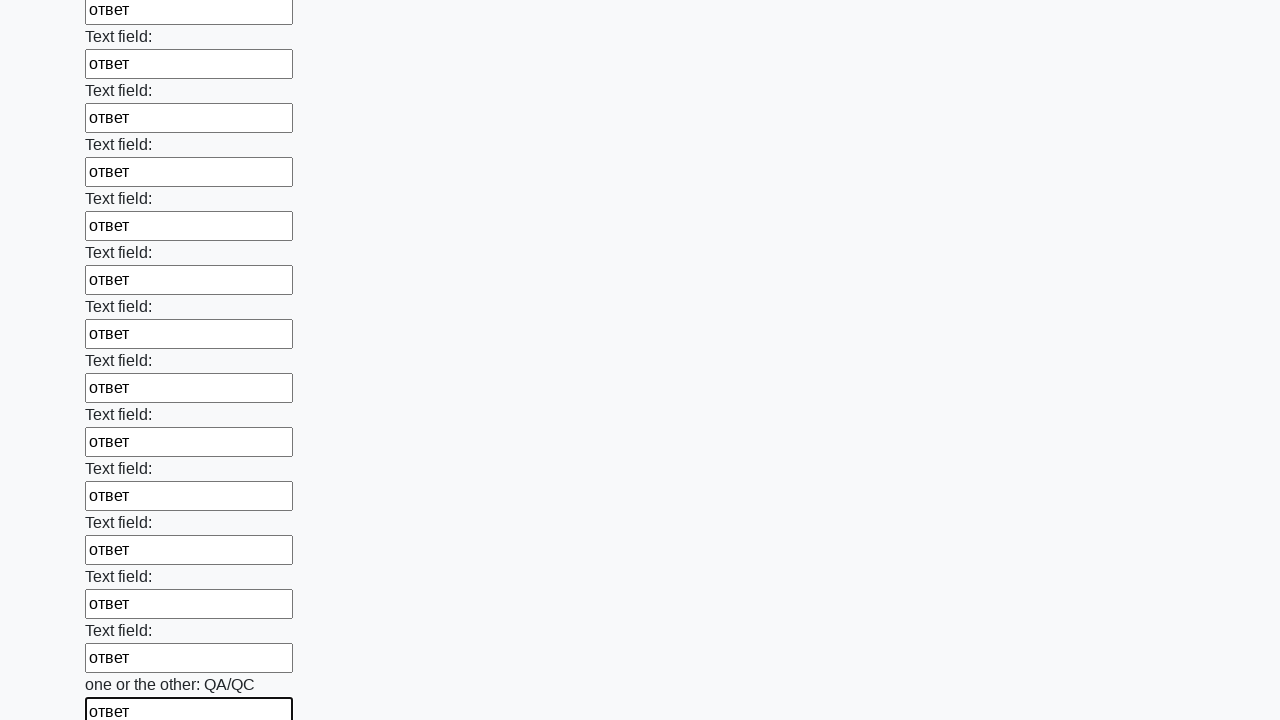

Filled an input field with 'ответ' on input >> nth=88
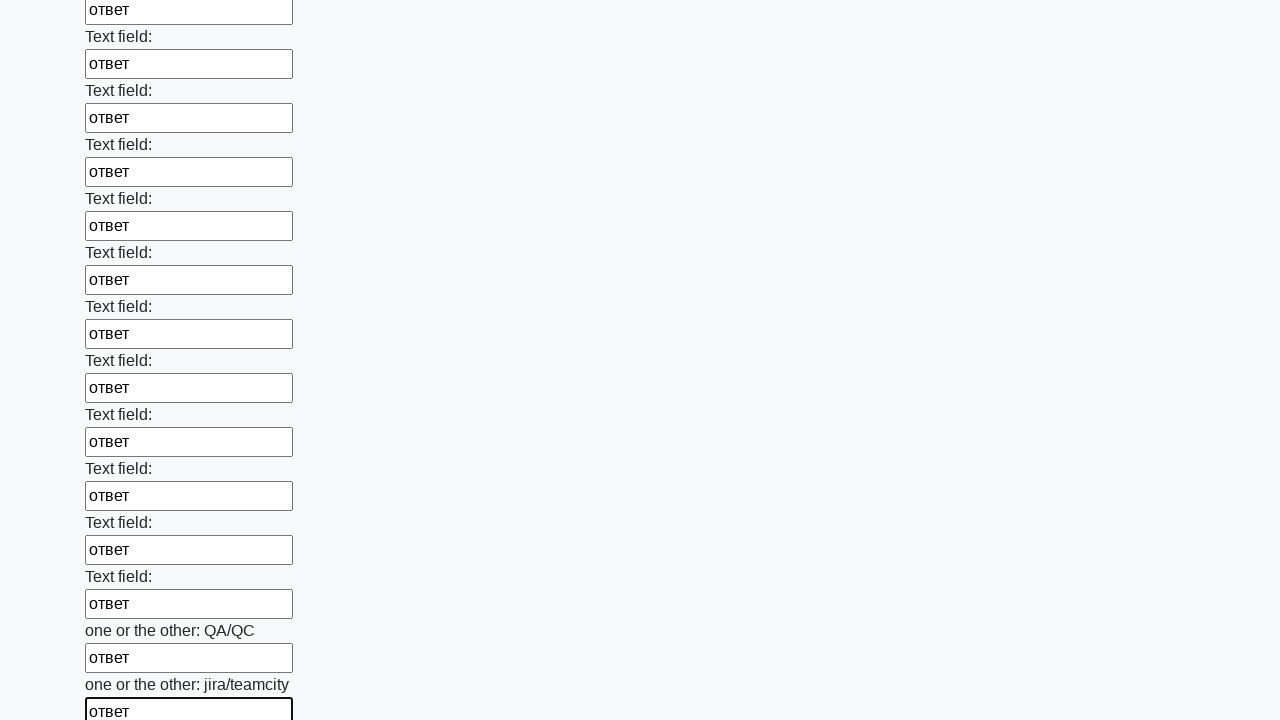

Filled an input field with 'ответ' on input >> nth=89
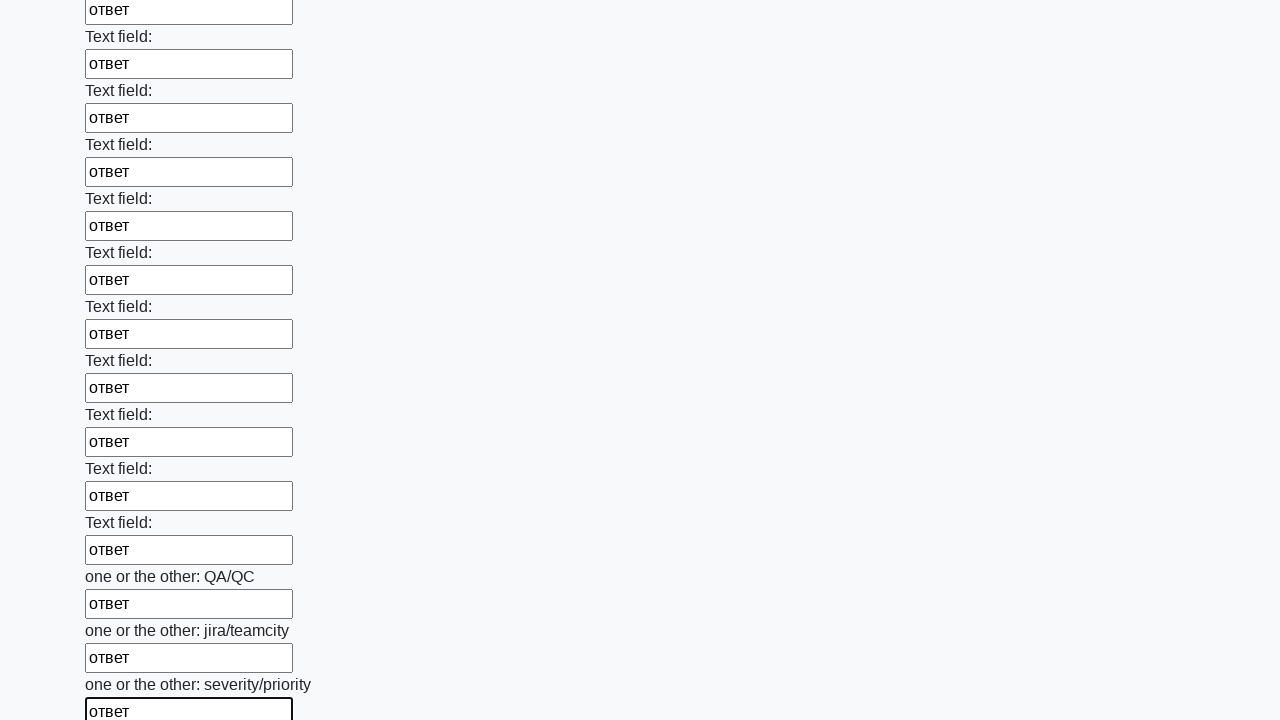

Filled an input field with 'ответ' on input >> nth=90
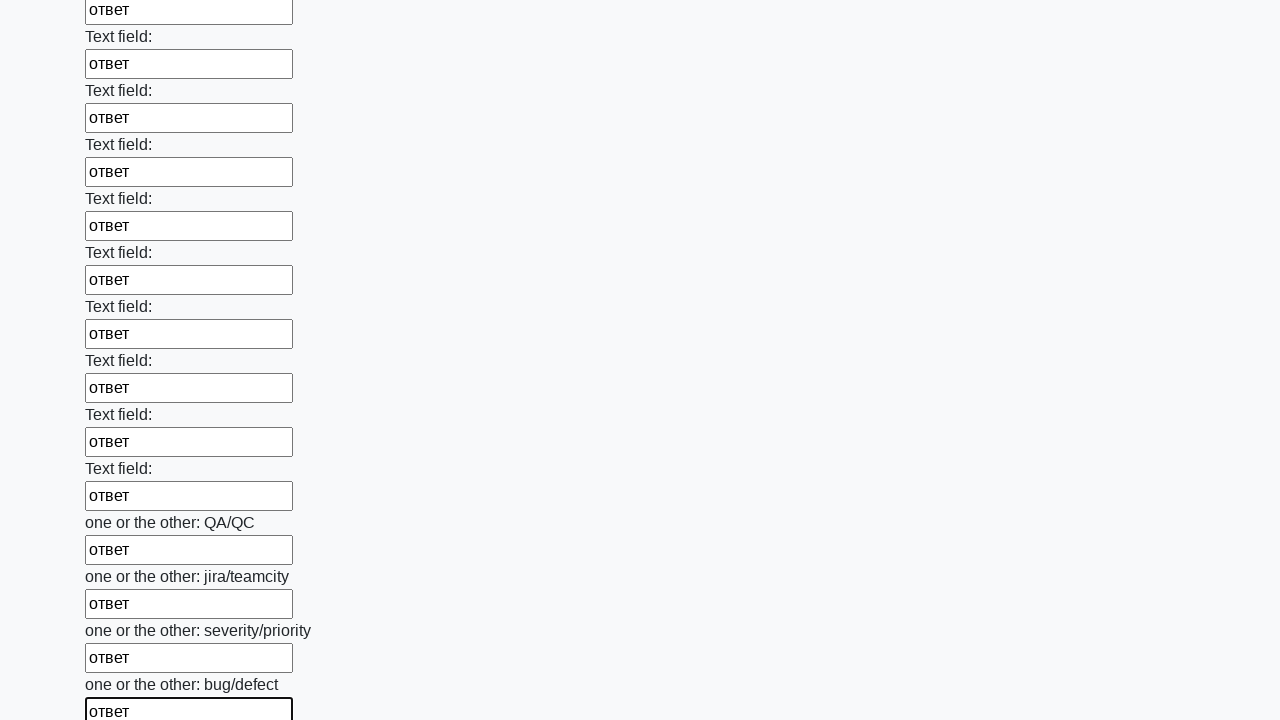

Filled an input field with 'ответ' on input >> nth=91
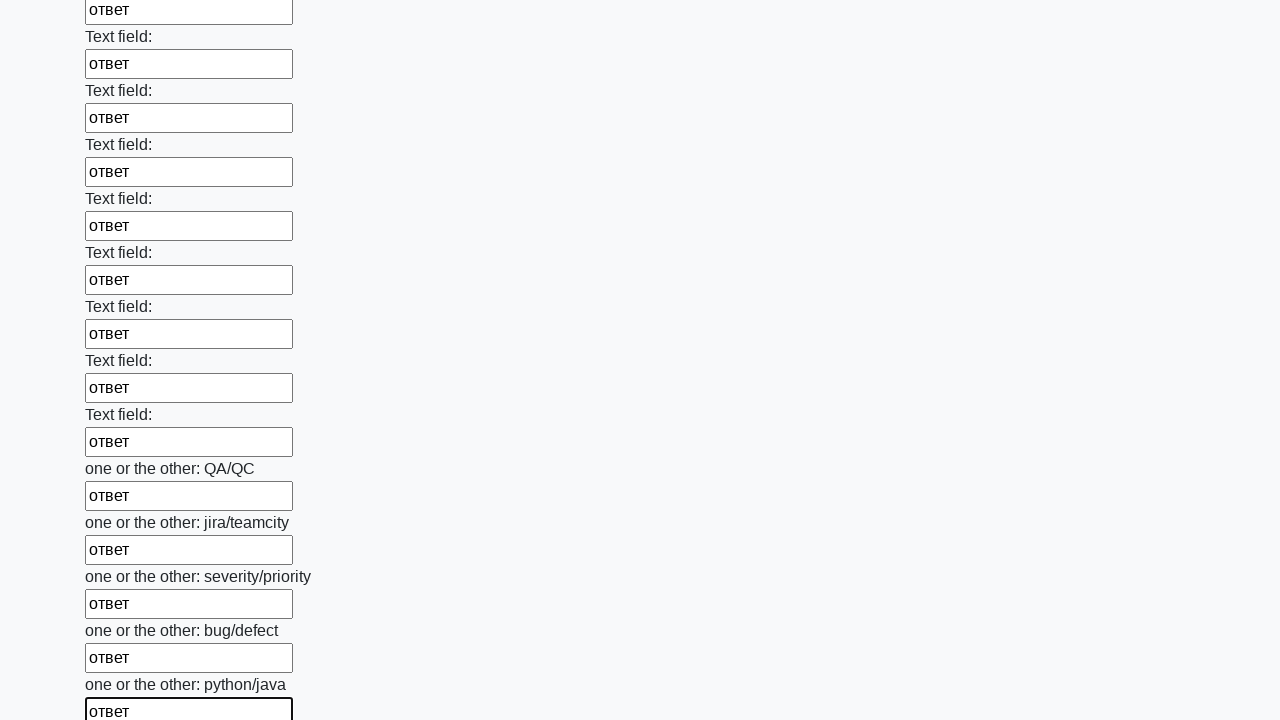

Filled an input field with 'ответ' on input >> nth=92
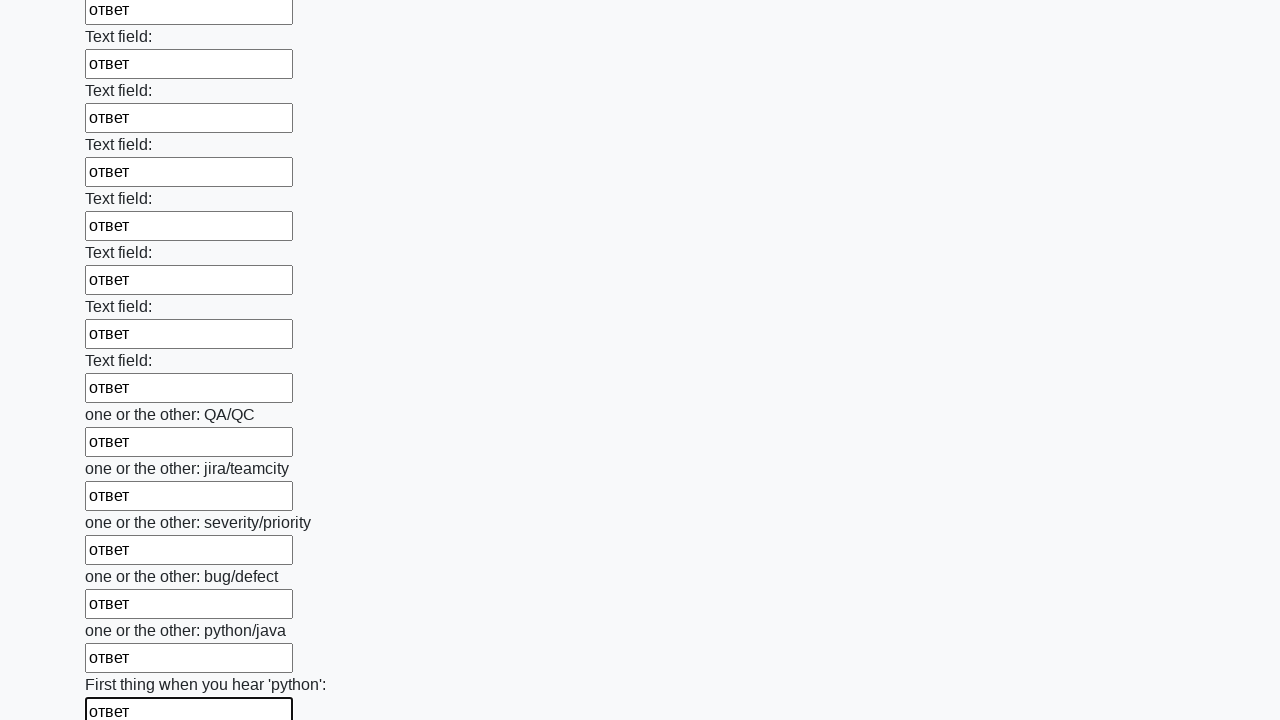

Filled an input field with 'ответ' on input >> nth=93
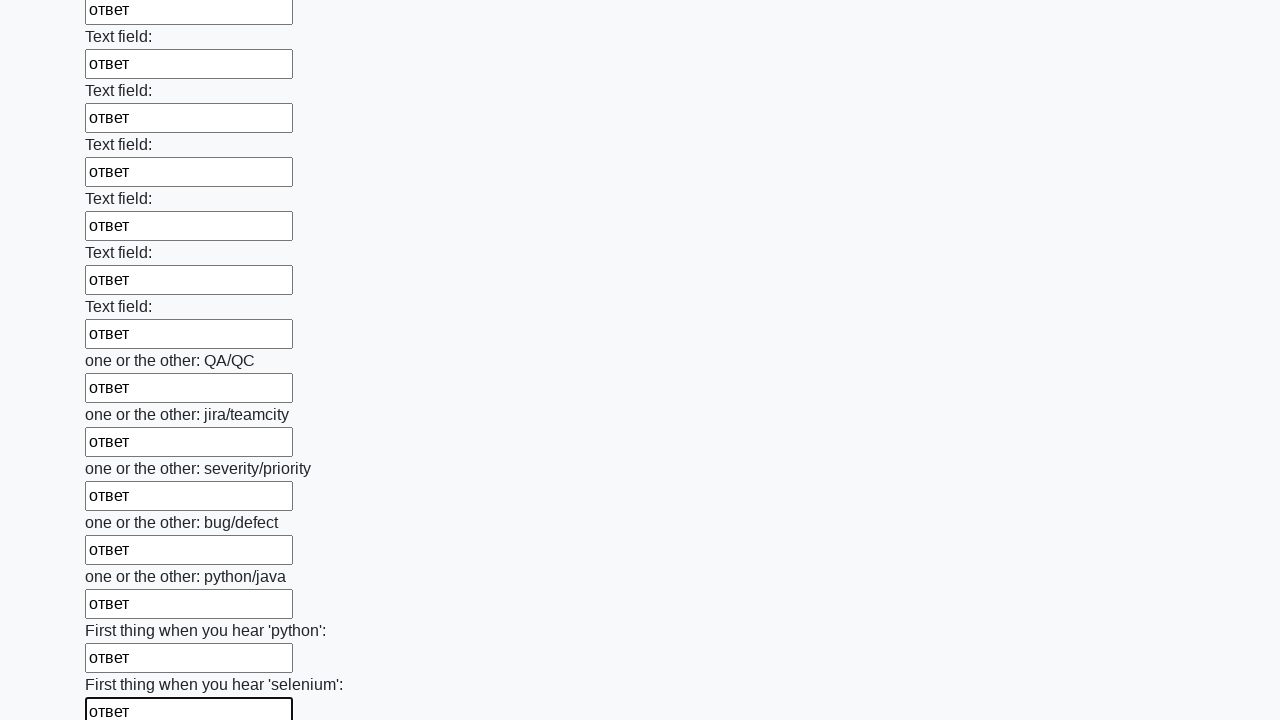

Filled an input field with 'ответ' on input >> nth=94
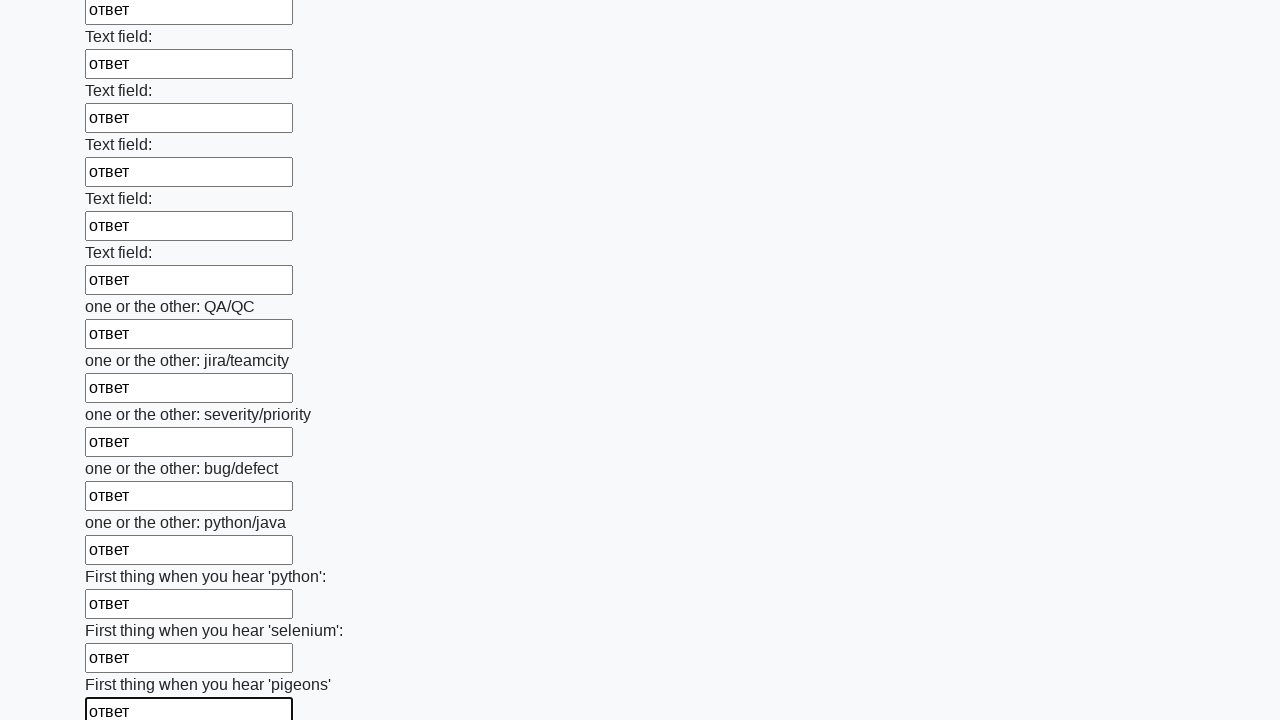

Filled an input field with 'ответ' on input >> nth=95
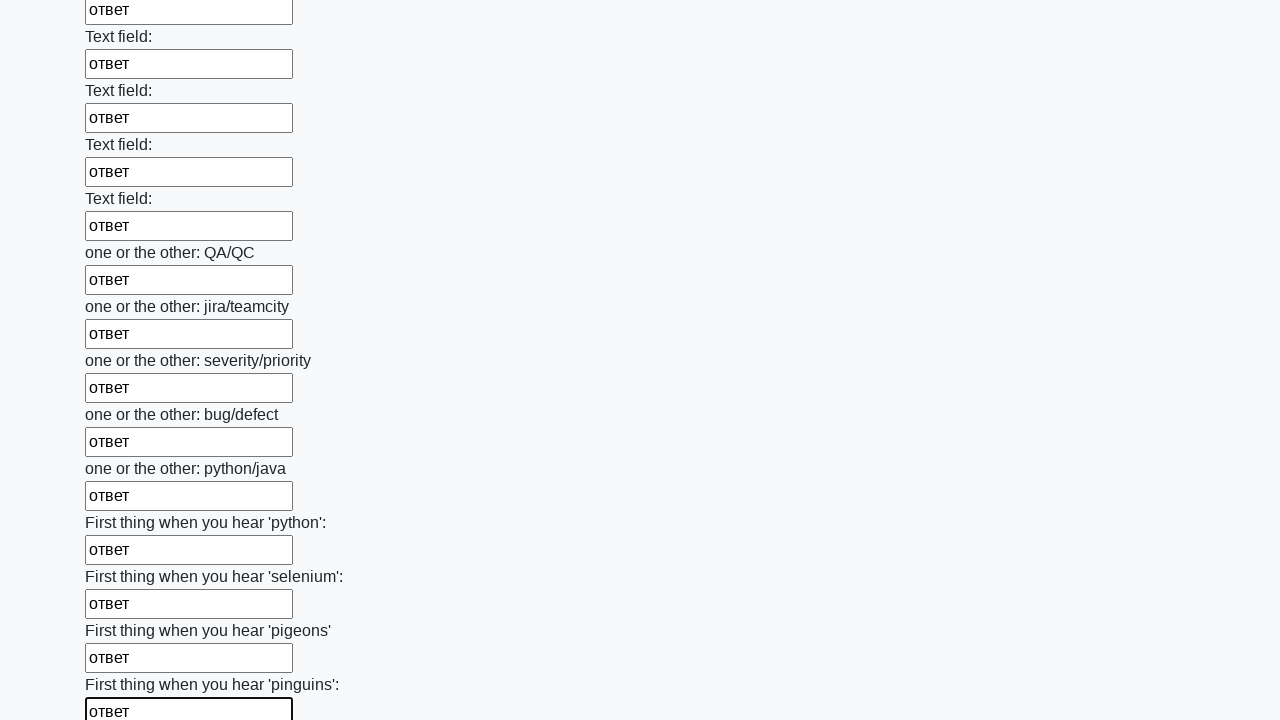

Filled an input field with 'ответ' on input >> nth=96
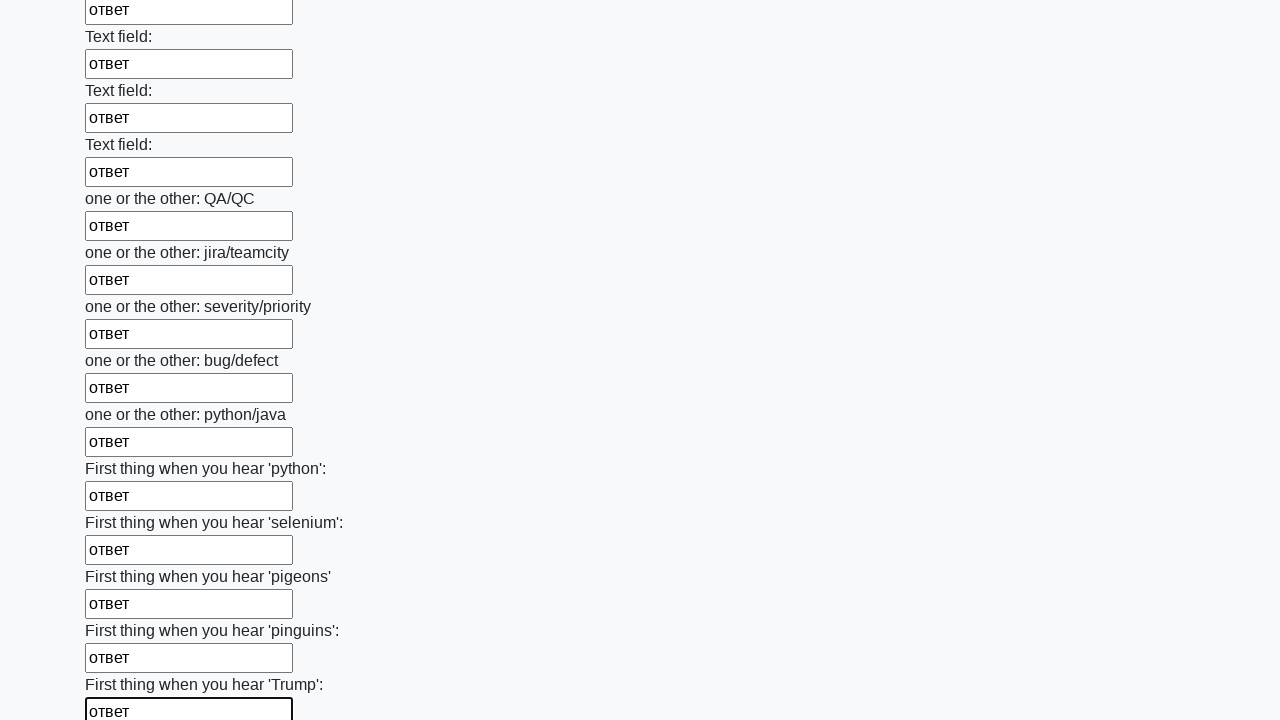

Filled an input field with 'ответ' on input >> nth=97
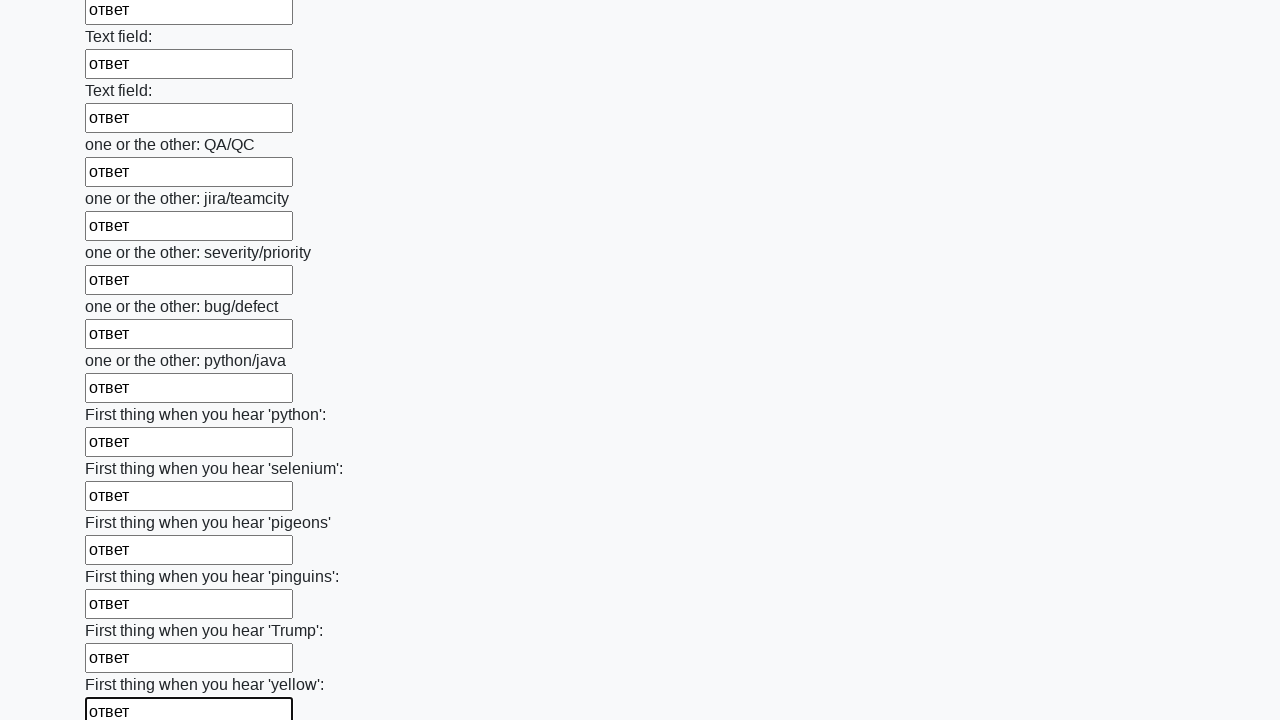

Filled an input field with 'ответ' on input >> nth=98
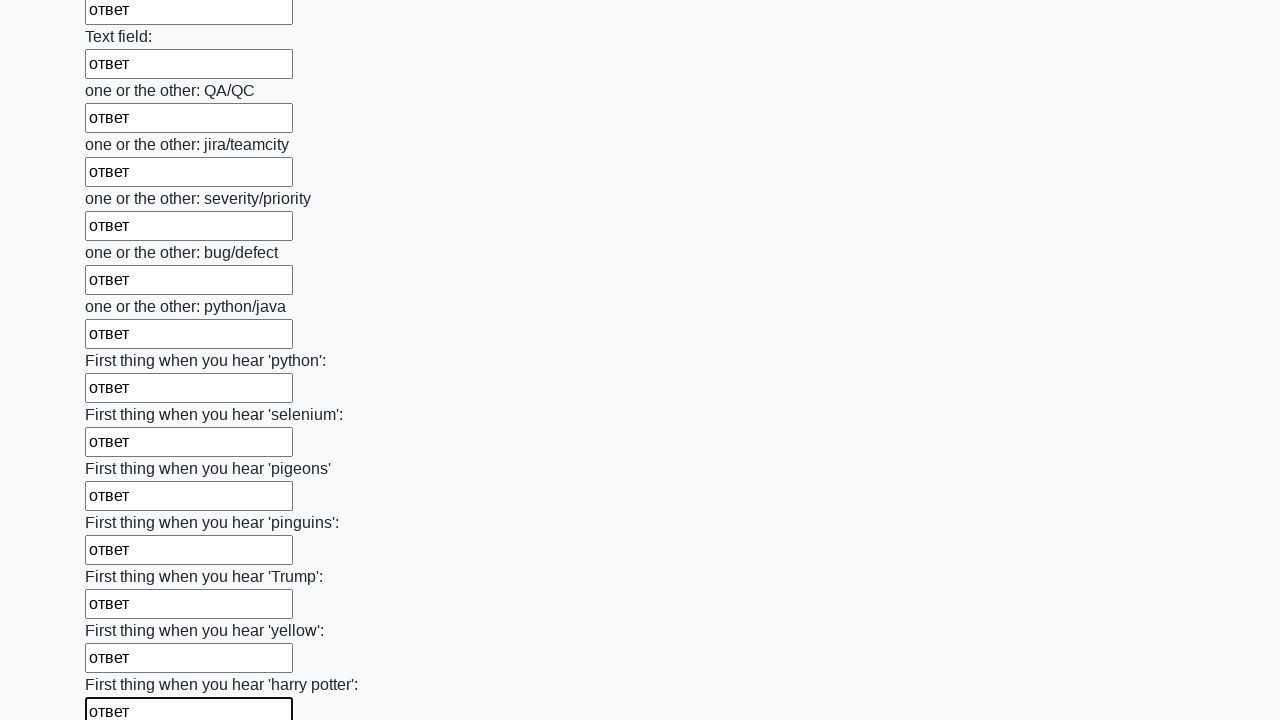

Filled an input field with 'ответ' on input >> nth=99
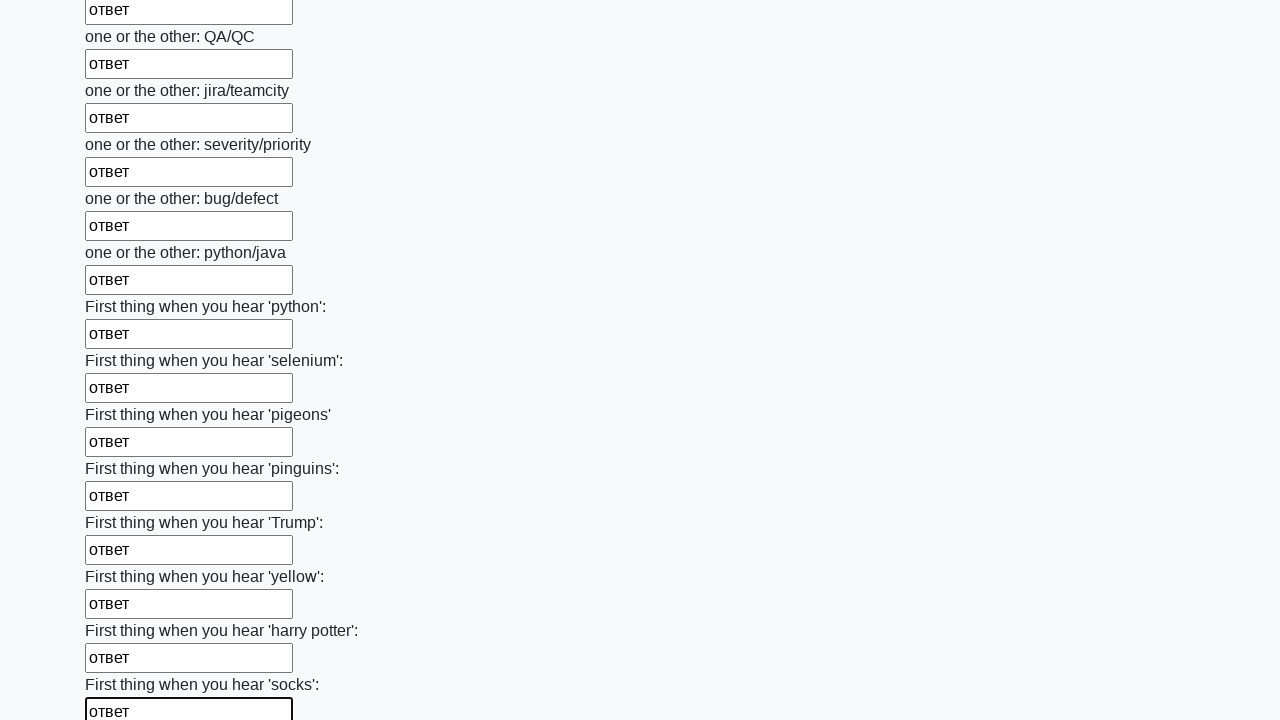

Clicked the submit button at (123, 611) on button.btn
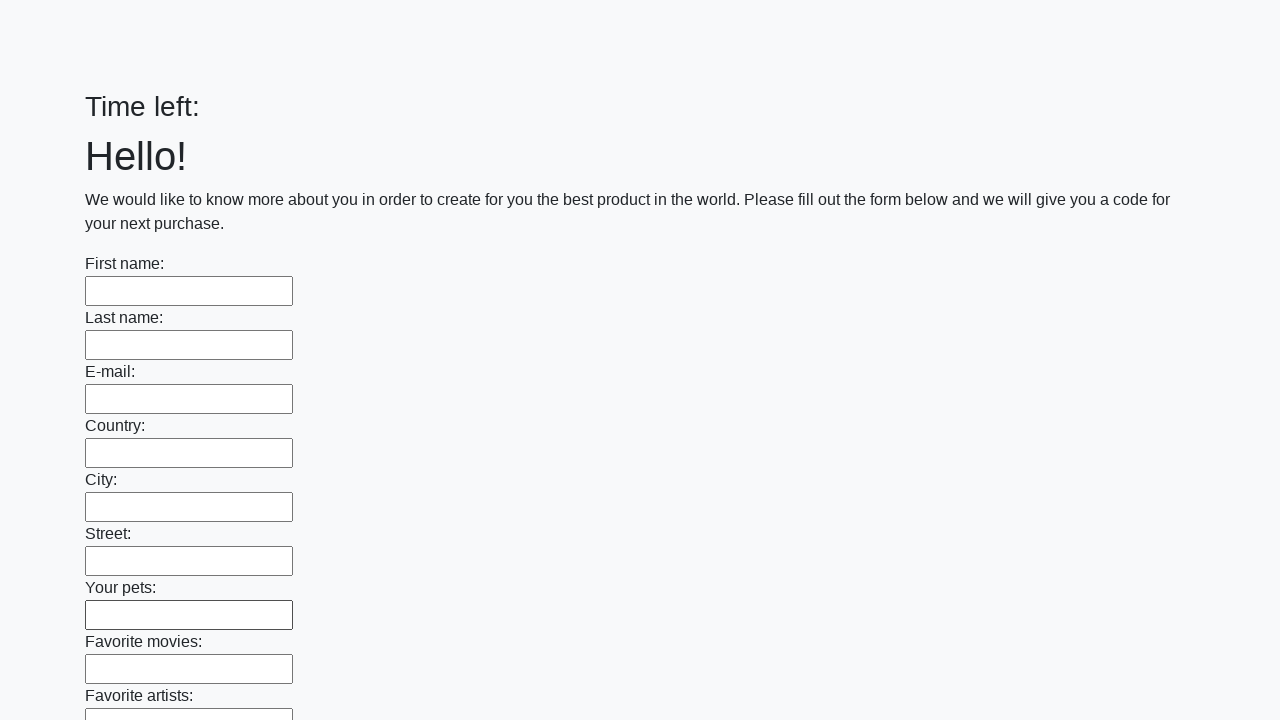

Waited 1000ms for form submission to complete
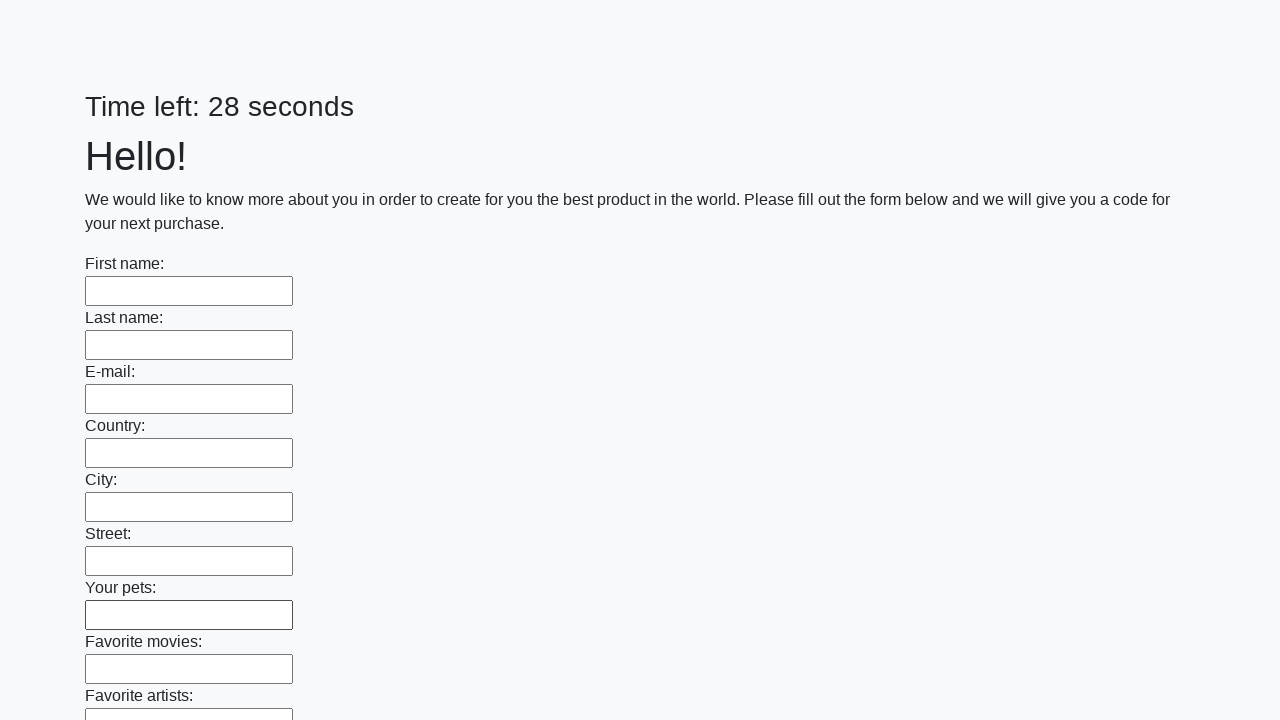

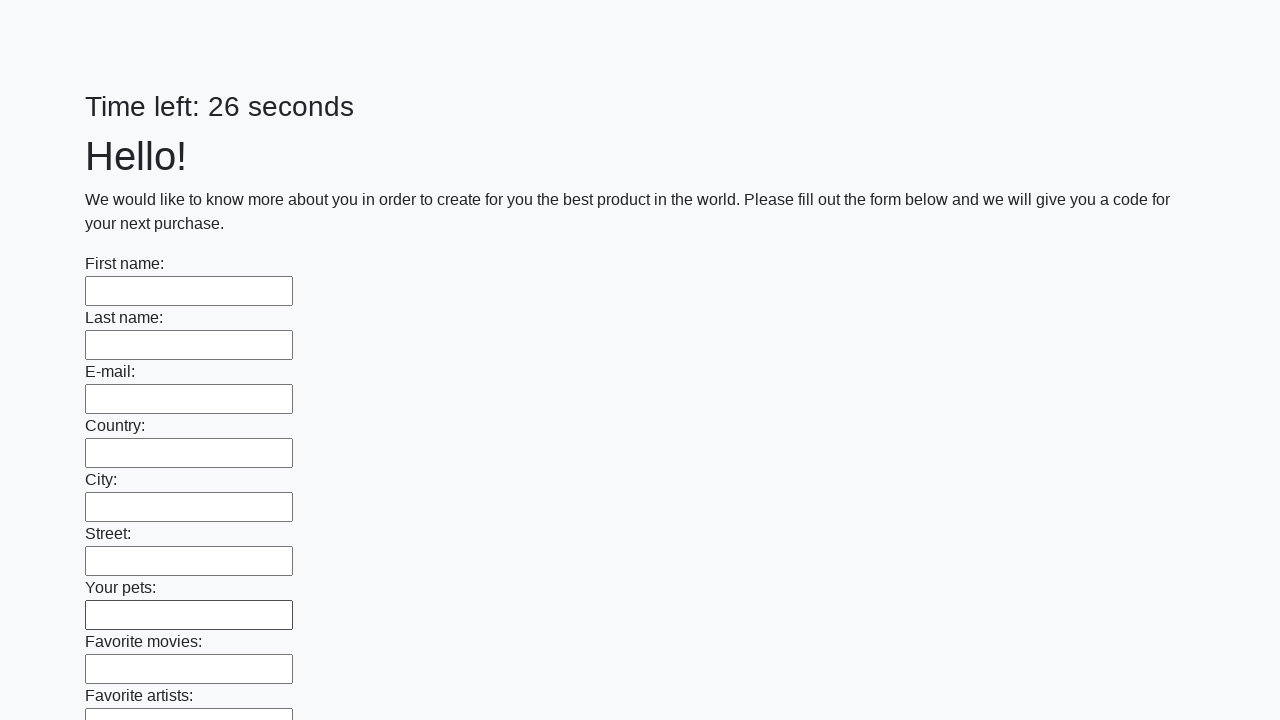